Tests filling a large form by entering text into all text input fields and submitting the form

Starting URL: http://suninjuly.github.io/huge_form.html

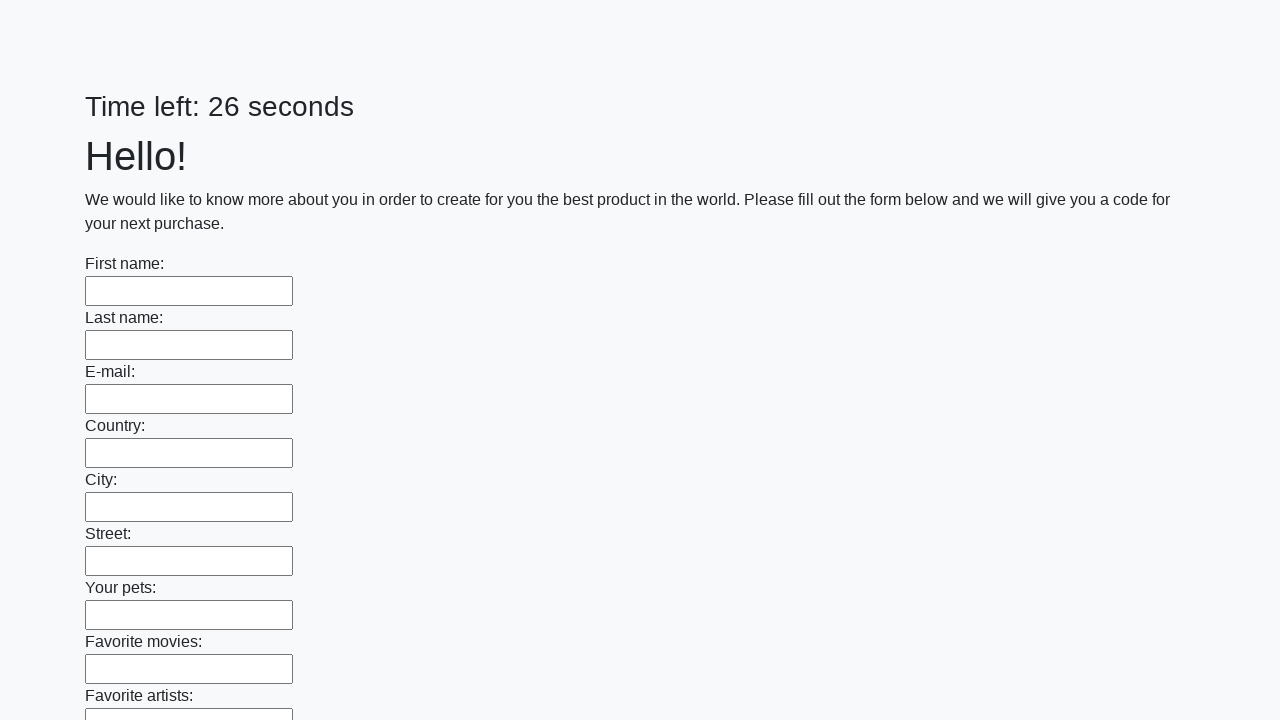

Located all text input fields on the form
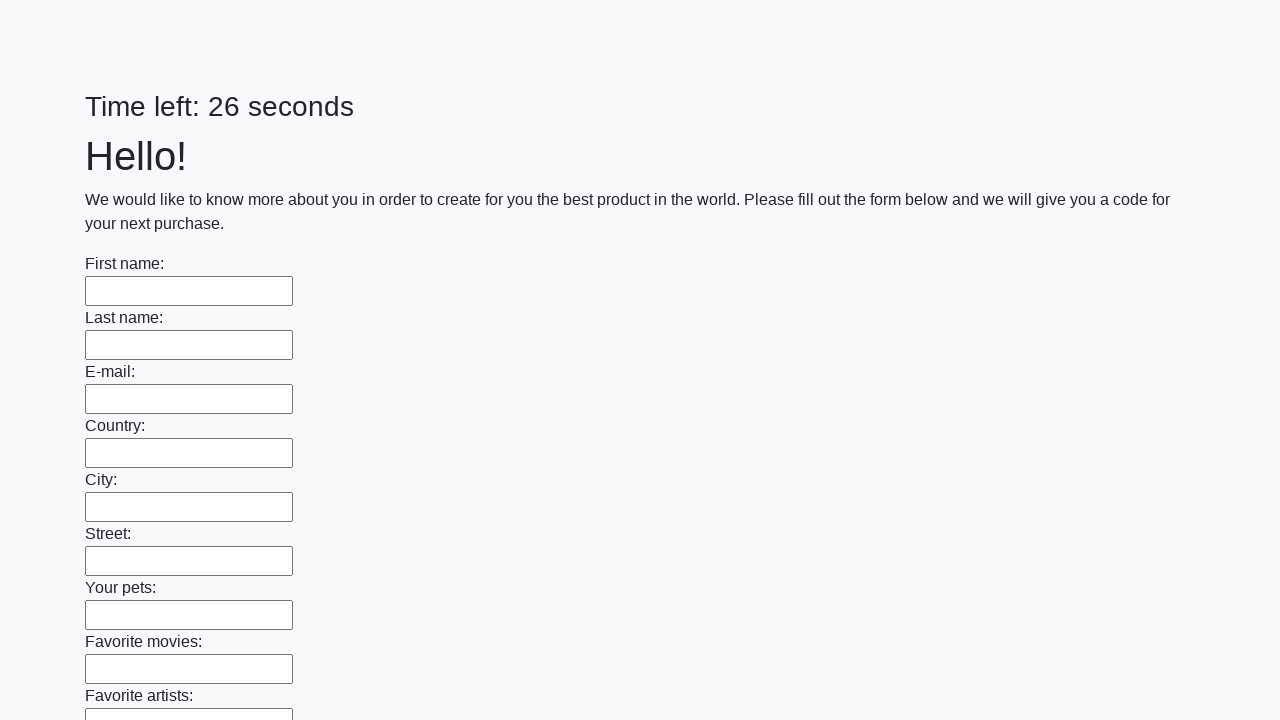

Found 100 text input fields to fill
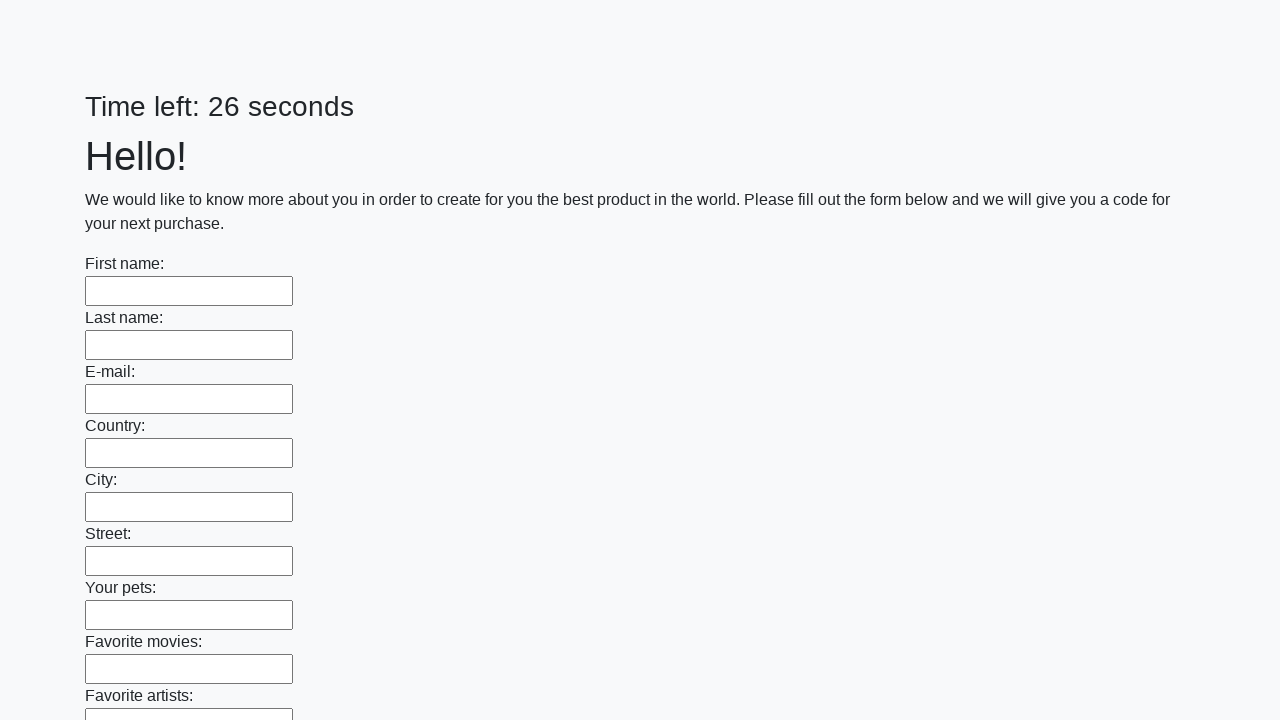

Filled text input field 1 of 100 with 'Мой ответ' on input[type='text'] >> nth=0
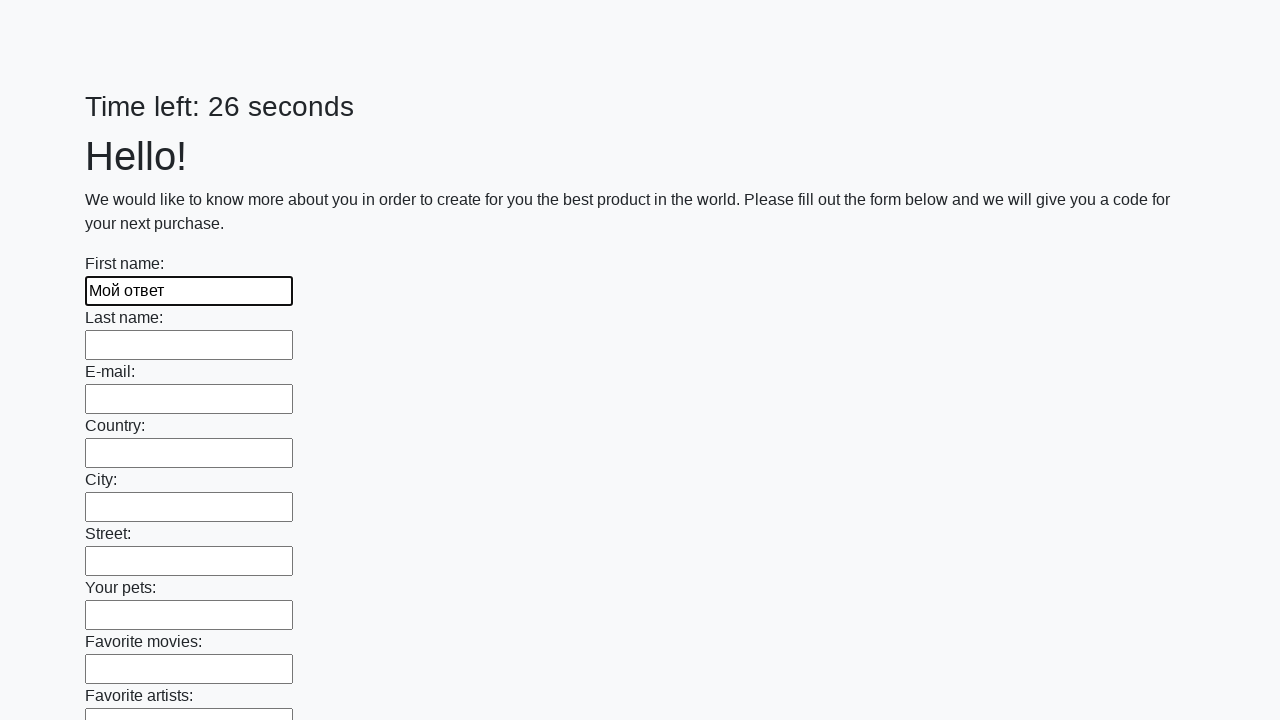

Filled text input field 2 of 100 with 'Мой ответ' on input[type='text'] >> nth=1
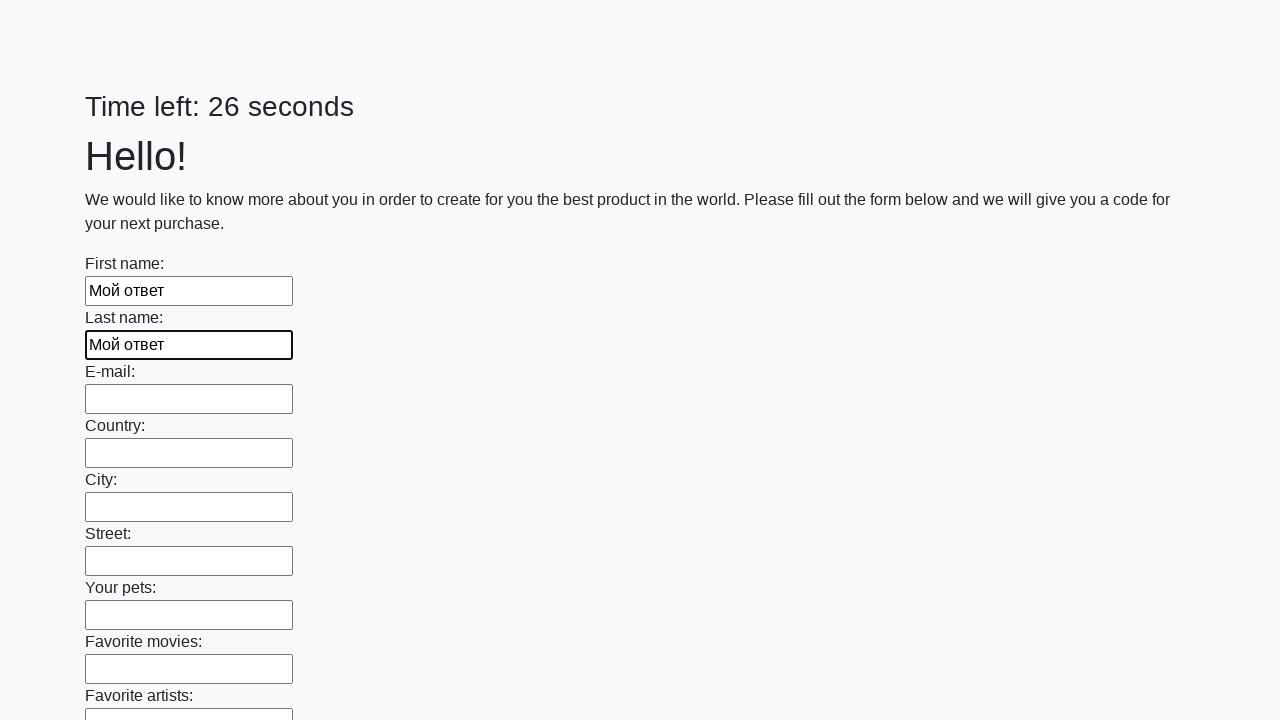

Filled text input field 3 of 100 with 'Мой ответ' on input[type='text'] >> nth=2
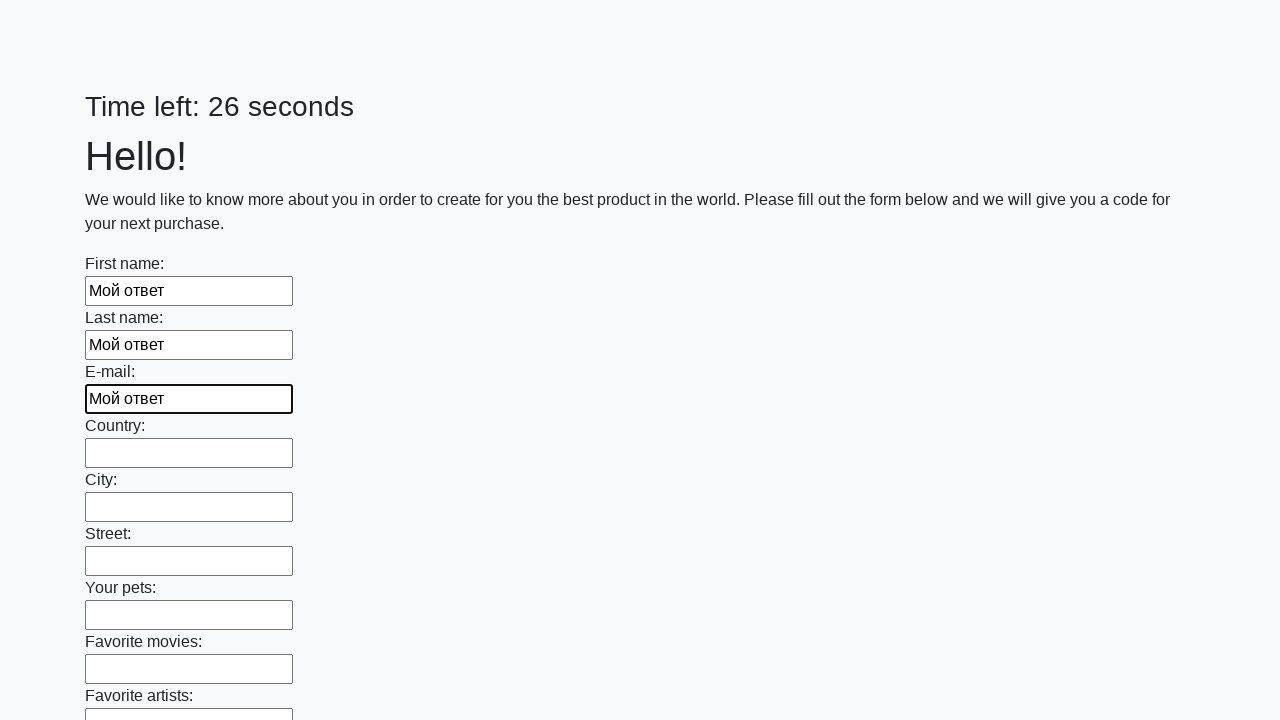

Filled text input field 4 of 100 with 'Мой ответ' on input[type='text'] >> nth=3
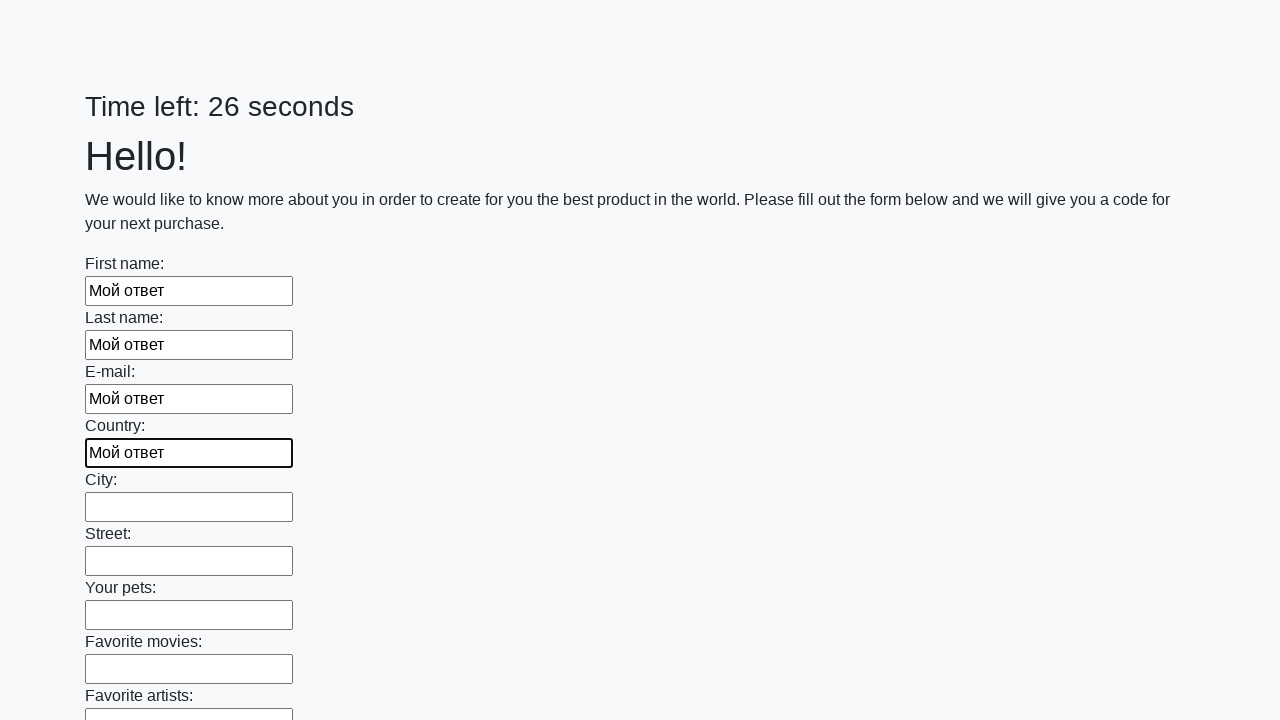

Filled text input field 5 of 100 with 'Мой ответ' on input[type='text'] >> nth=4
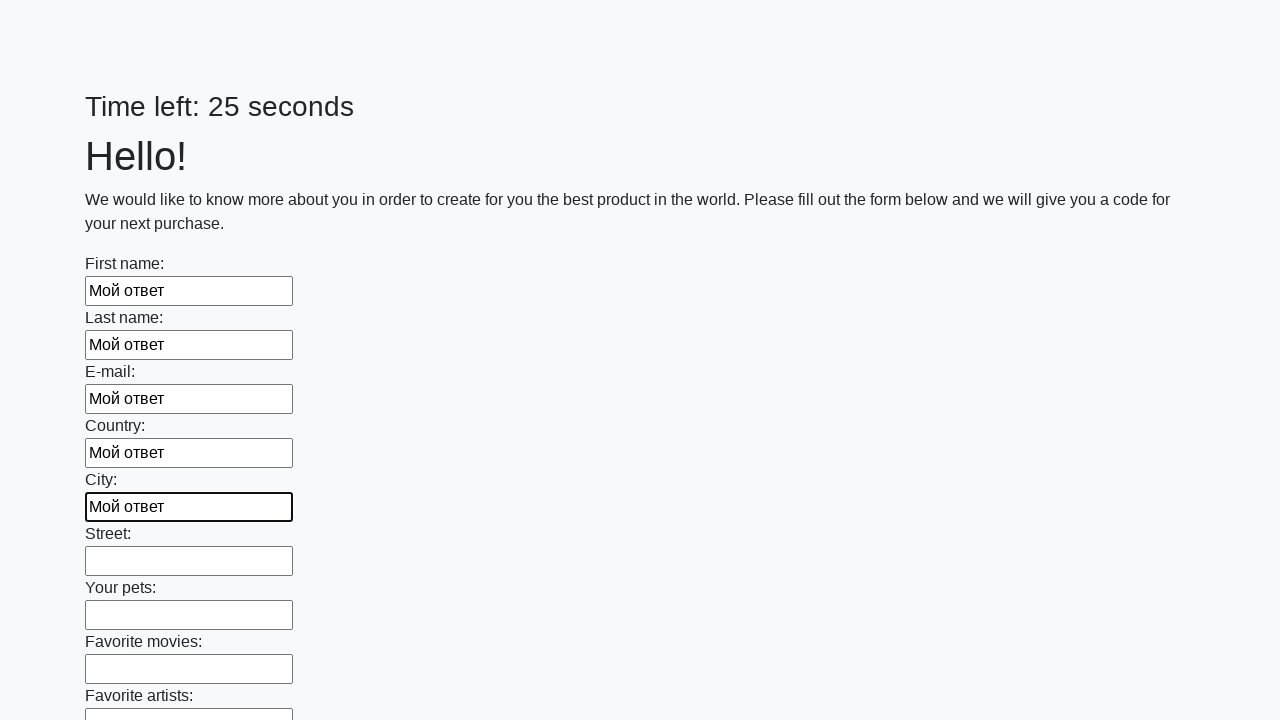

Filled text input field 6 of 100 with 'Мой ответ' on input[type='text'] >> nth=5
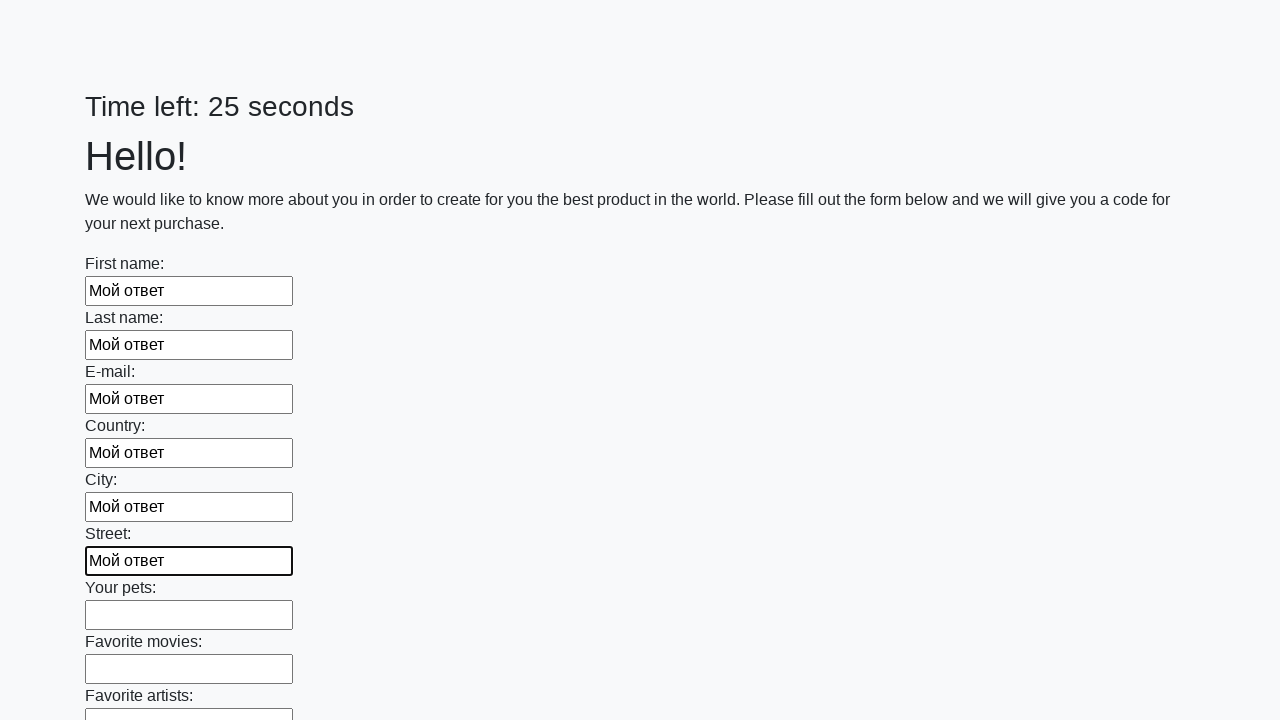

Filled text input field 7 of 100 with 'Мой ответ' on input[type='text'] >> nth=6
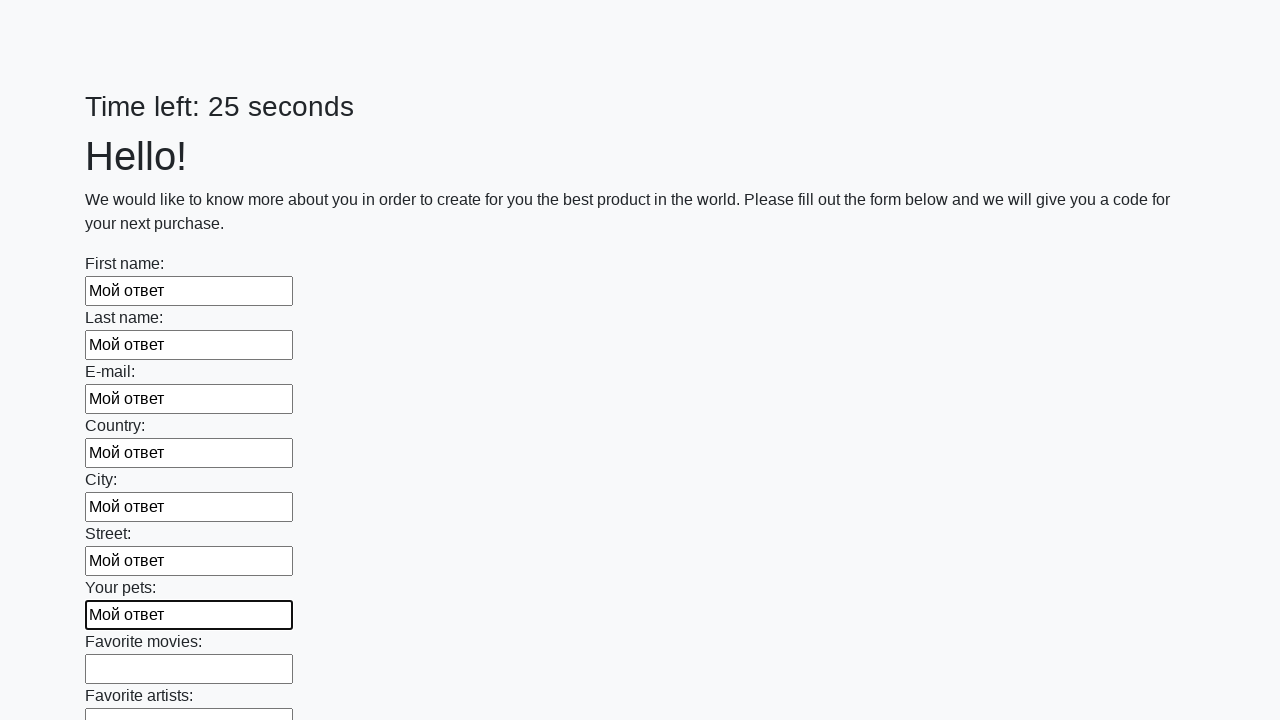

Filled text input field 8 of 100 with 'Мой ответ' on input[type='text'] >> nth=7
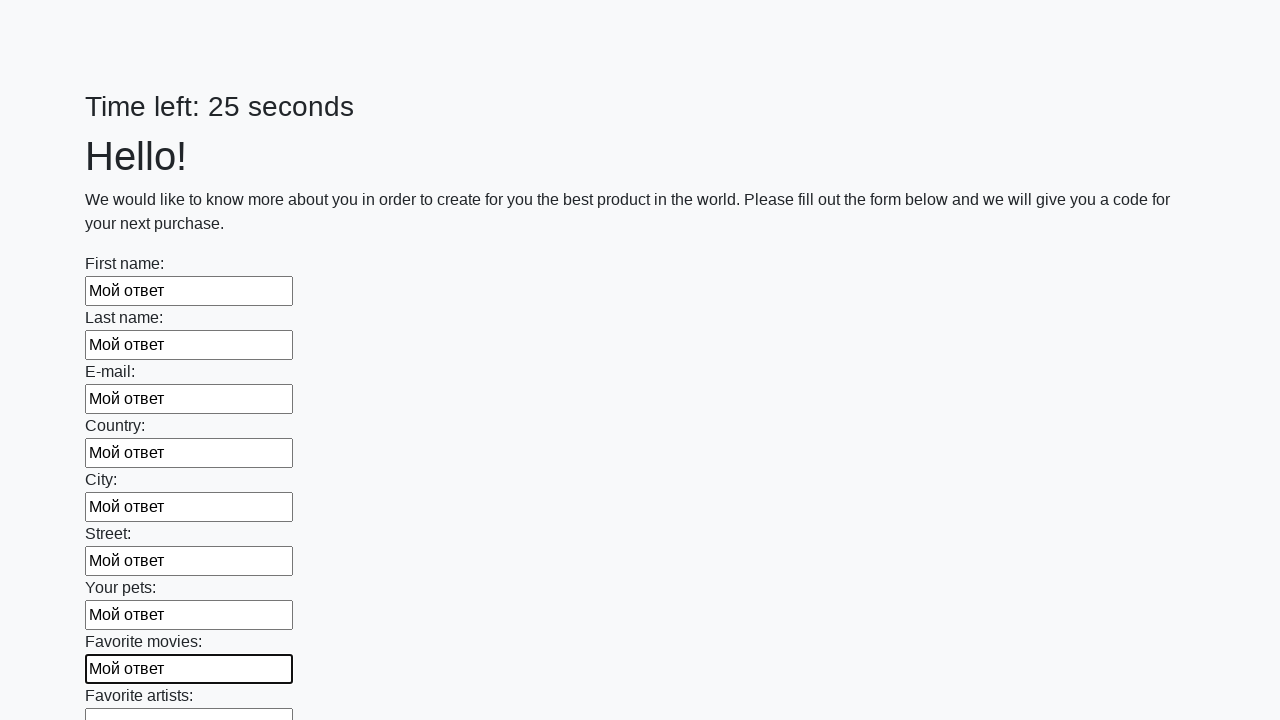

Filled text input field 9 of 100 with 'Мой ответ' on input[type='text'] >> nth=8
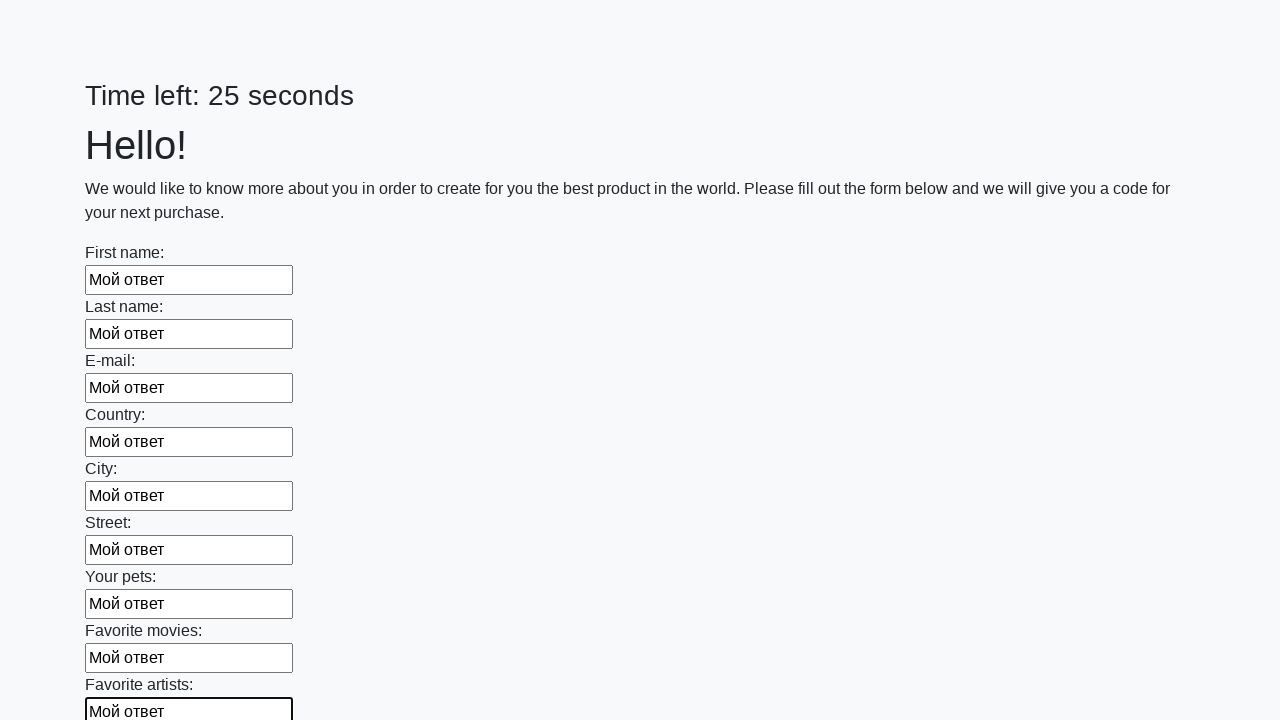

Filled text input field 10 of 100 with 'Мой ответ' on input[type='text'] >> nth=9
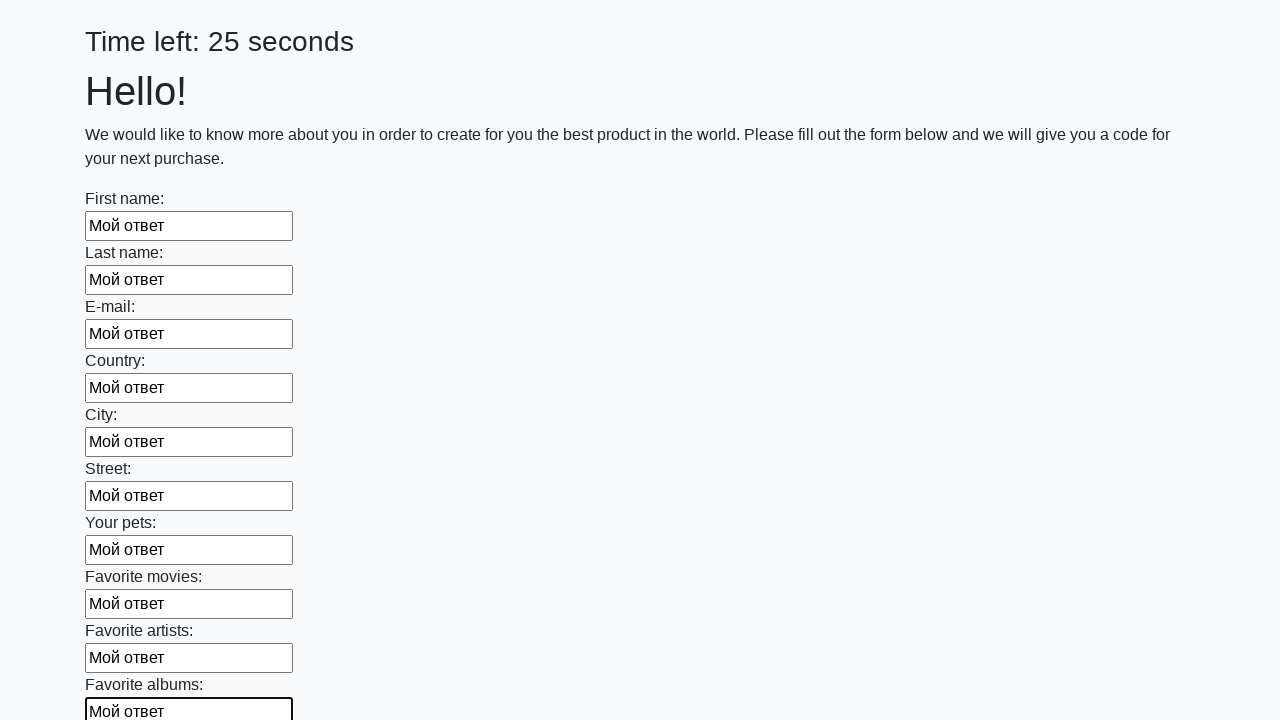

Filled text input field 11 of 100 with 'Мой ответ' on input[type='text'] >> nth=10
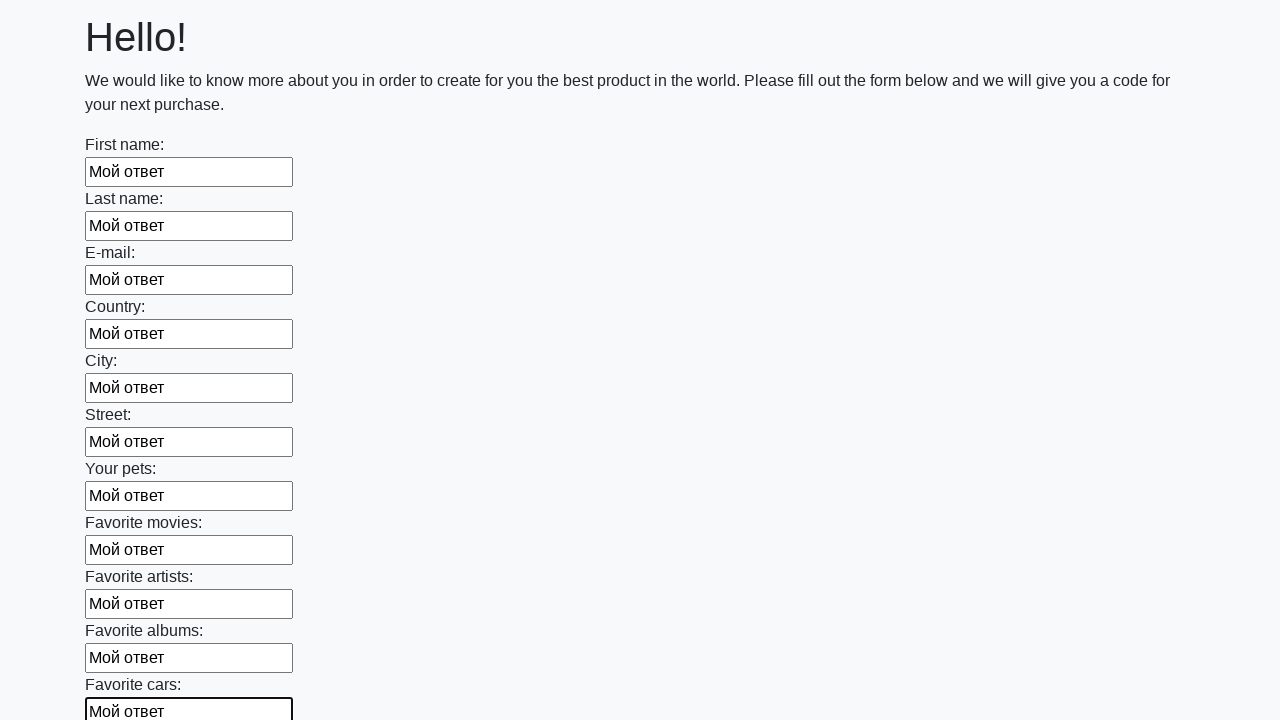

Filled text input field 12 of 100 with 'Мой ответ' on input[type='text'] >> nth=11
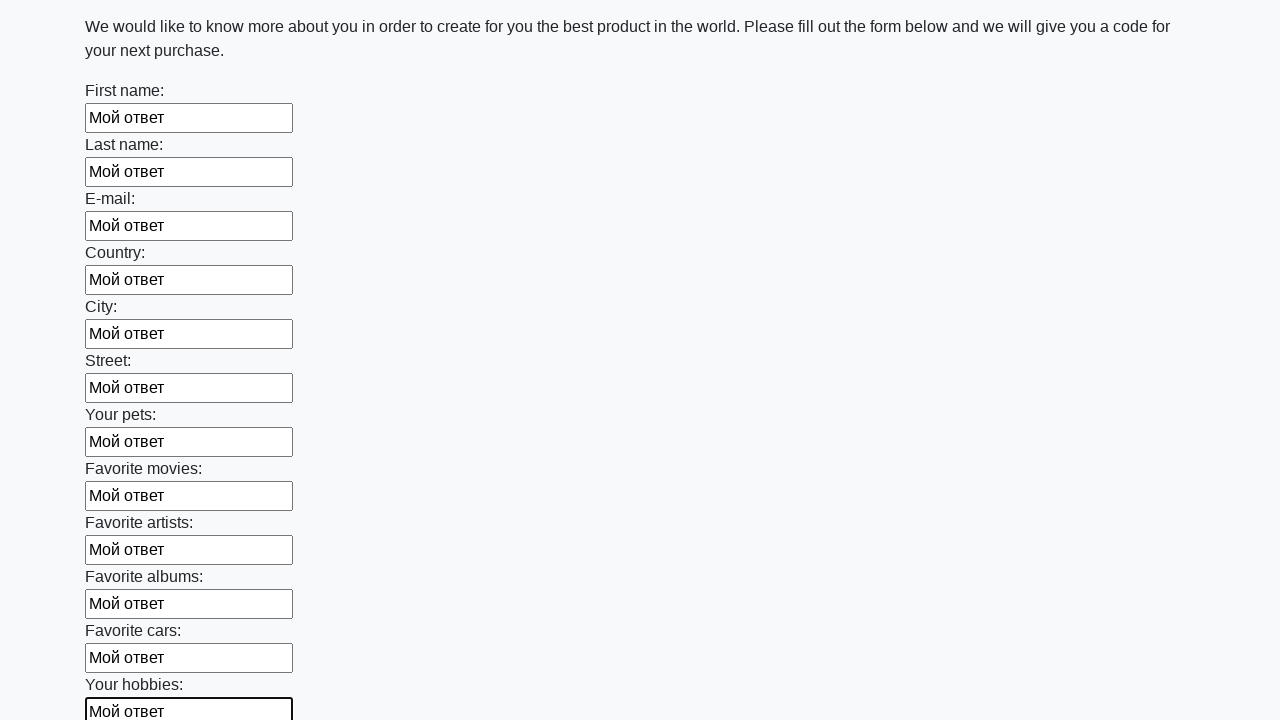

Filled text input field 13 of 100 with 'Мой ответ' on input[type='text'] >> nth=12
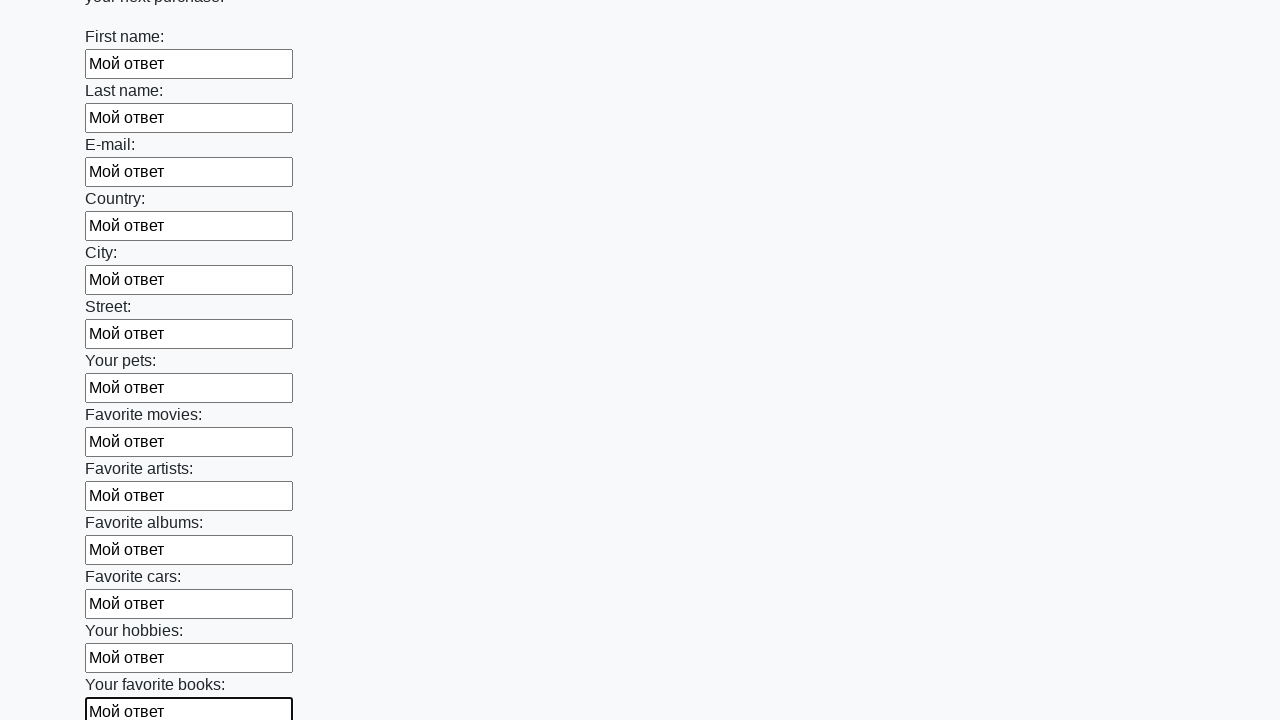

Filled text input field 14 of 100 with 'Мой ответ' on input[type='text'] >> nth=13
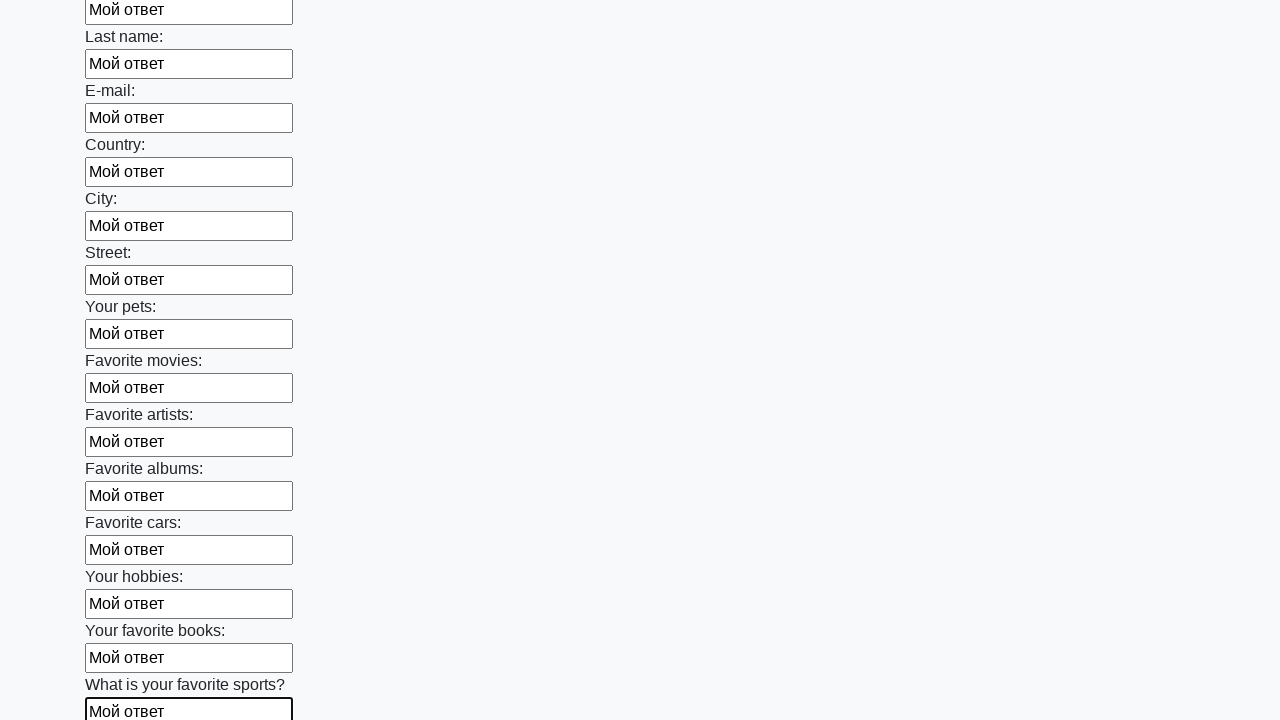

Filled text input field 15 of 100 with 'Мой ответ' on input[type='text'] >> nth=14
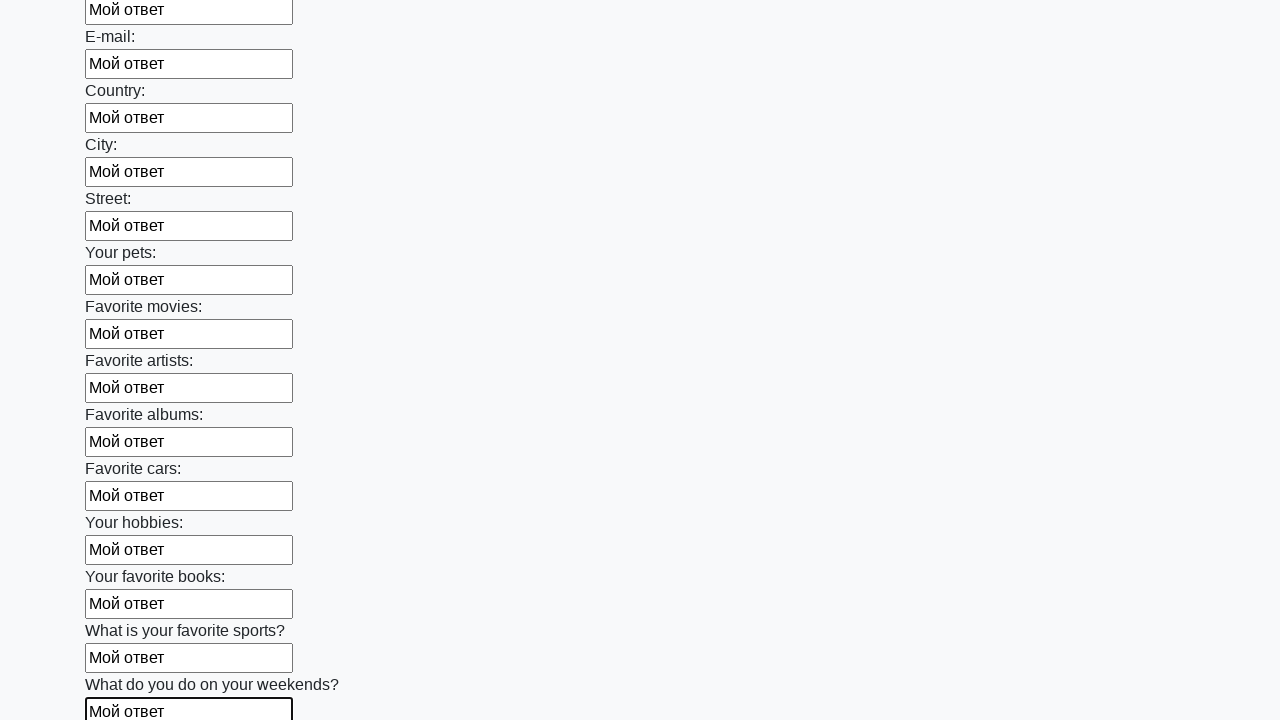

Filled text input field 16 of 100 with 'Мой ответ' on input[type='text'] >> nth=15
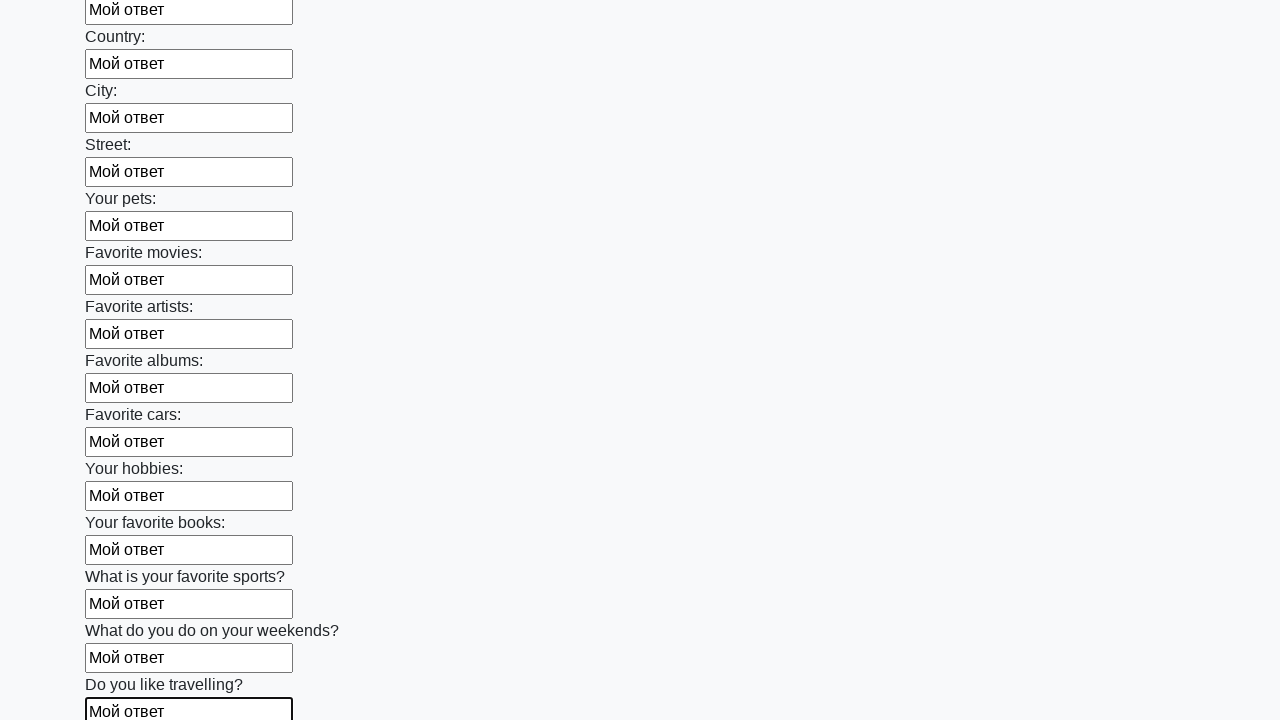

Filled text input field 17 of 100 with 'Мой ответ' on input[type='text'] >> nth=16
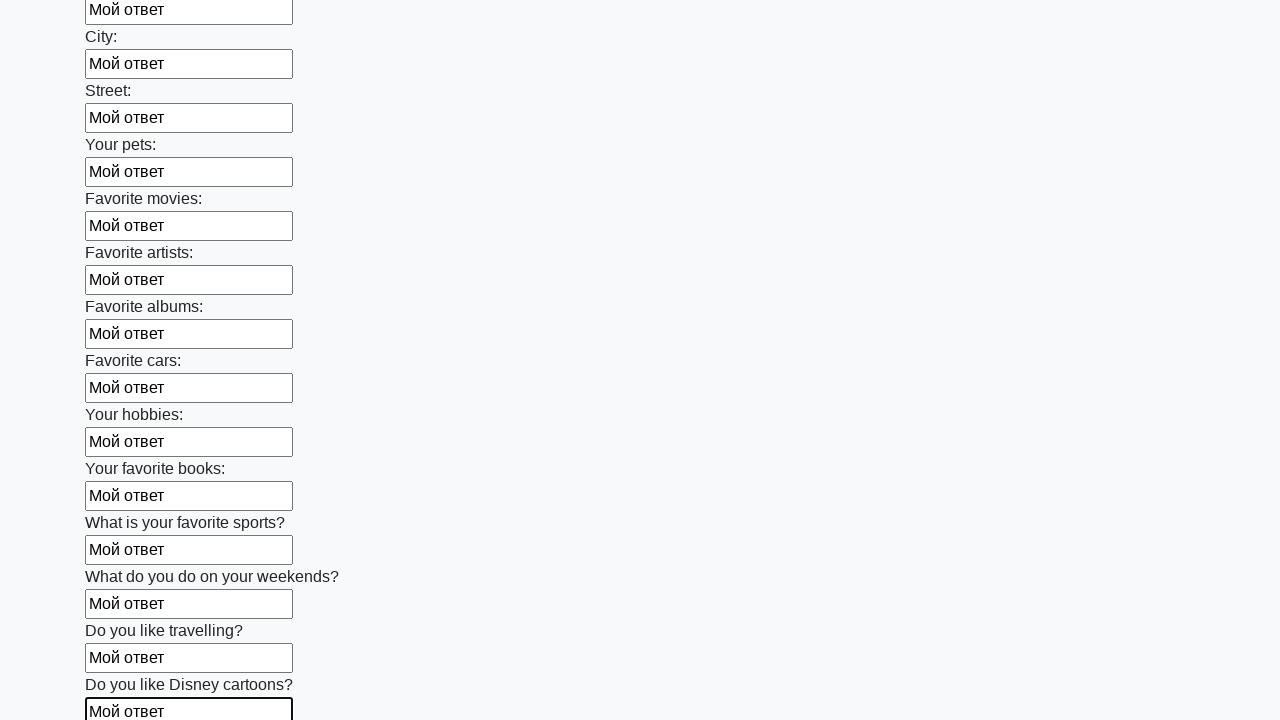

Filled text input field 18 of 100 with 'Мой ответ' on input[type='text'] >> nth=17
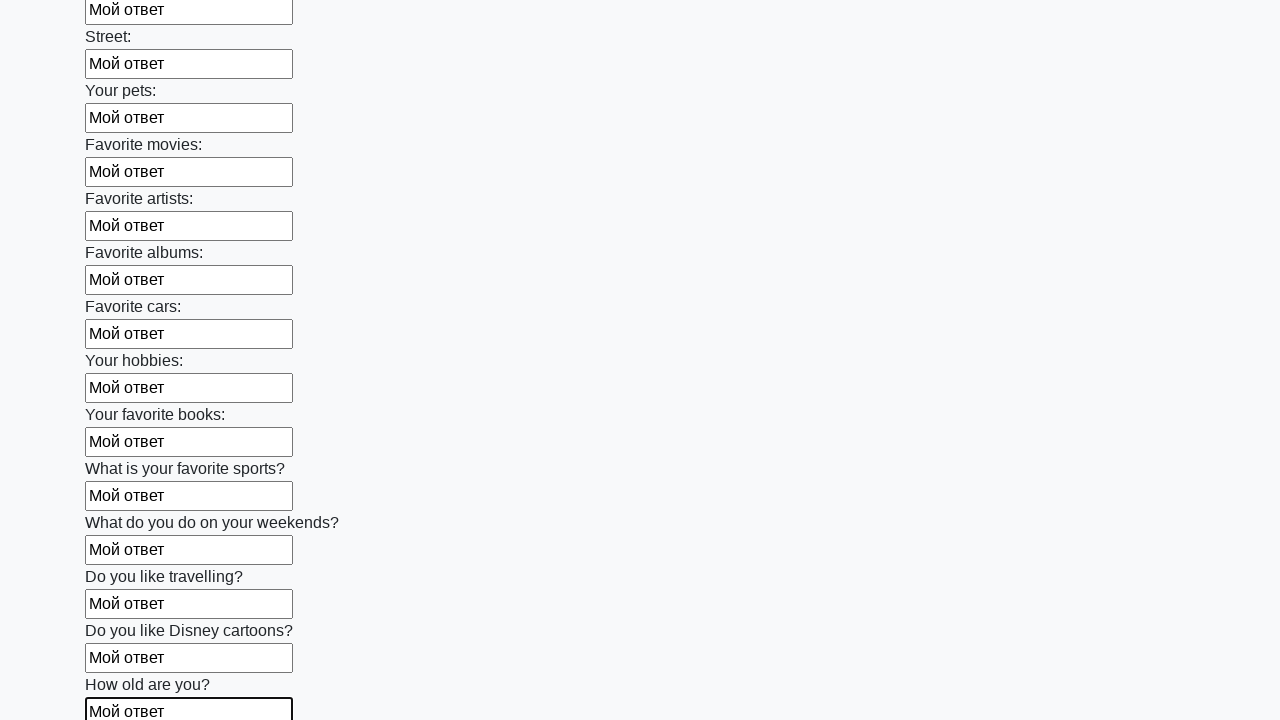

Filled text input field 19 of 100 with 'Мой ответ' on input[type='text'] >> nth=18
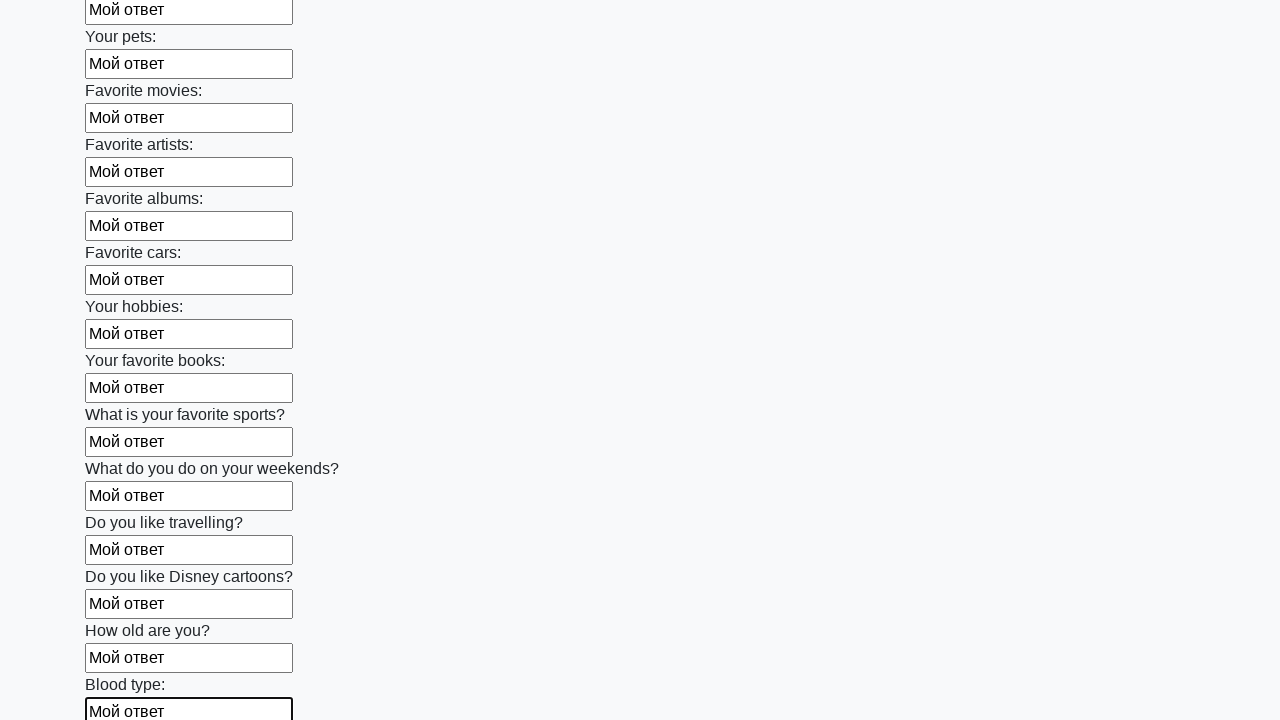

Filled text input field 20 of 100 with 'Мой ответ' on input[type='text'] >> nth=19
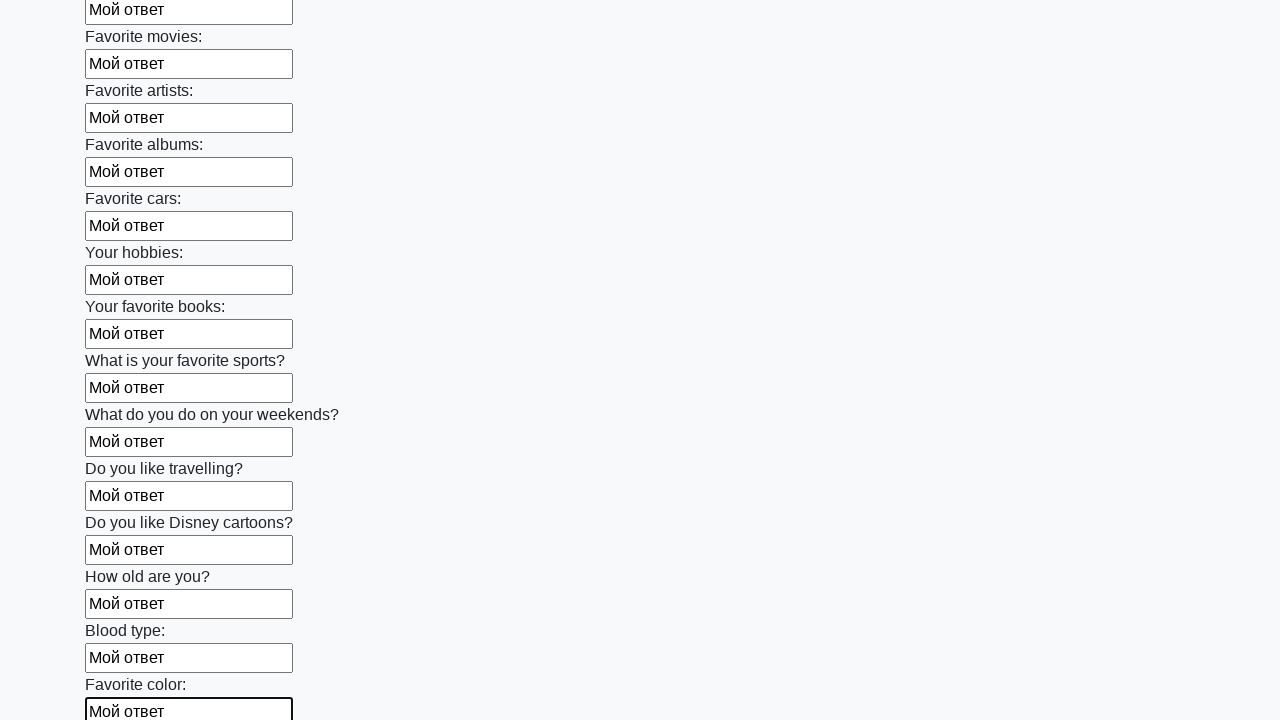

Filled text input field 21 of 100 with 'Мой ответ' on input[type='text'] >> nth=20
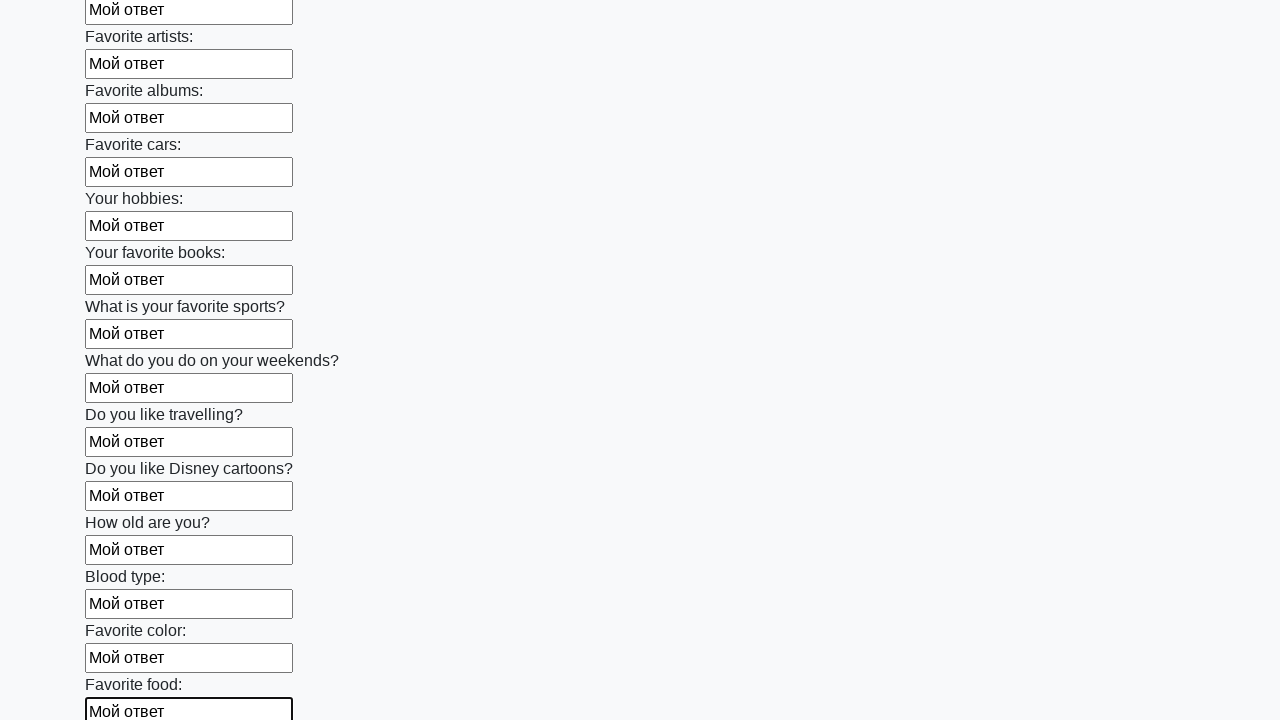

Filled text input field 22 of 100 with 'Мой ответ' on input[type='text'] >> nth=21
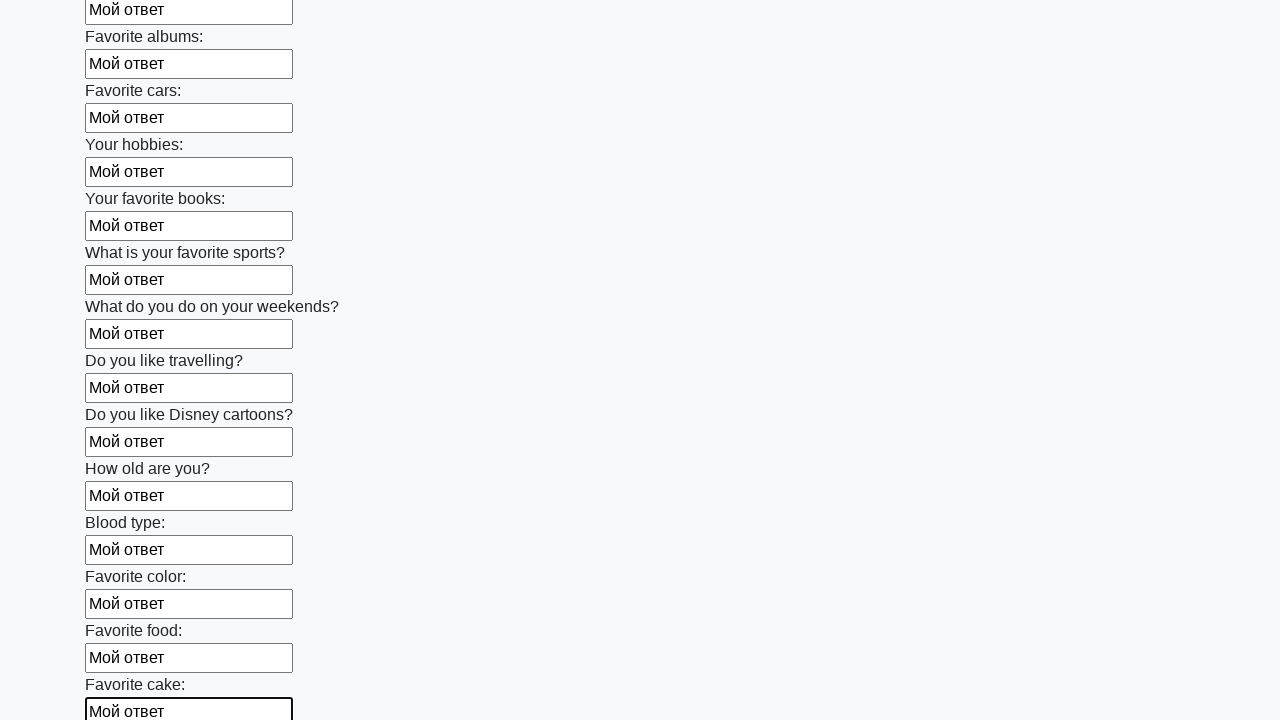

Filled text input field 23 of 100 with 'Мой ответ' on input[type='text'] >> nth=22
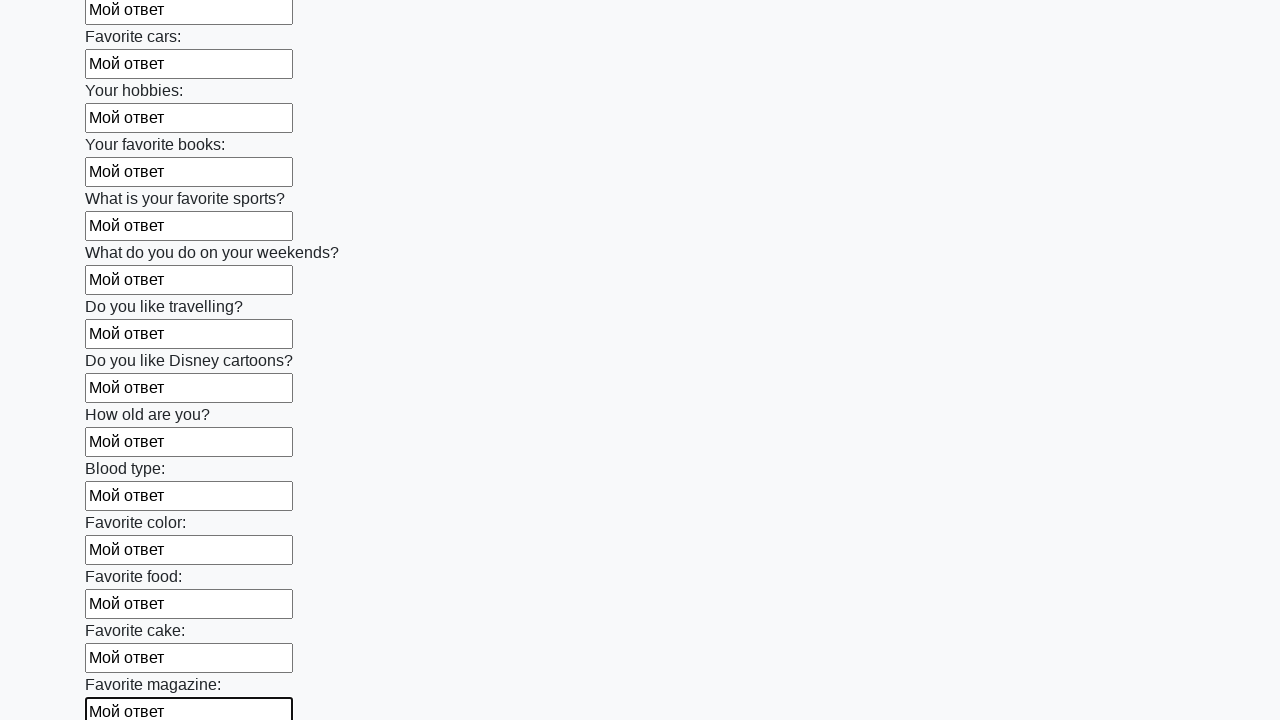

Filled text input field 24 of 100 with 'Мой ответ' on input[type='text'] >> nth=23
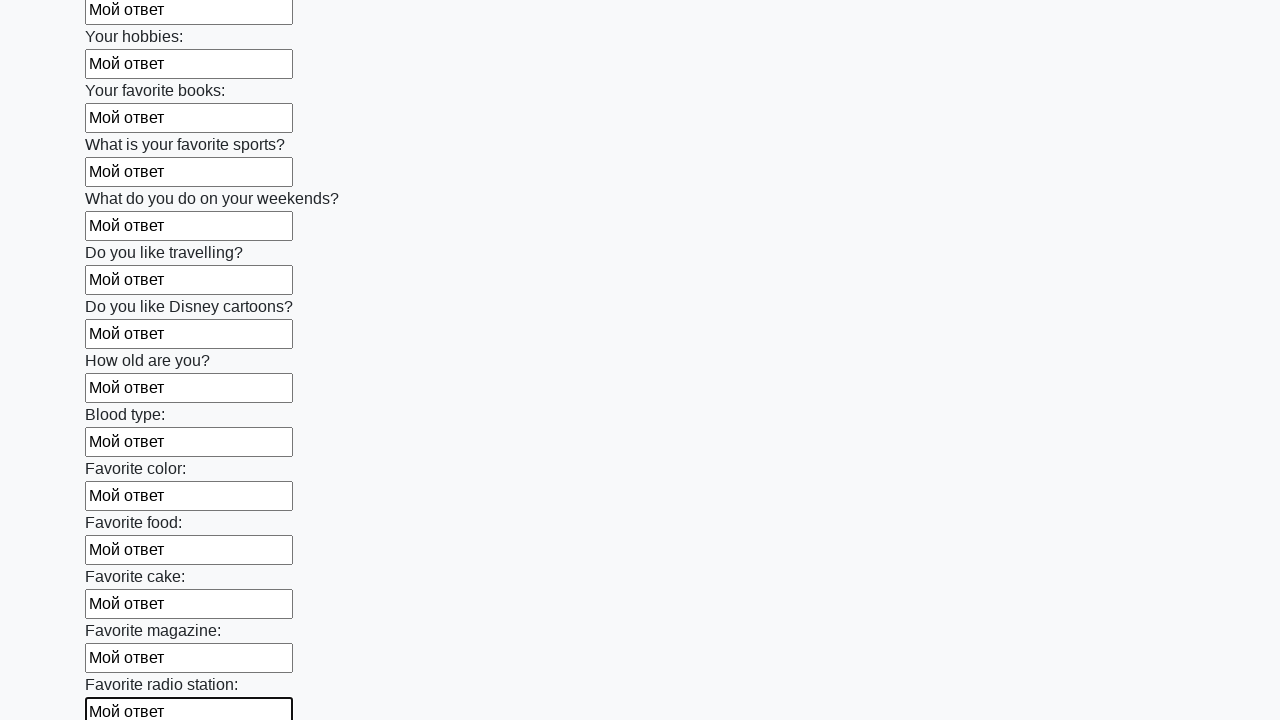

Filled text input field 25 of 100 with 'Мой ответ' on input[type='text'] >> nth=24
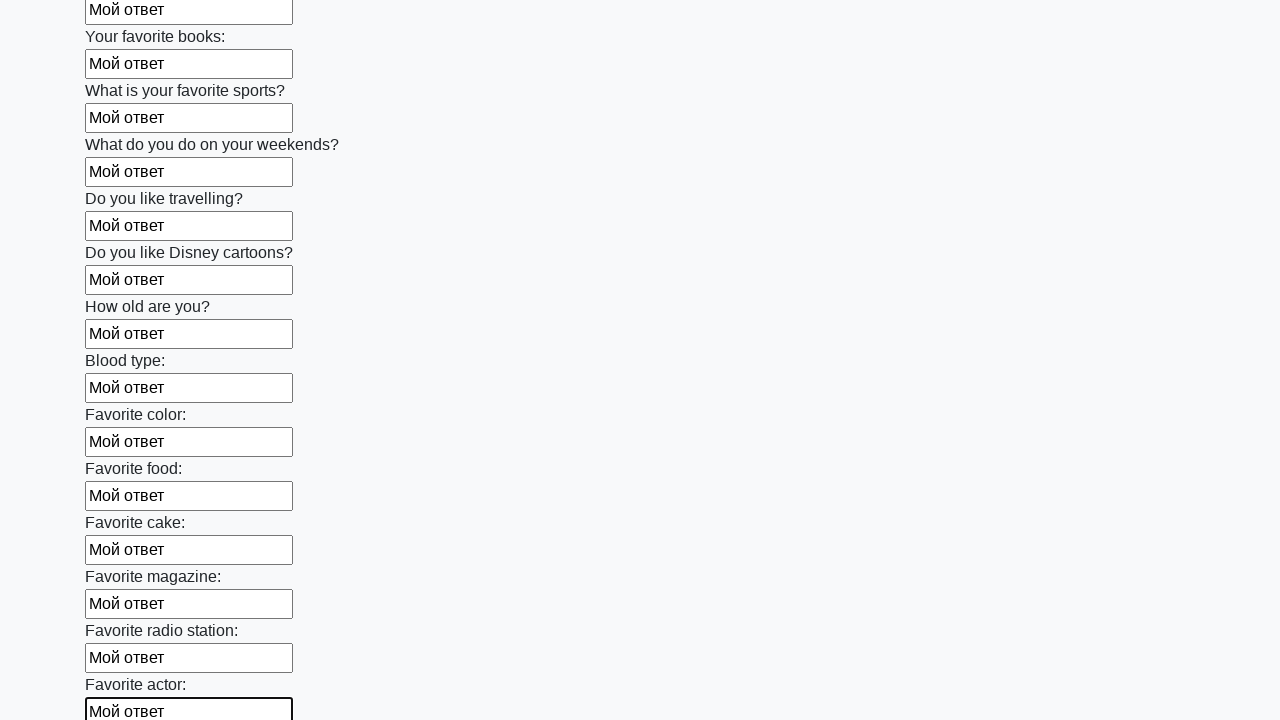

Filled text input field 26 of 100 with 'Мой ответ' on input[type='text'] >> nth=25
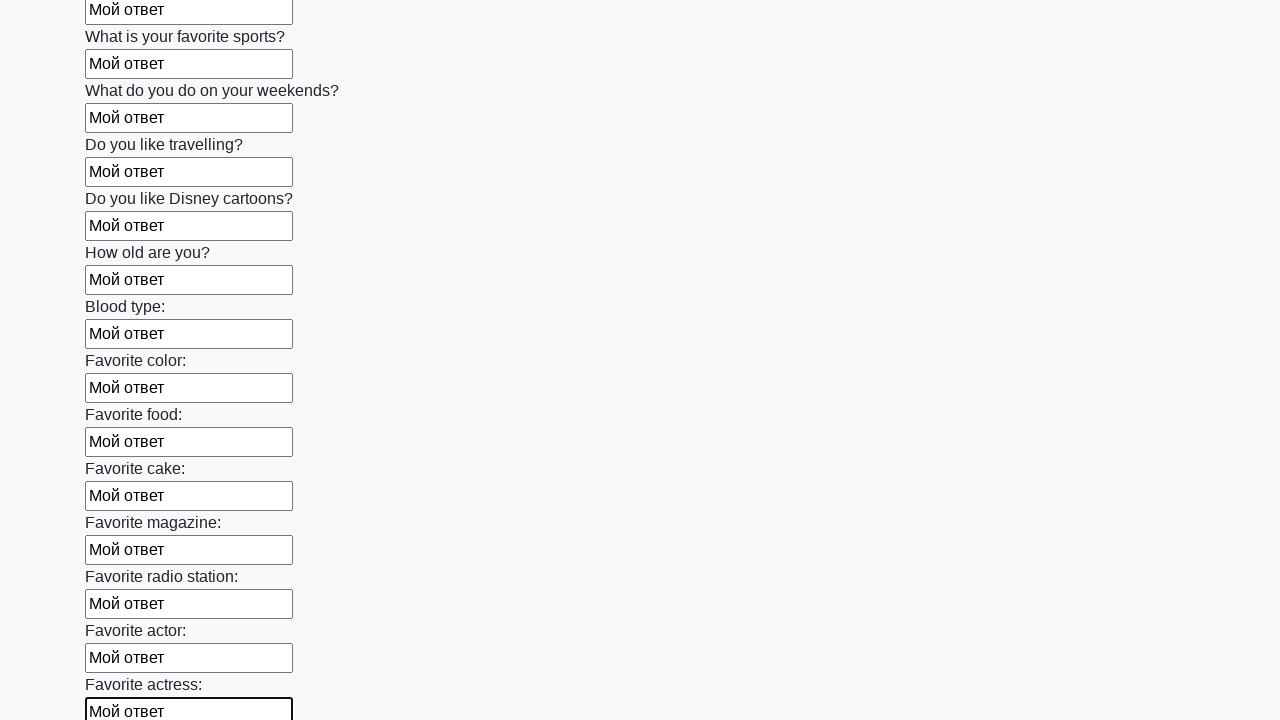

Filled text input field 27 of 100 with 'Мой ответ' on input[type='text'] >> nth=26
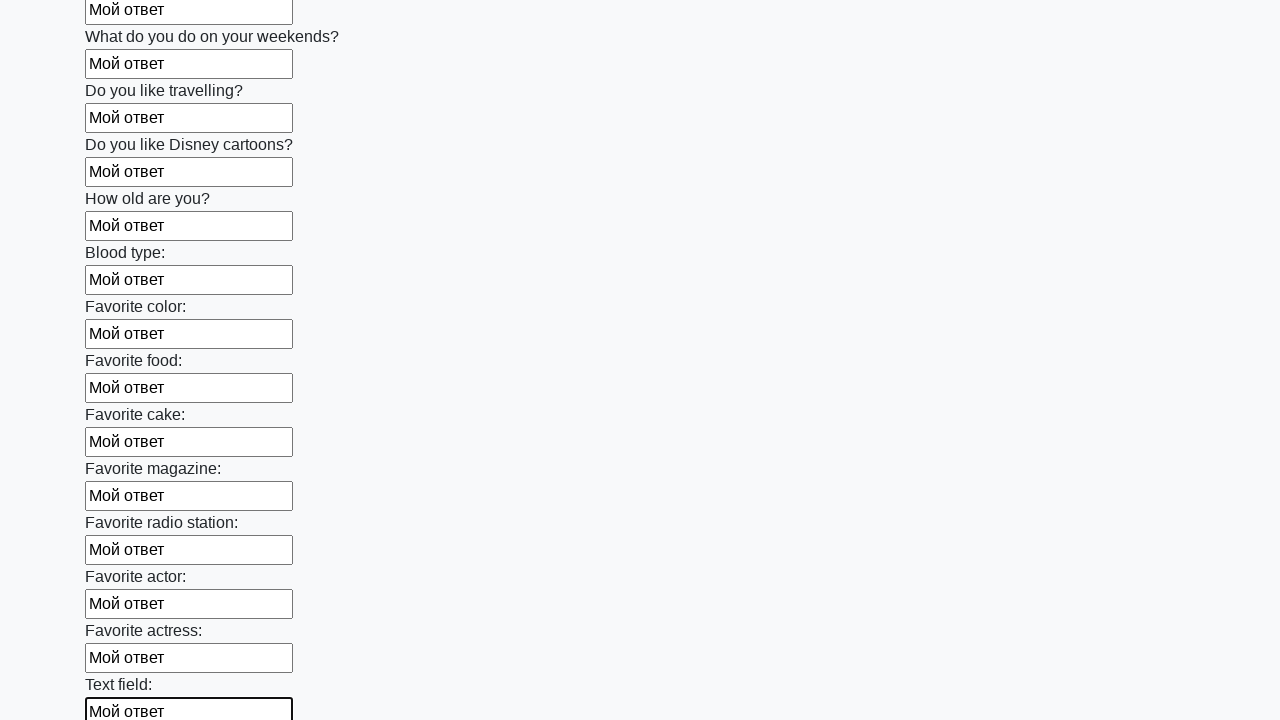

Filled text input field 28 of 100 with 'Мой ответ' on input[type='text'] >> nth=27
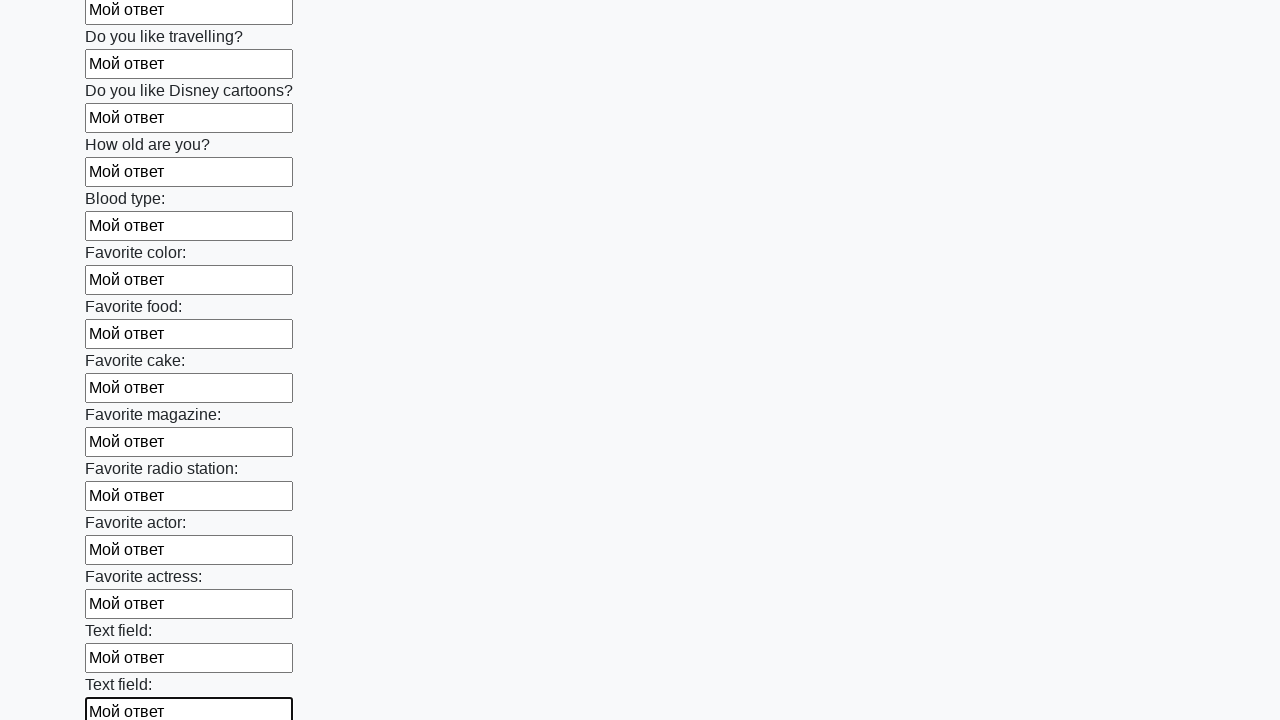

Filled text input field 29 of 100 with 'Мой ответ' on input[type='text'] >> nth=28
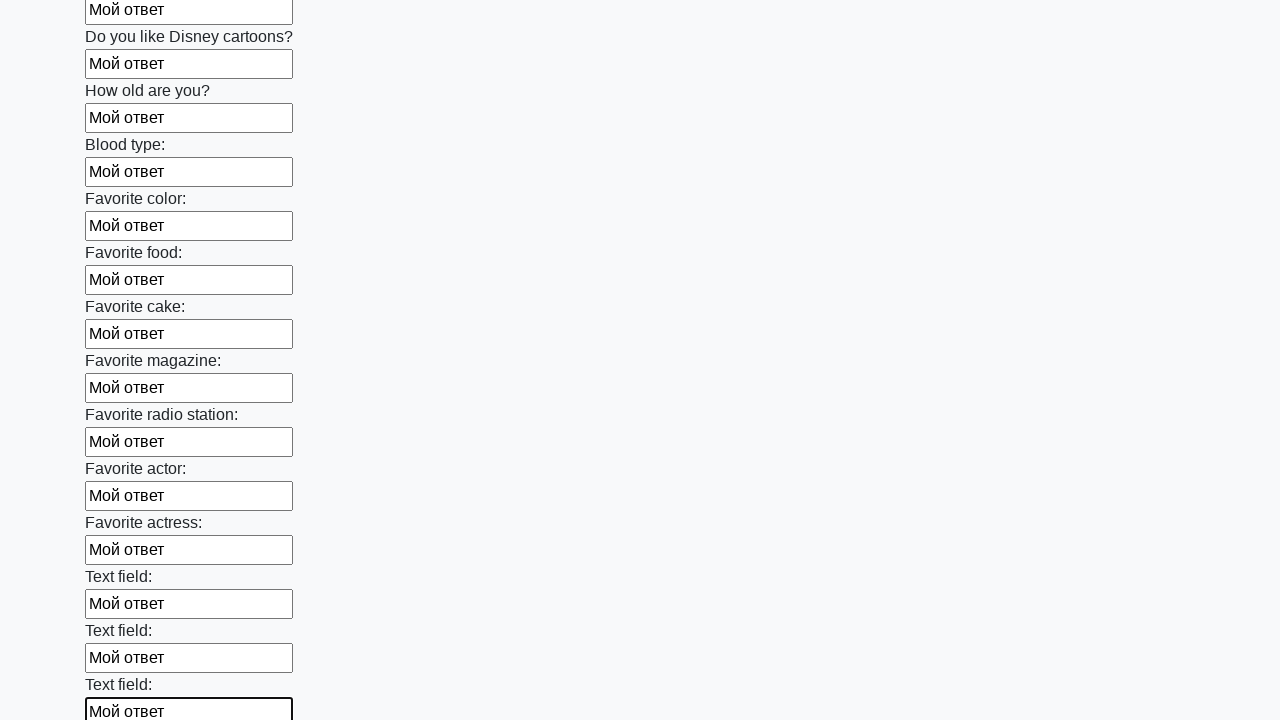

Filled text input field 30 of 100 with 'Мой ответ' on input[type='text'] >> nth=29
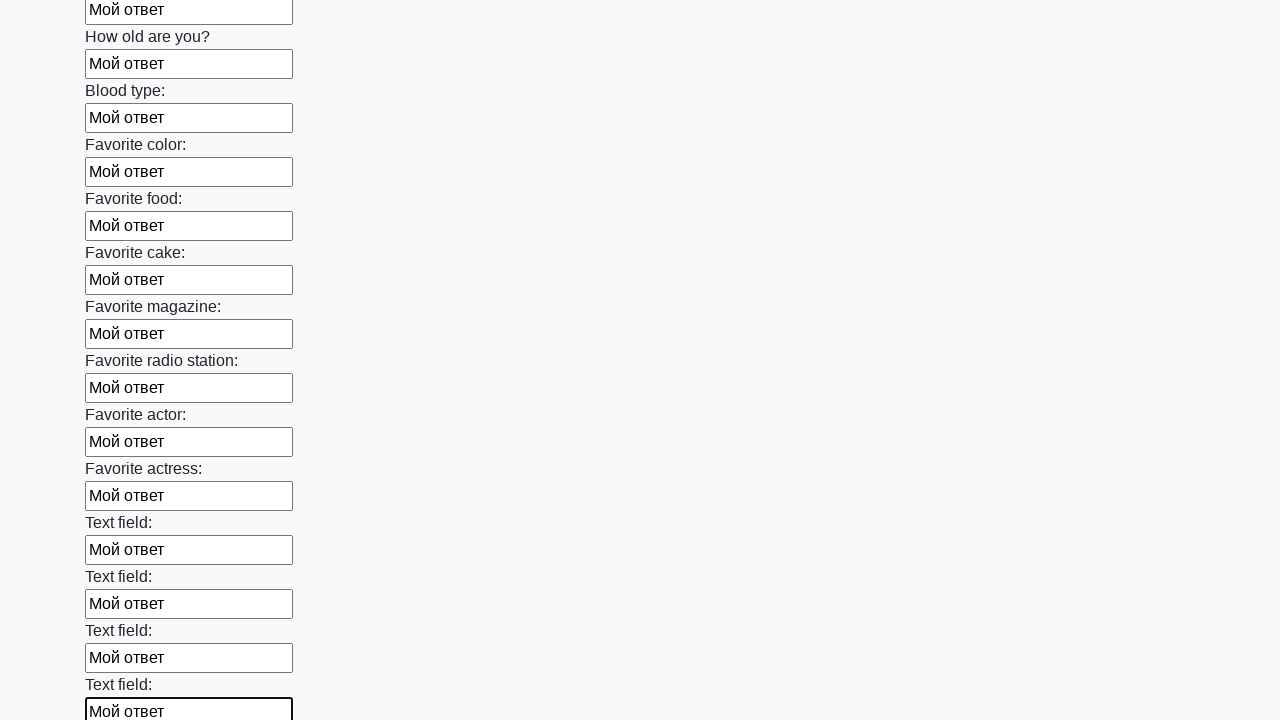

Filled text input field 31 of 100 with 'Мой ответ' on input[type='text'] >> nth=30
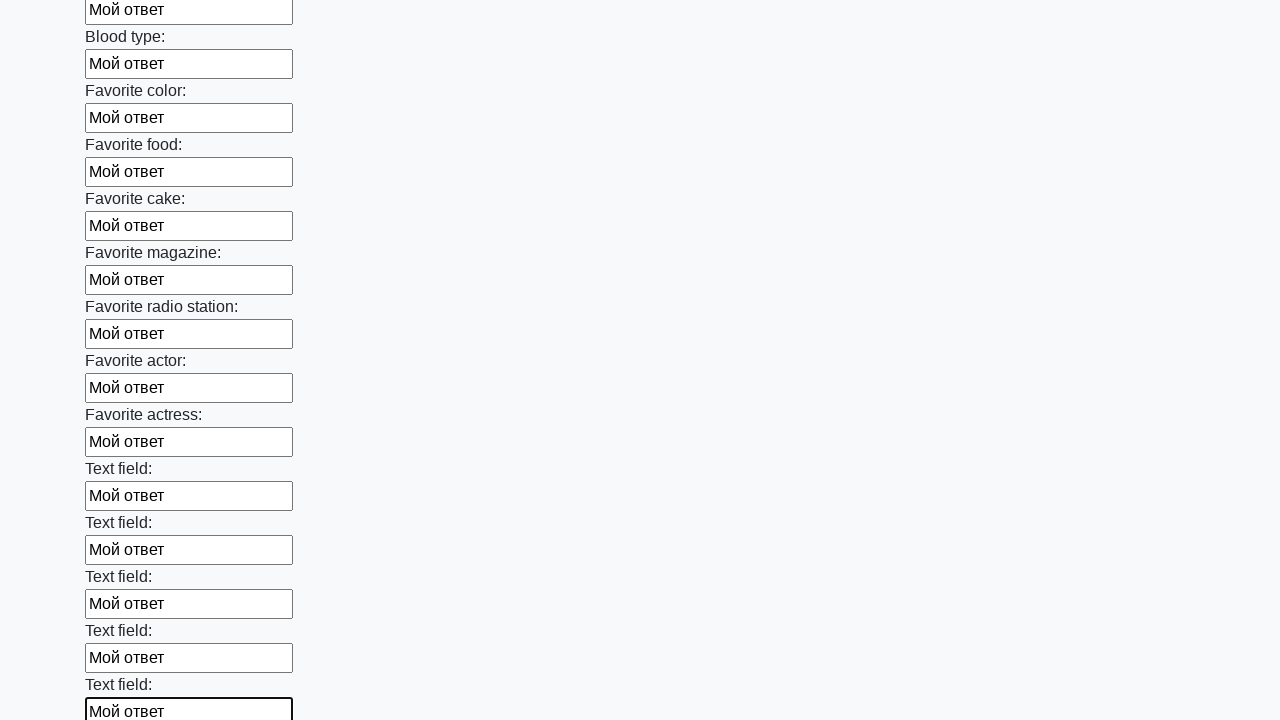

Filled text input field 32 of 100 with 'Мой ответ' on input[type='text'] >> nth=31
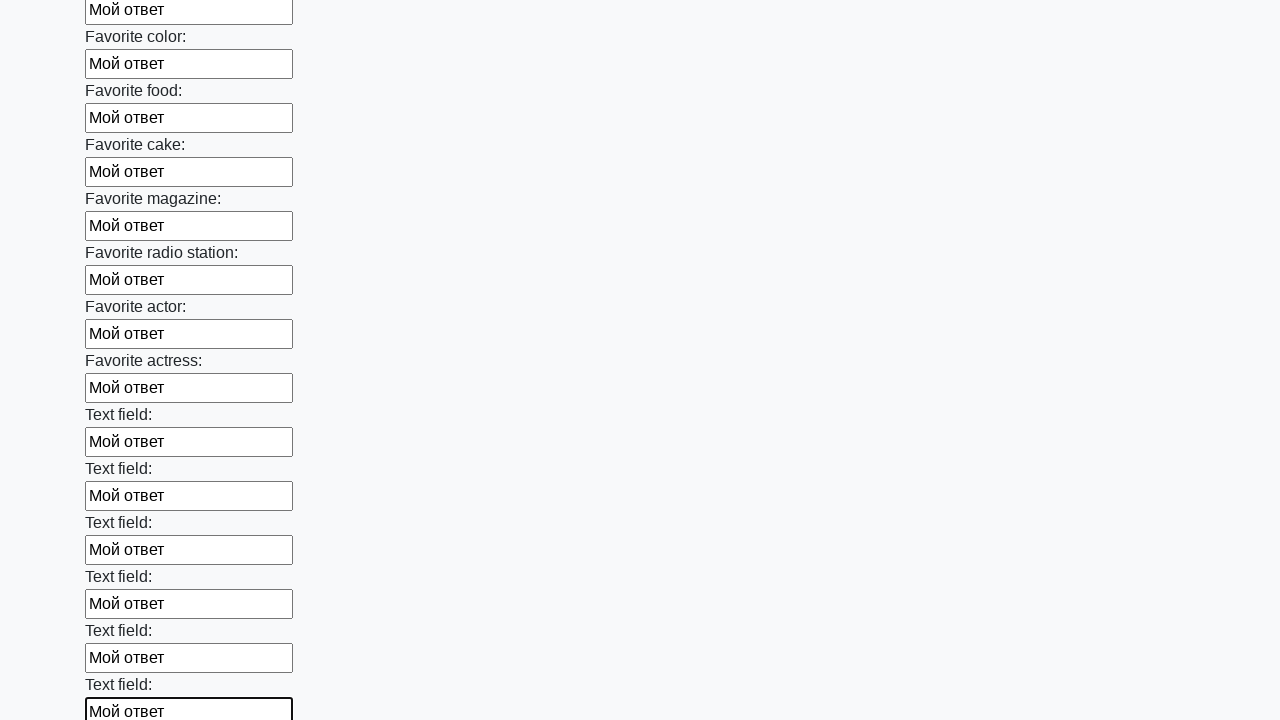

Filled text input field 33 of 100 with 'Мой ответ' on input[type='text'] >> nth=32
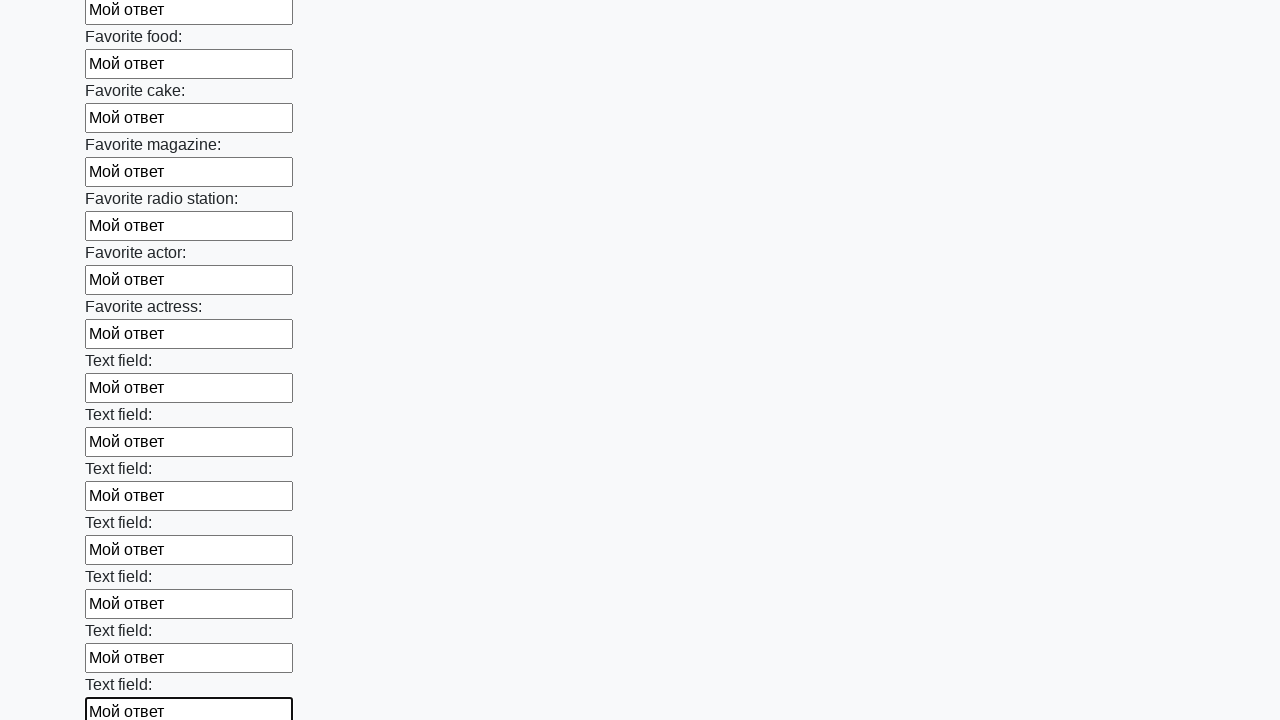

Filled text input field 34 of 100 with 'Мой ответ' on input[type='text'] >> nth=33
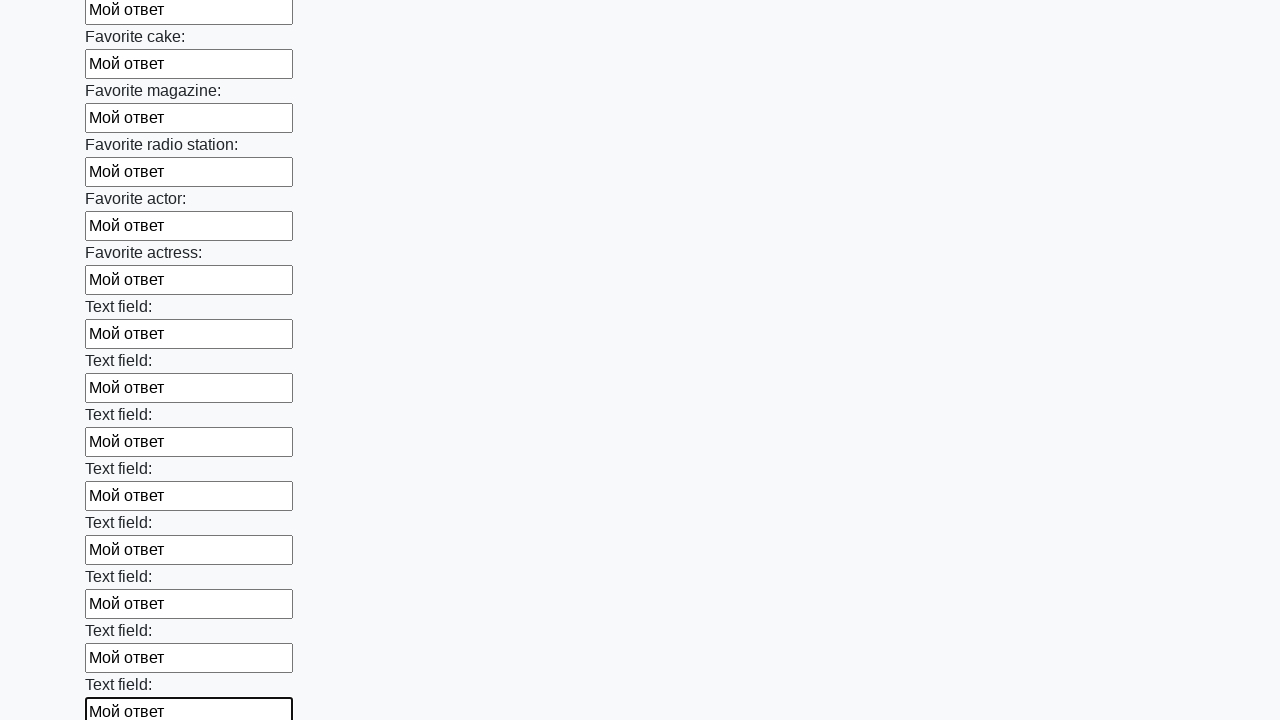

Filled text input field 35 of 100 with 'Мой ответ' on input[type='text'] >> nth=34
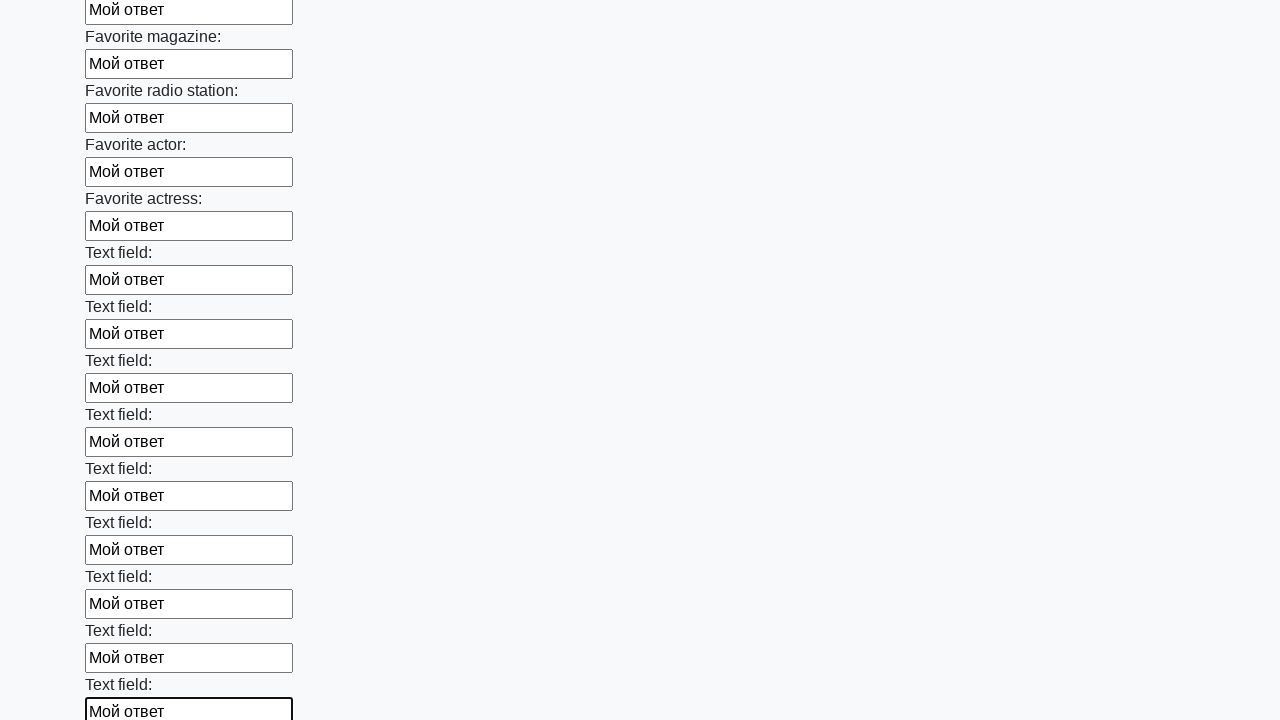

Filled text input field 36 of 100 with 'Мой ответ' on input[type='text'] >> nth=35
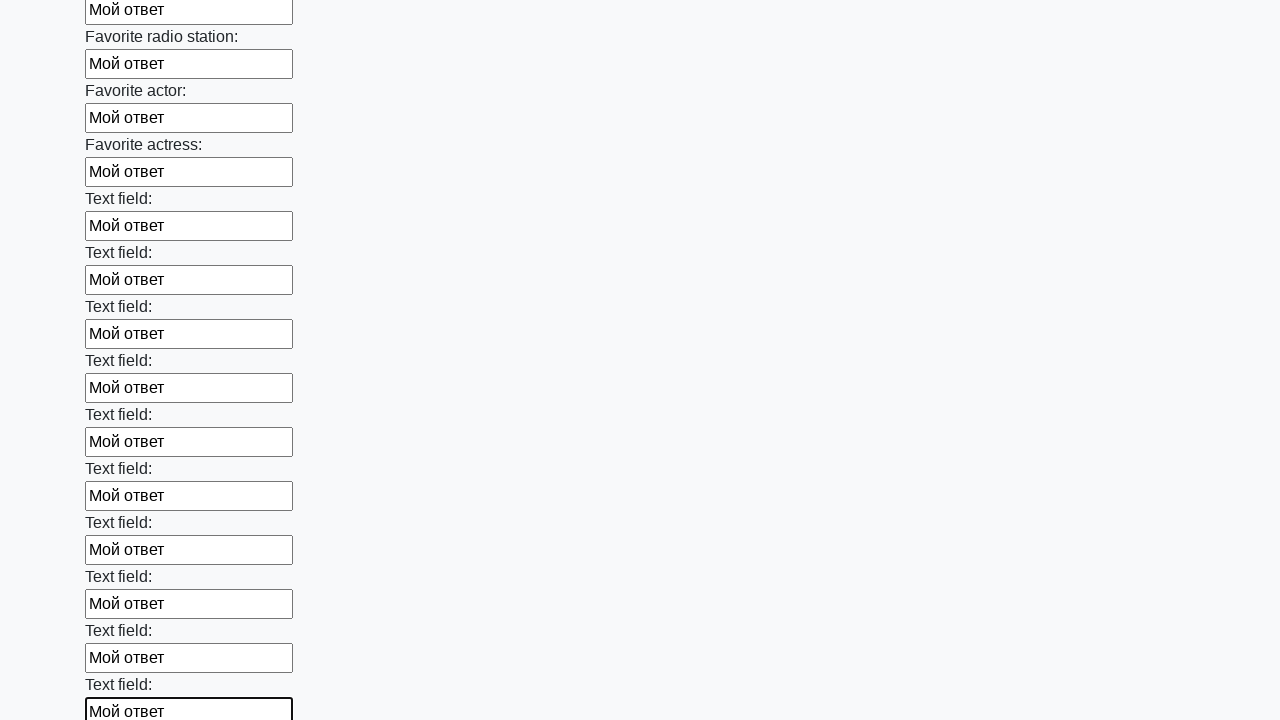

Filled text input field 37 of 100 with 'Мой ответ' on input[type='text'] >> nth=36
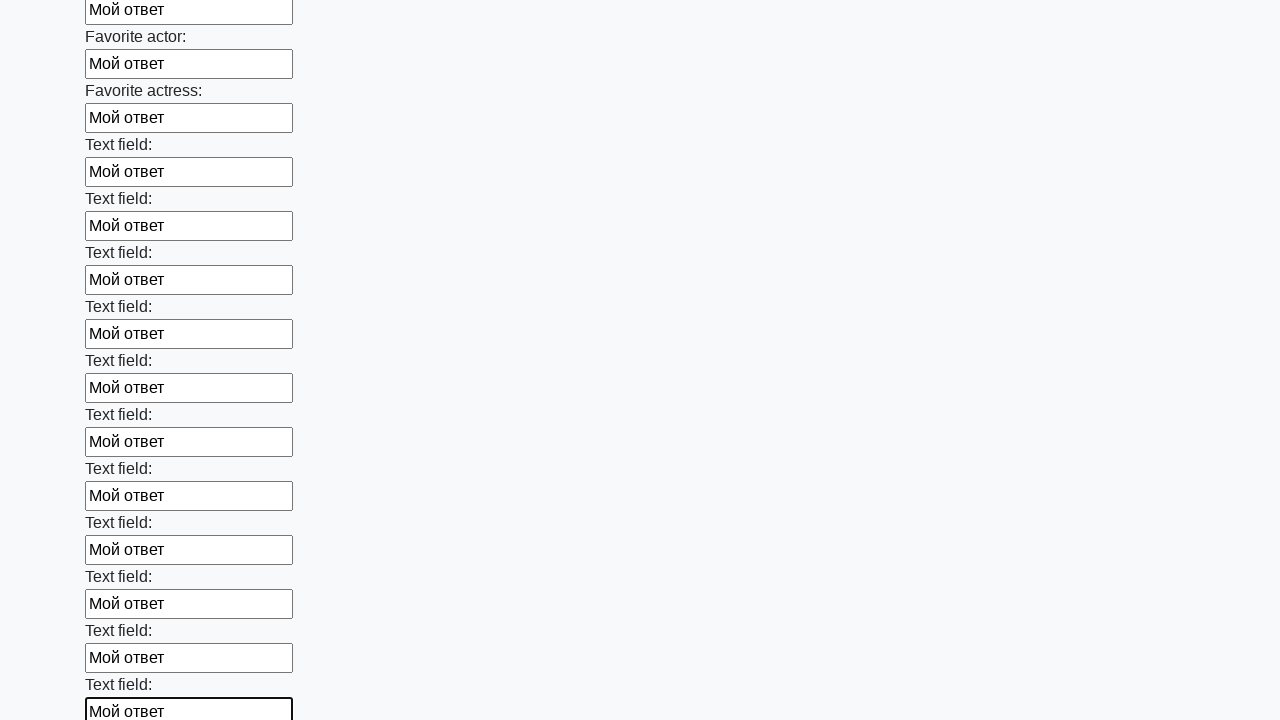

Filled text input field 38 of 100 with 'Мой ответ' on input[type='text'] >> nth=37
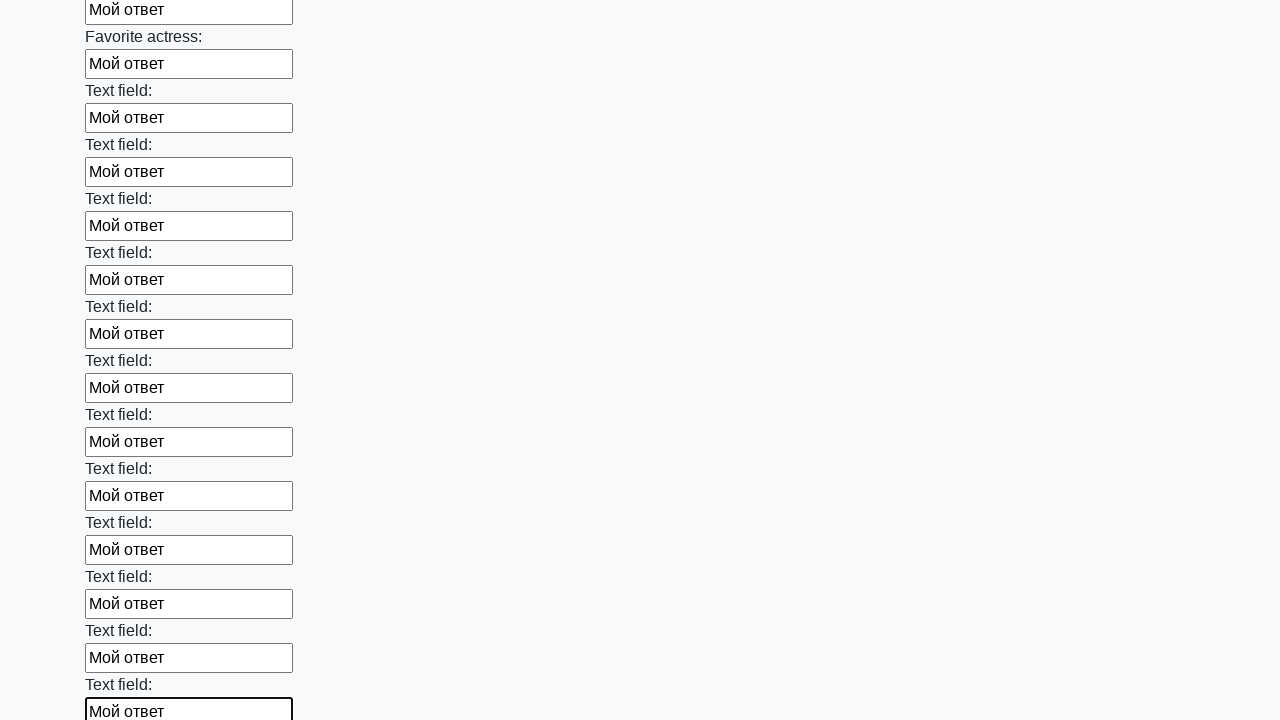

Filled text input field 39 of 100 with 'Мой ответ' on input[type='text'] >> nth=38
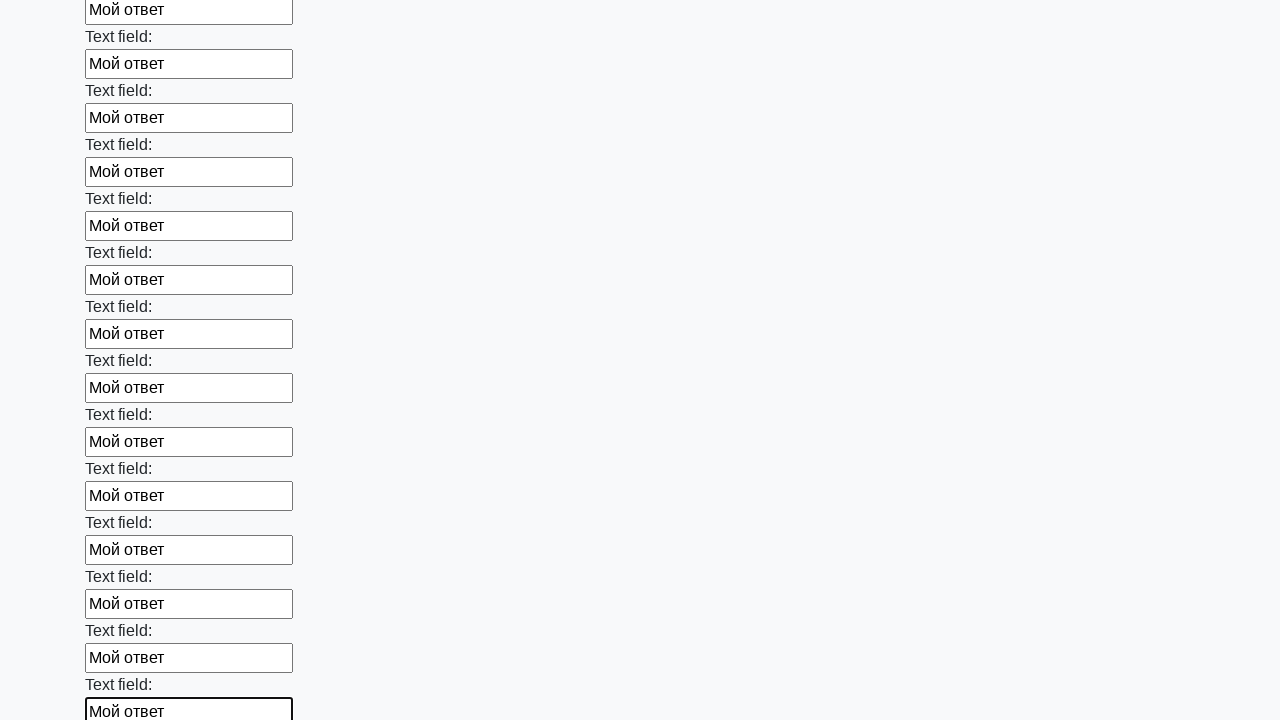

Filled text input field 40 of 100 with 'Мой ответ' on input[type='text'] >> nth=39
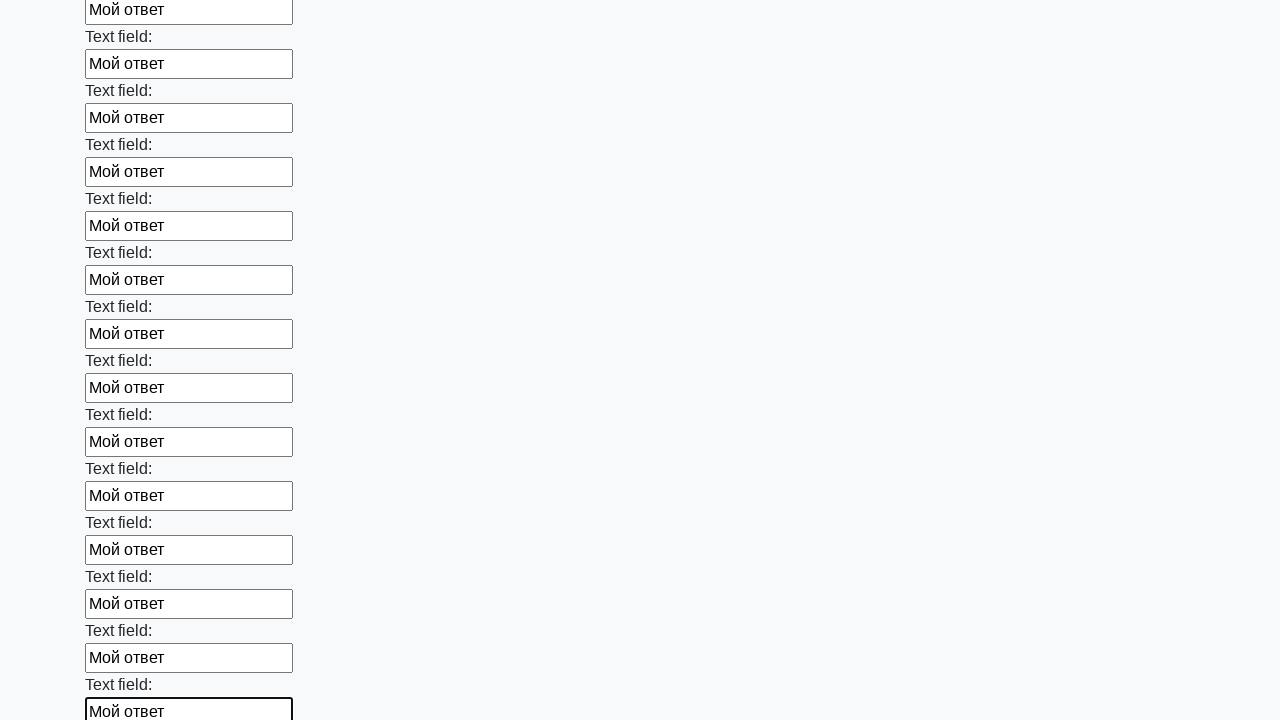

Filled text input field 41 of 100 with 'Мой ответ' on input[type='text'] >> nth=40
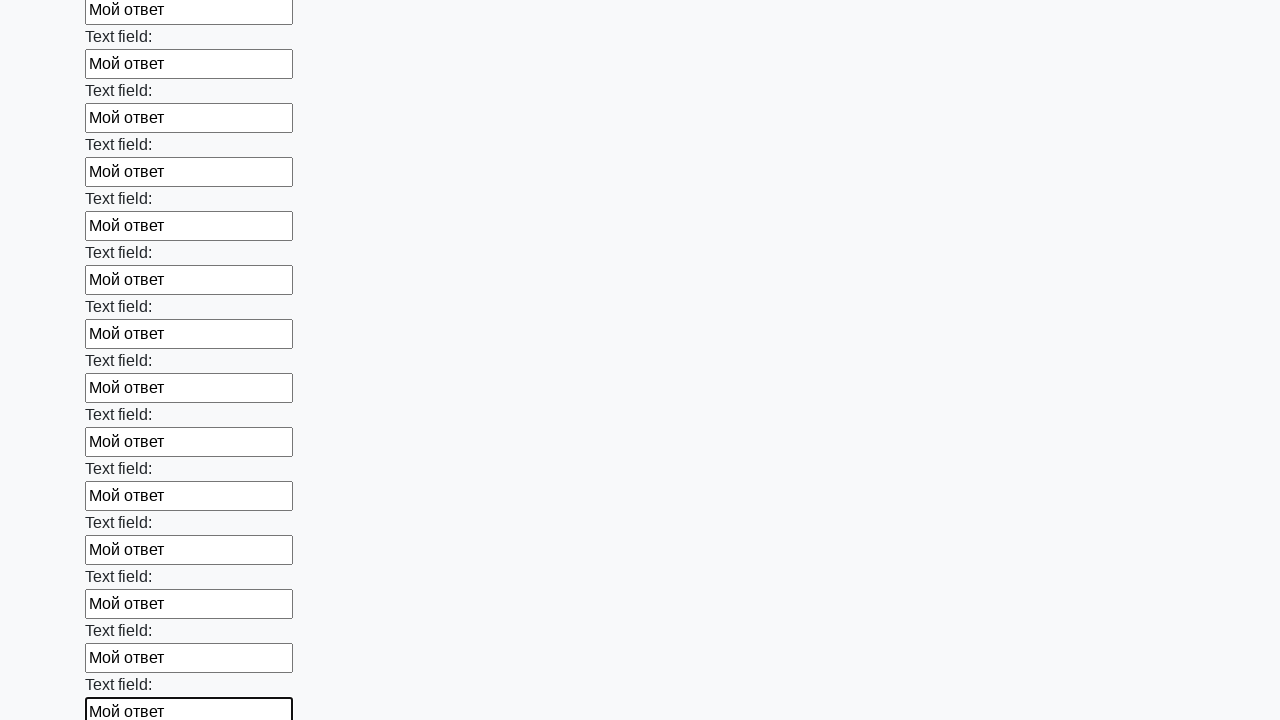

Filled text input field 42 of 100 with 'Мой ответ' on input[type='text'] >> nth=41
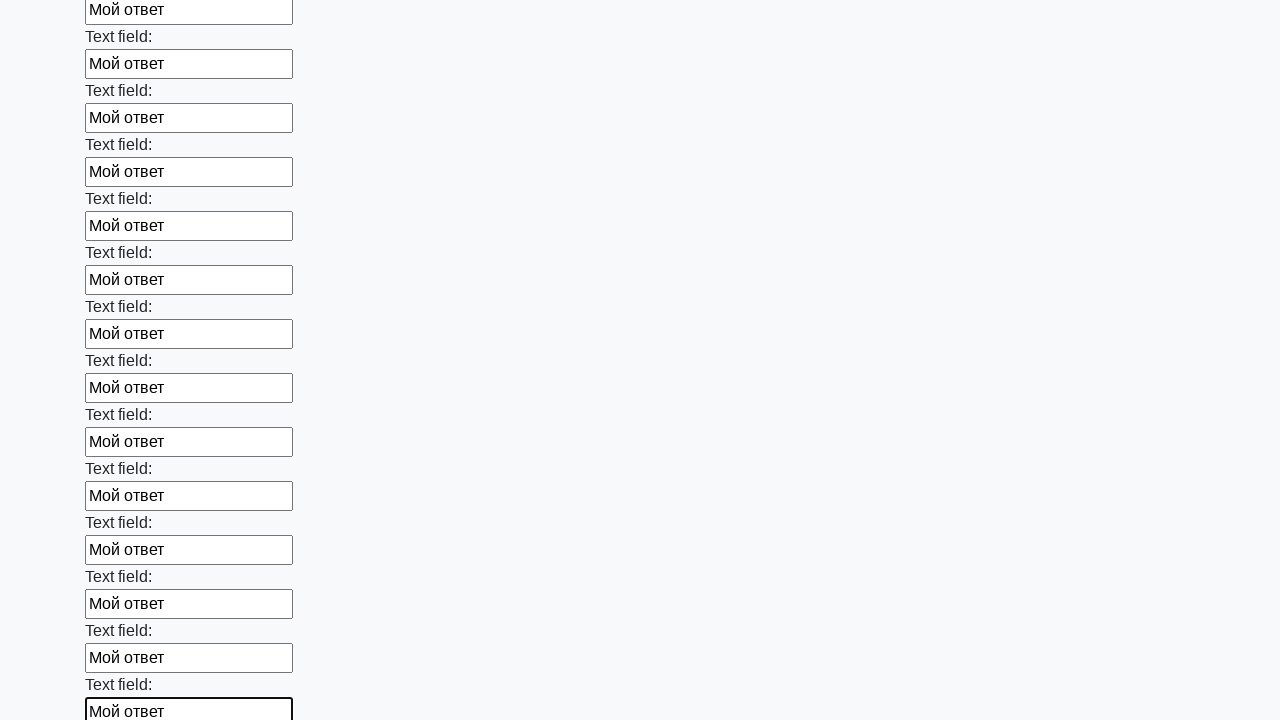

Filled text input field 43 of 100 with 'Мой ответ' on input[type='text'] >> nth=42
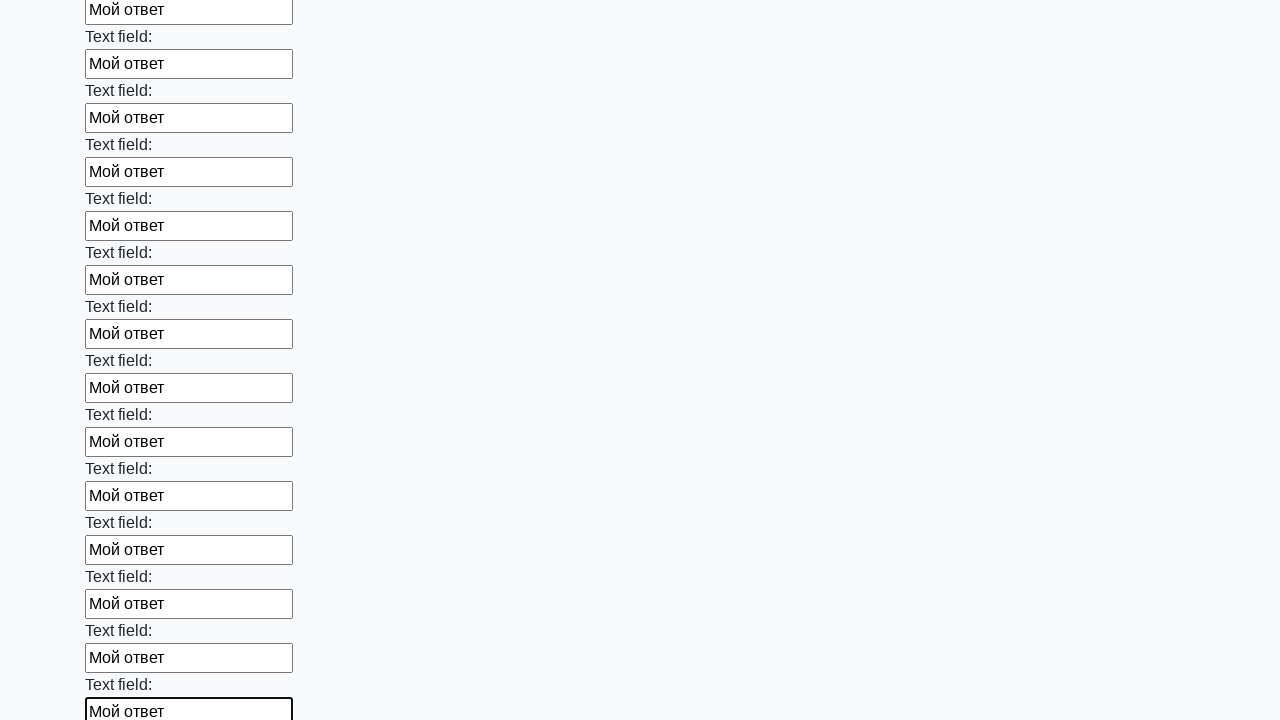

Filled text input field 44 of 100 with 'Мой ответ' on input[type='text'] >> nth=43
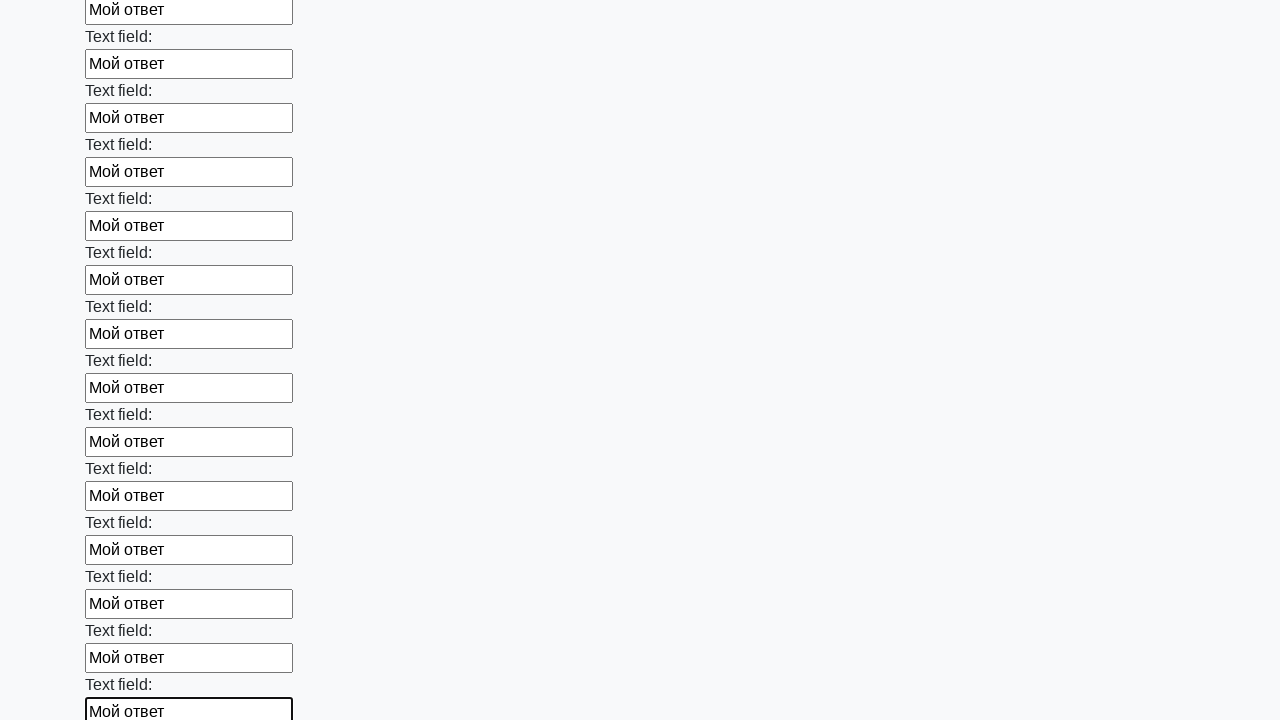

Filled text input field 45 of 100 with 'Мой ответ' on input[type='text'] >> nth=44
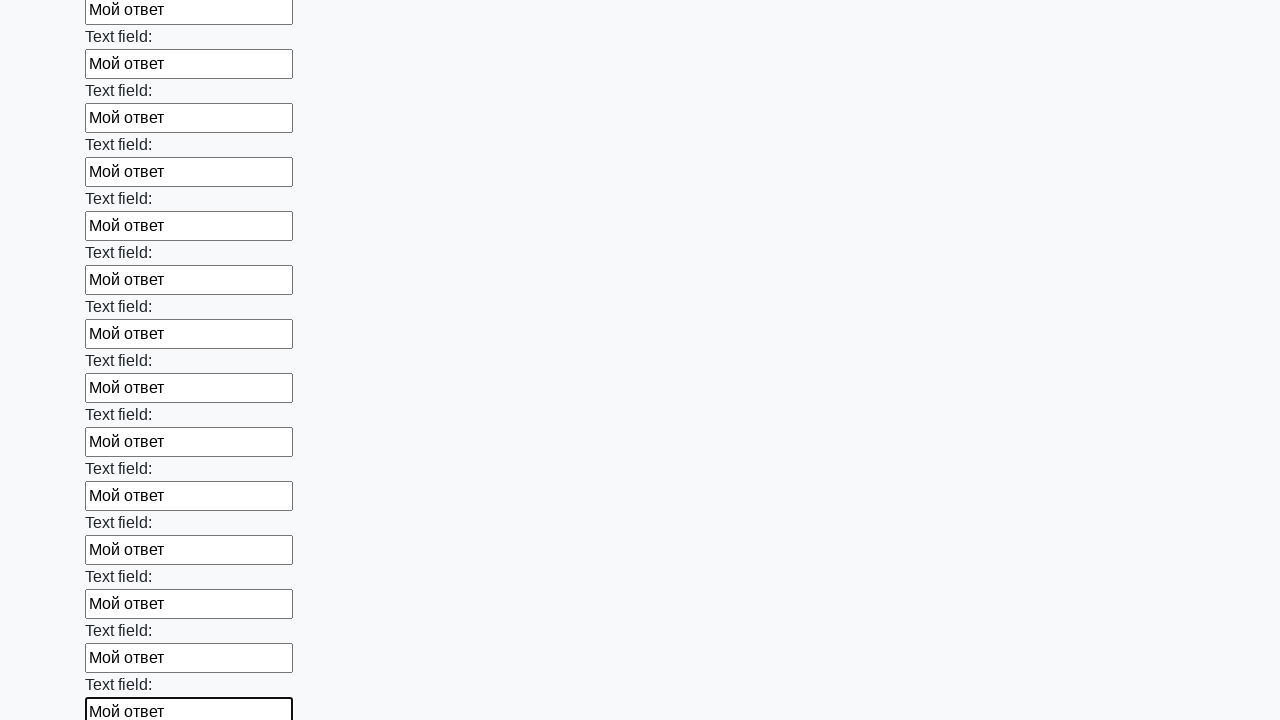

Filled text input field 46 of 100 with 'Мой ответ' on input[type='text'] >> nth=45
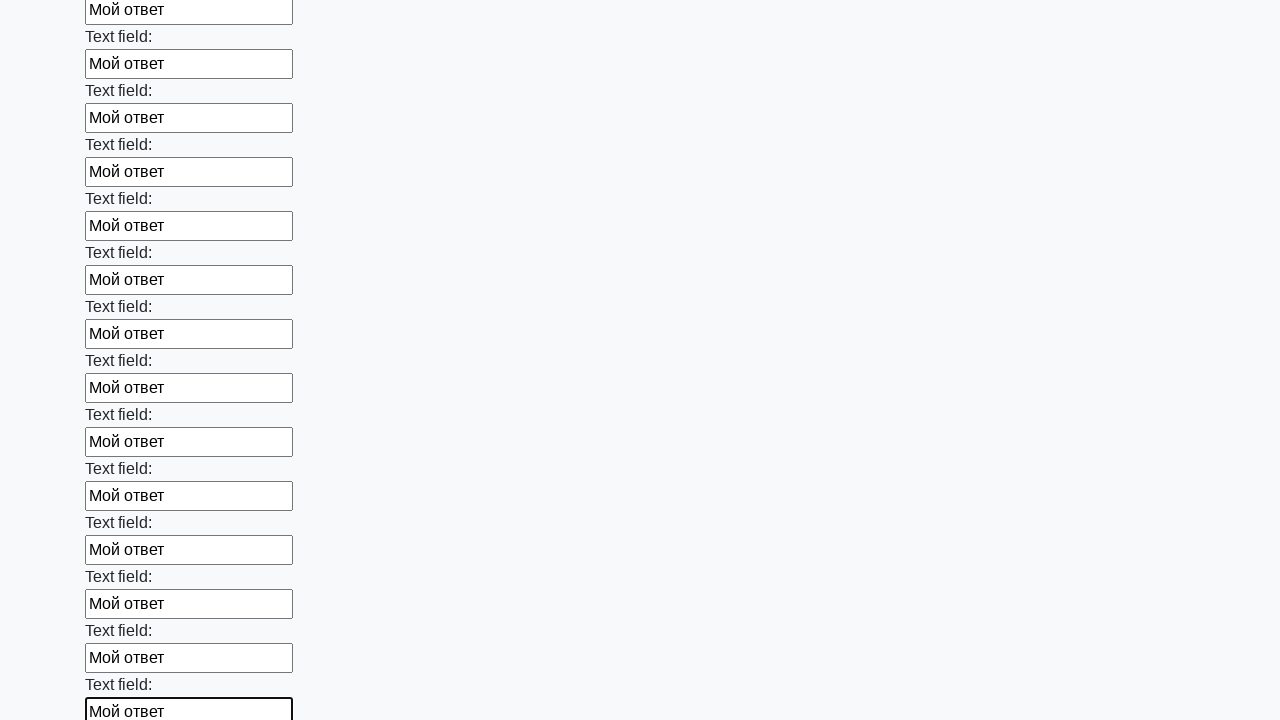

Filled text input field 47 of 100 with 'Мой ответ' on input[type='text'] >> nth=46
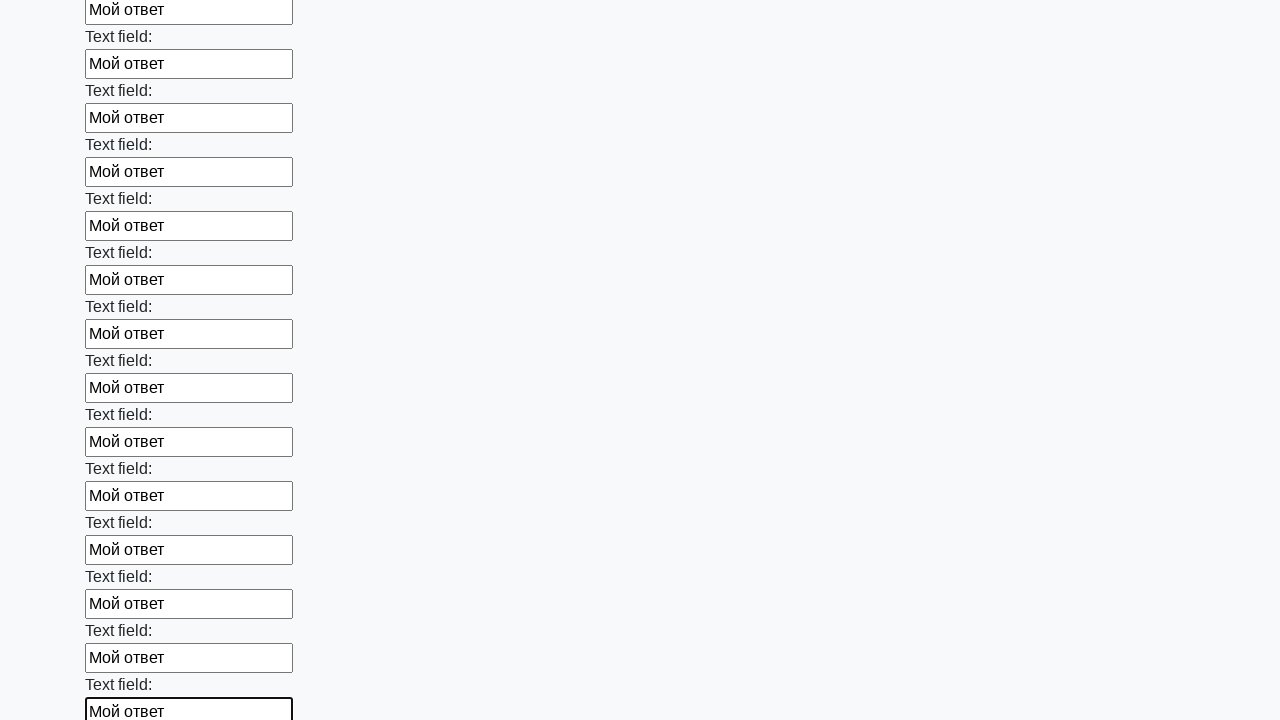

Filled text input field 48 of 100 with 'Мой ответ' on input[type='text'] >> nth=47
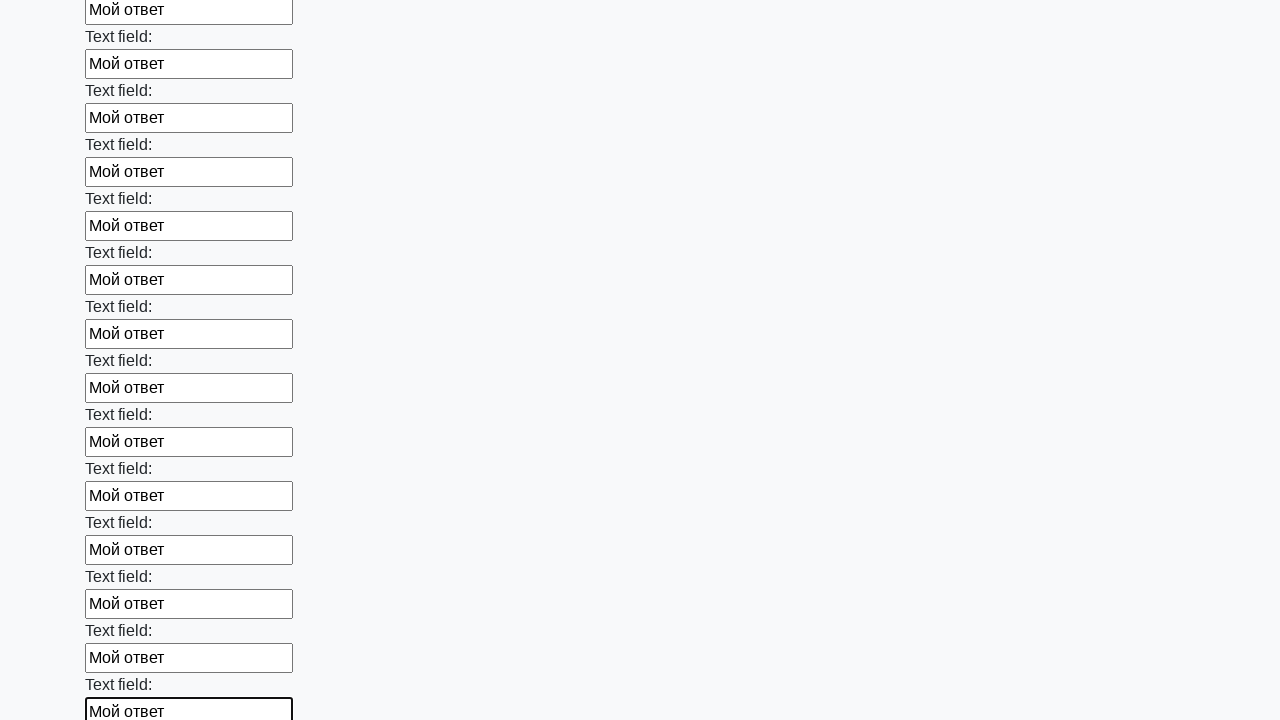

Filled text input field 49 of 100 with 'Мой ответ' on input[type='text'] >> nth=48
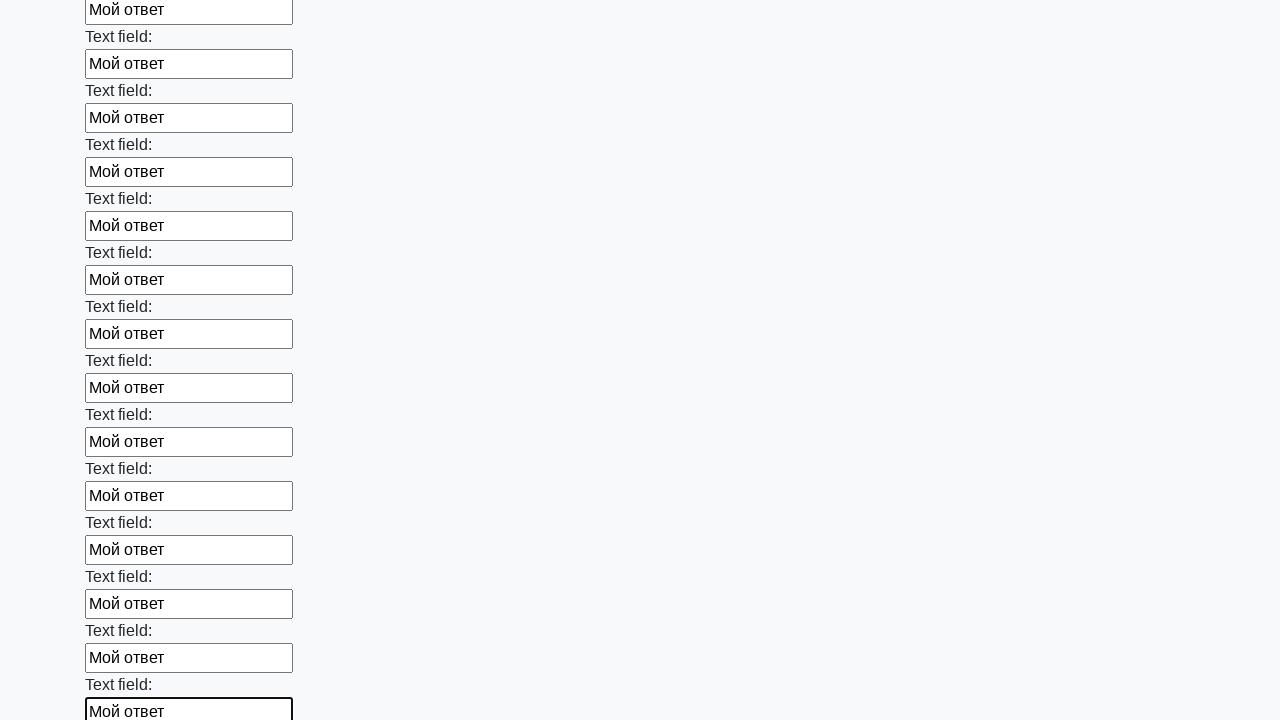

Filled text input field 50 of 100 with 'Мой ответ' on input[type='text'] >> nth=49
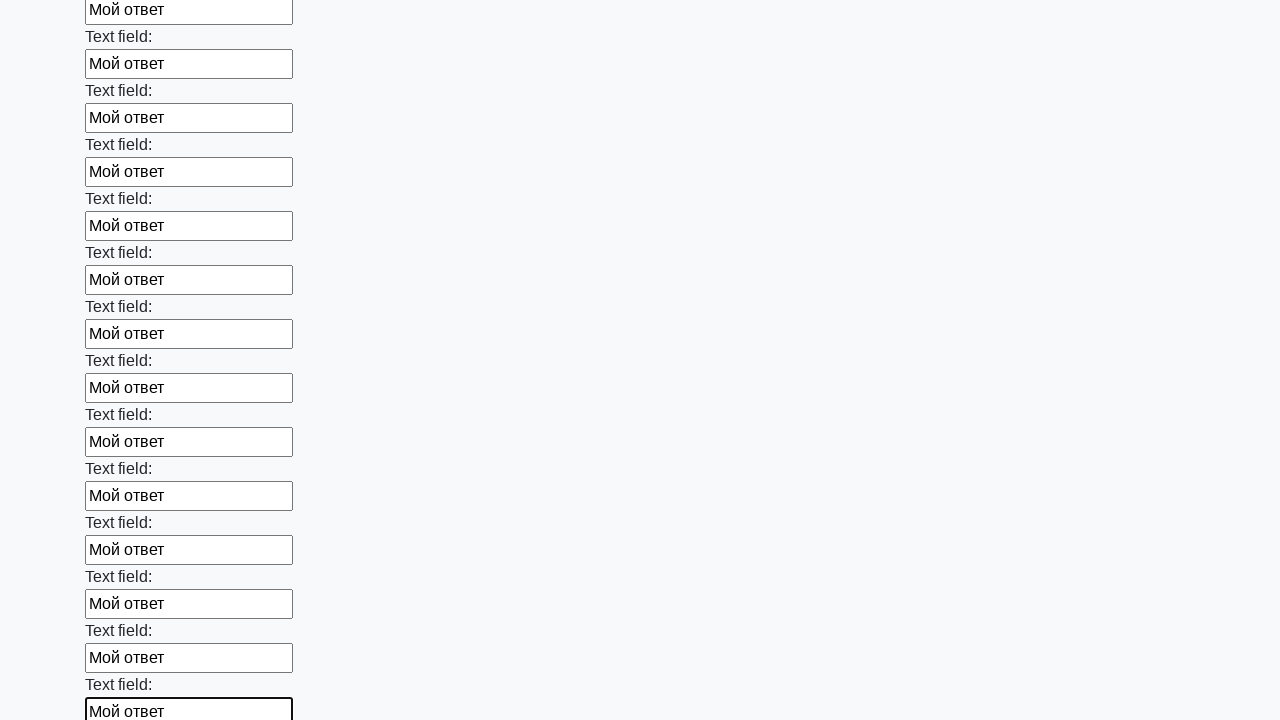

Filled text input field 51 of 100 with 'Мой ответ' on input[type='text'] >> nth=50
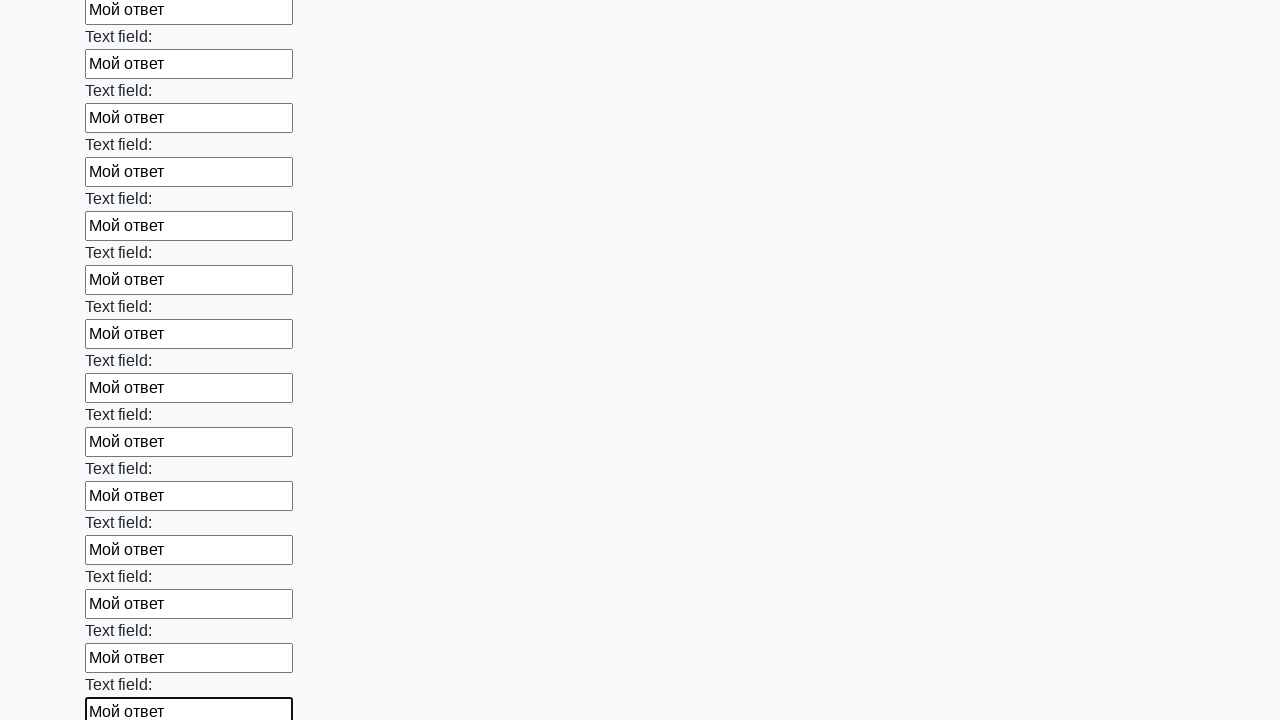

Filled text input field 52 of 100 with 'Мой ответ' on input[type='text'] >> nth=51
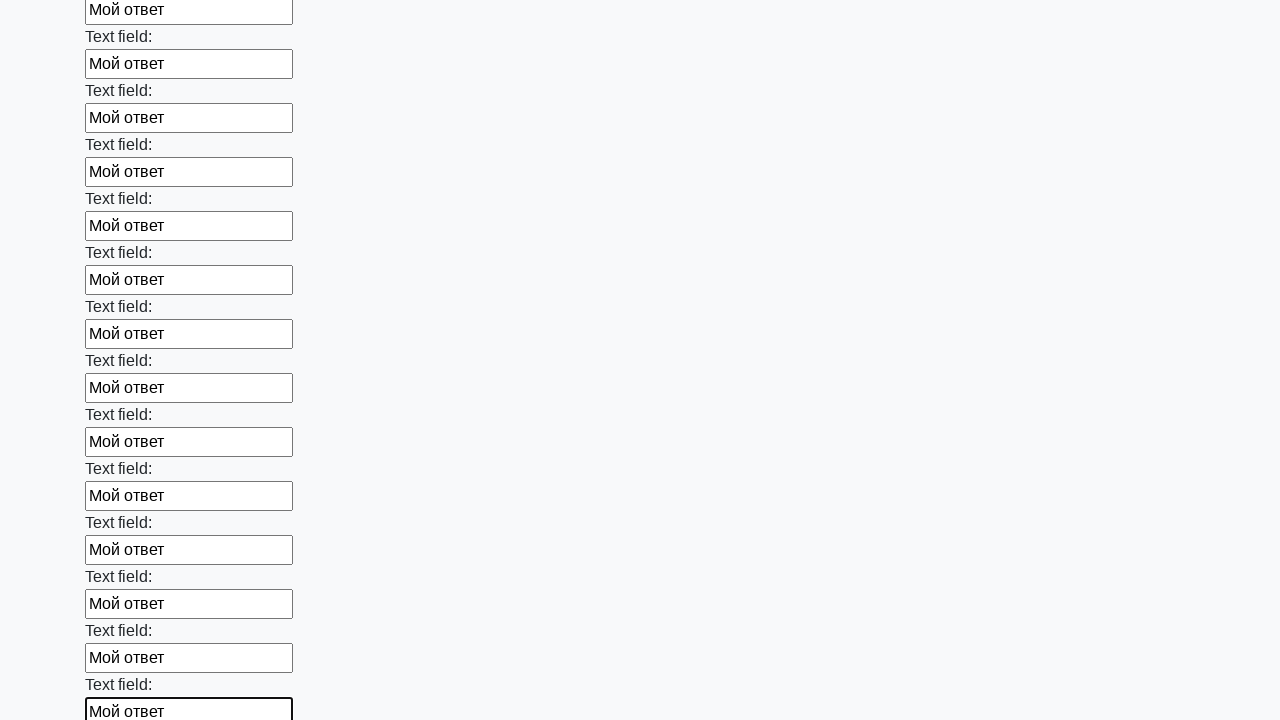

Filled text input field 53 of 100 with 'Мой ответ' on input[type='text'] >> nth=52
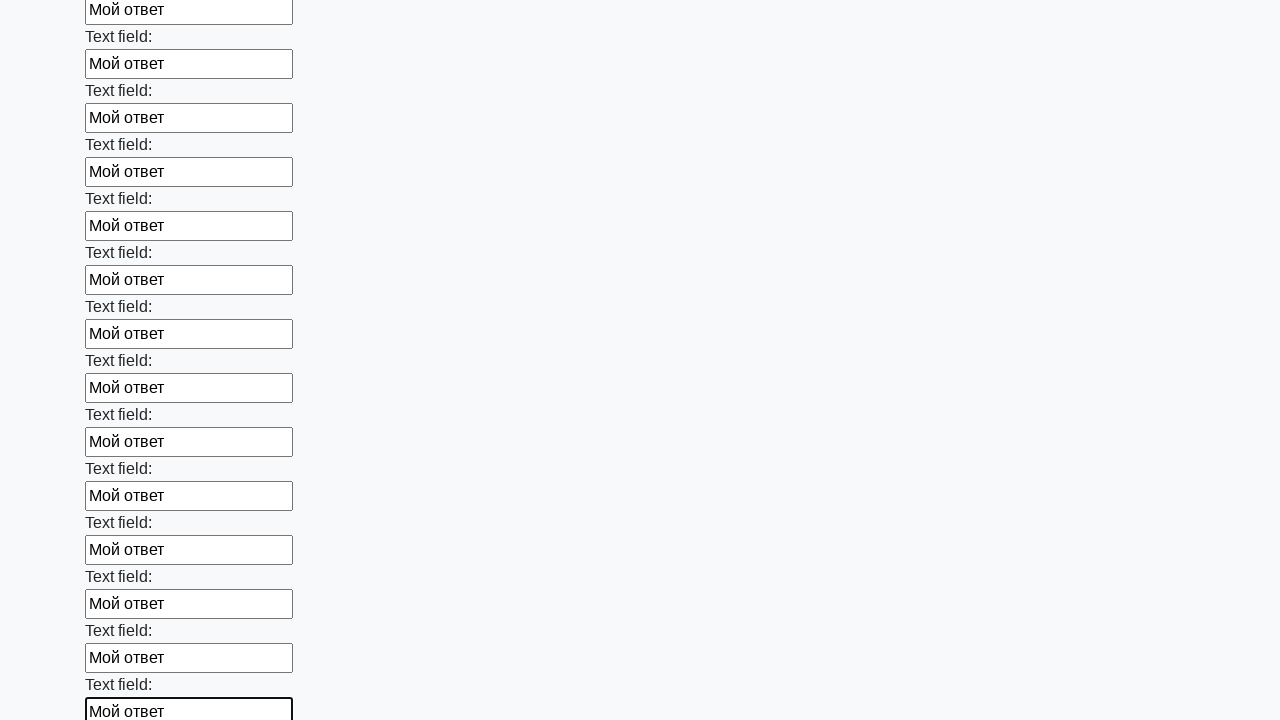

Filled text input field 54 of 100 with 'Мой ответ' on input[type='text'] >> nth=53
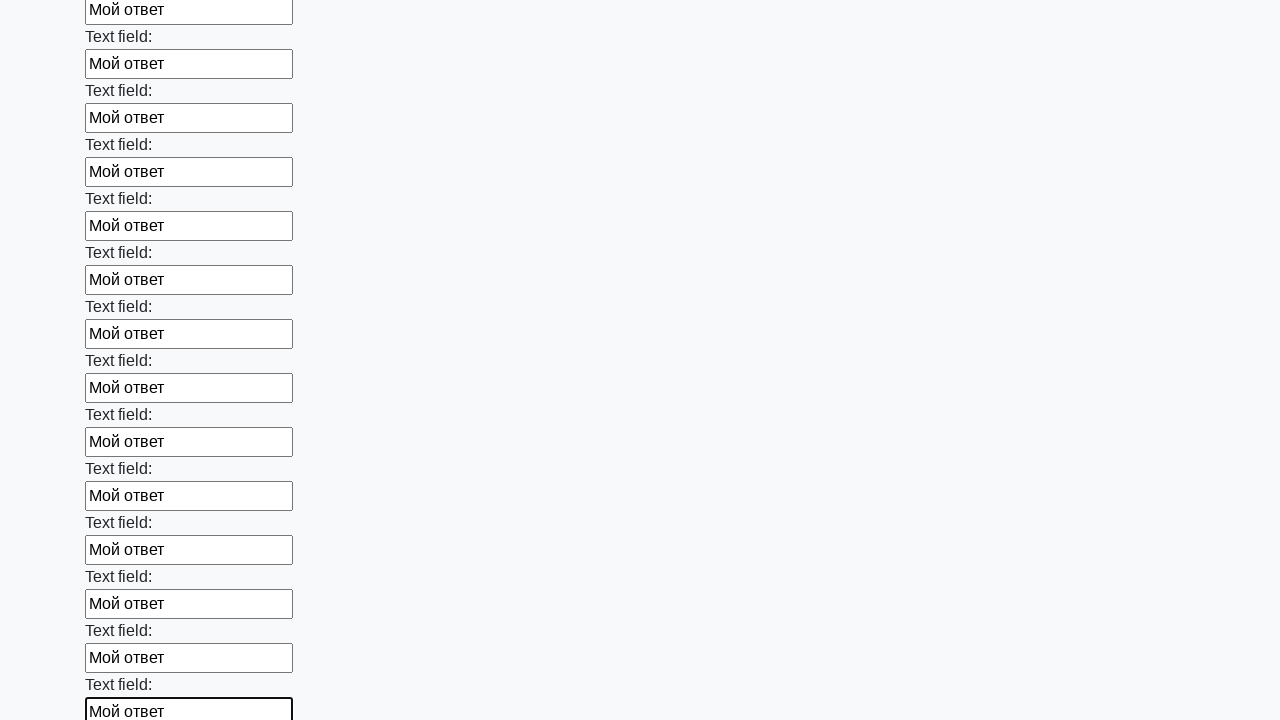

Filled text input field 55 of 100 with 'Мой ответ' on input[type='text'] >> nth=54
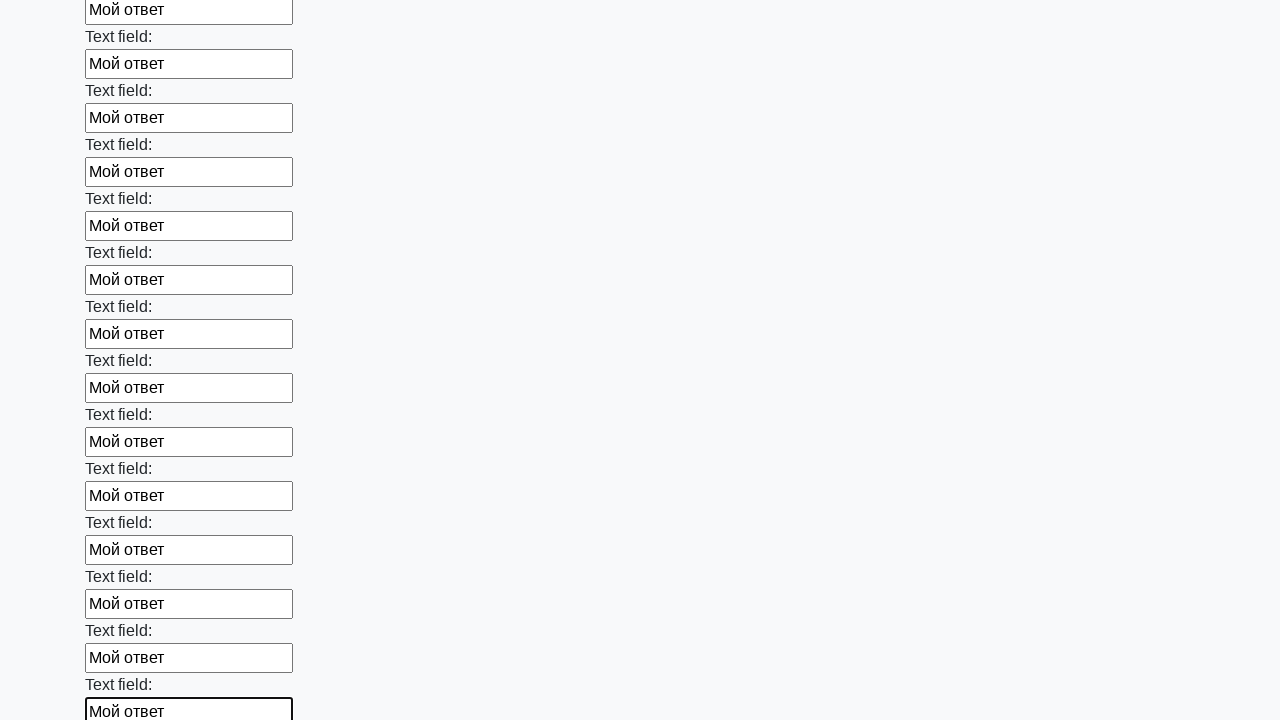

Filled text input field 56 of 100 with 'Мой ответ' on input[type='text'] >> nth=55
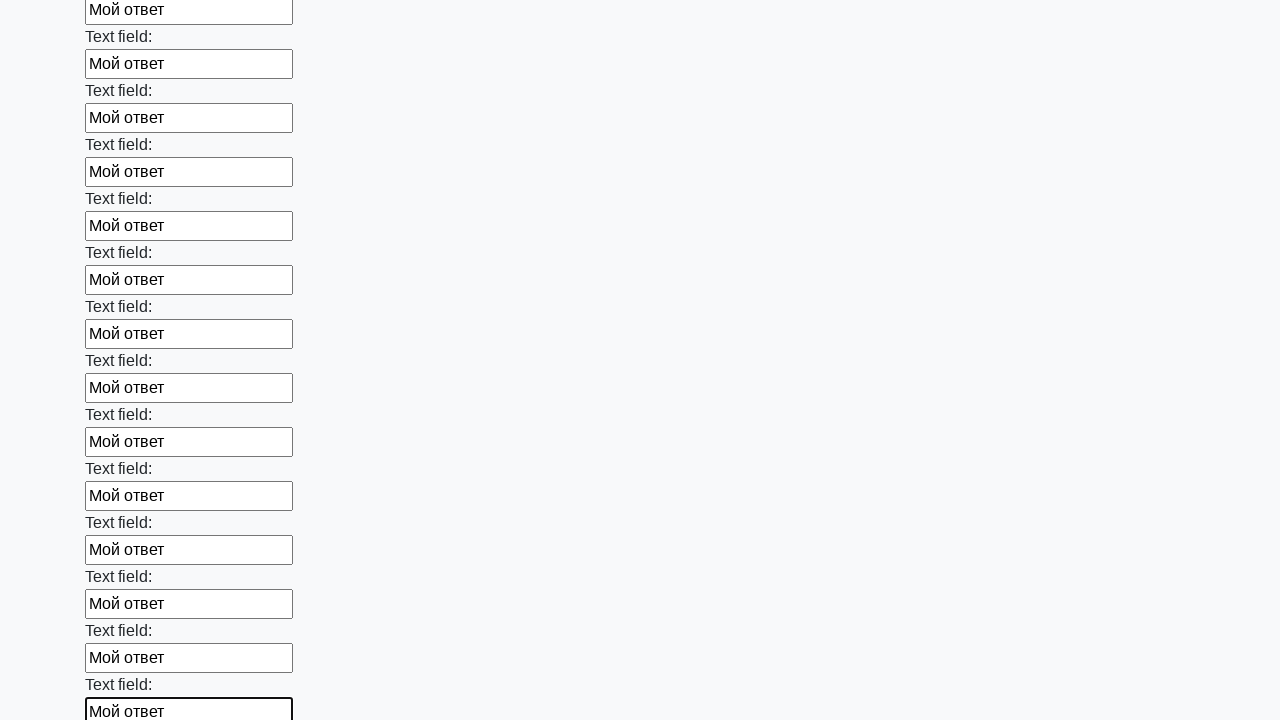

Filled text input field 57 of 100 with 'Мой ответ' on input[type='text'] >> nth=56
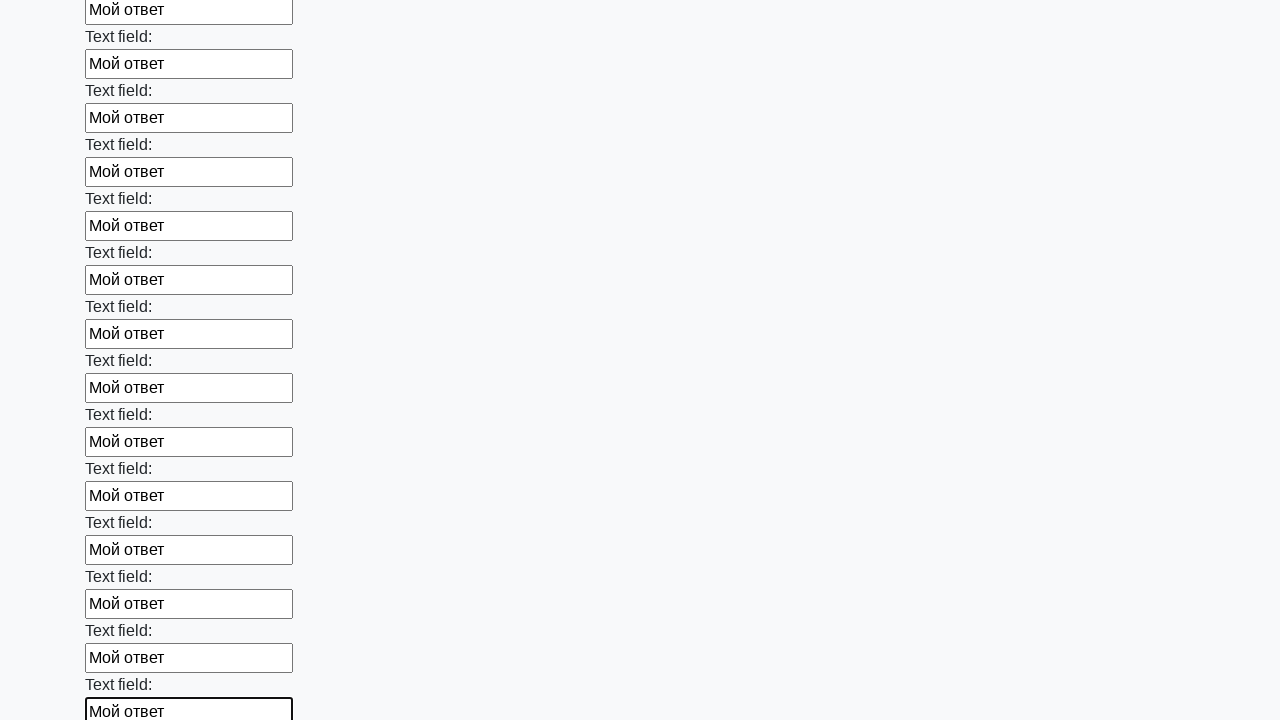

Filled text input field 58 of 100 with 'Мой ответ' on input[type='text'] >> nth=57
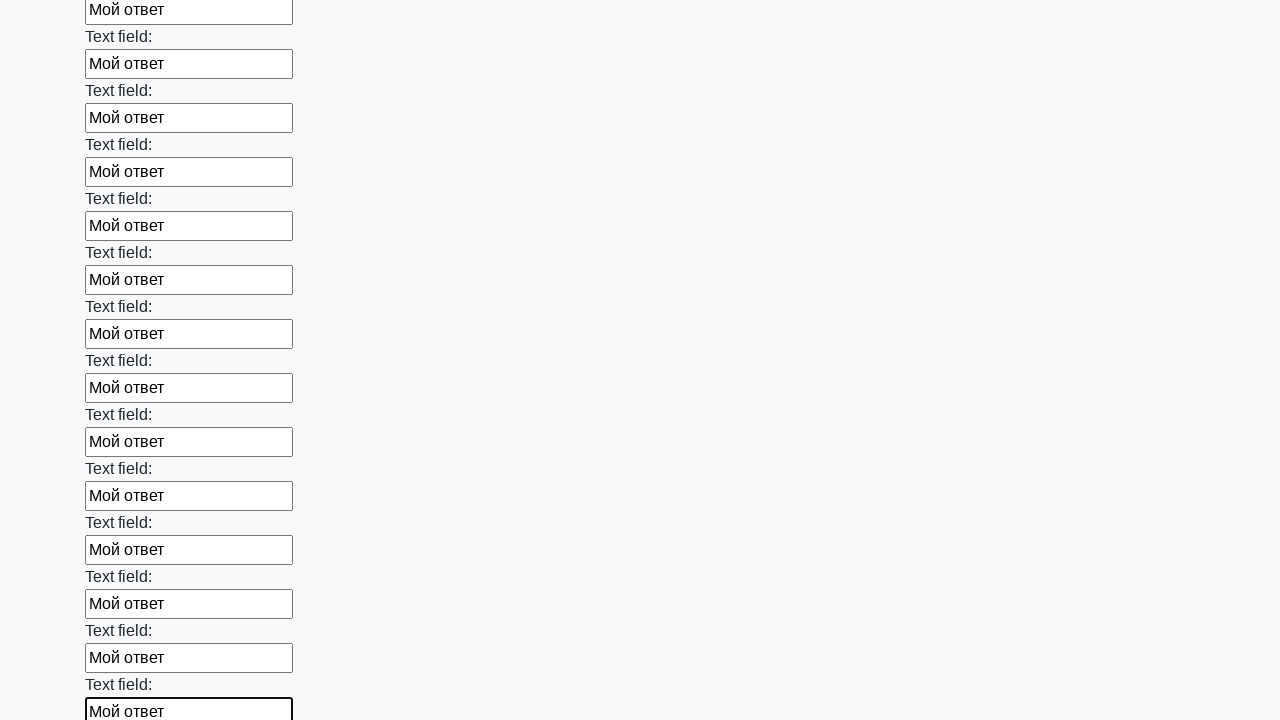

Filled text input field 59 of 100 with 'Мой ответ' on input[type='text'] >> nth=58
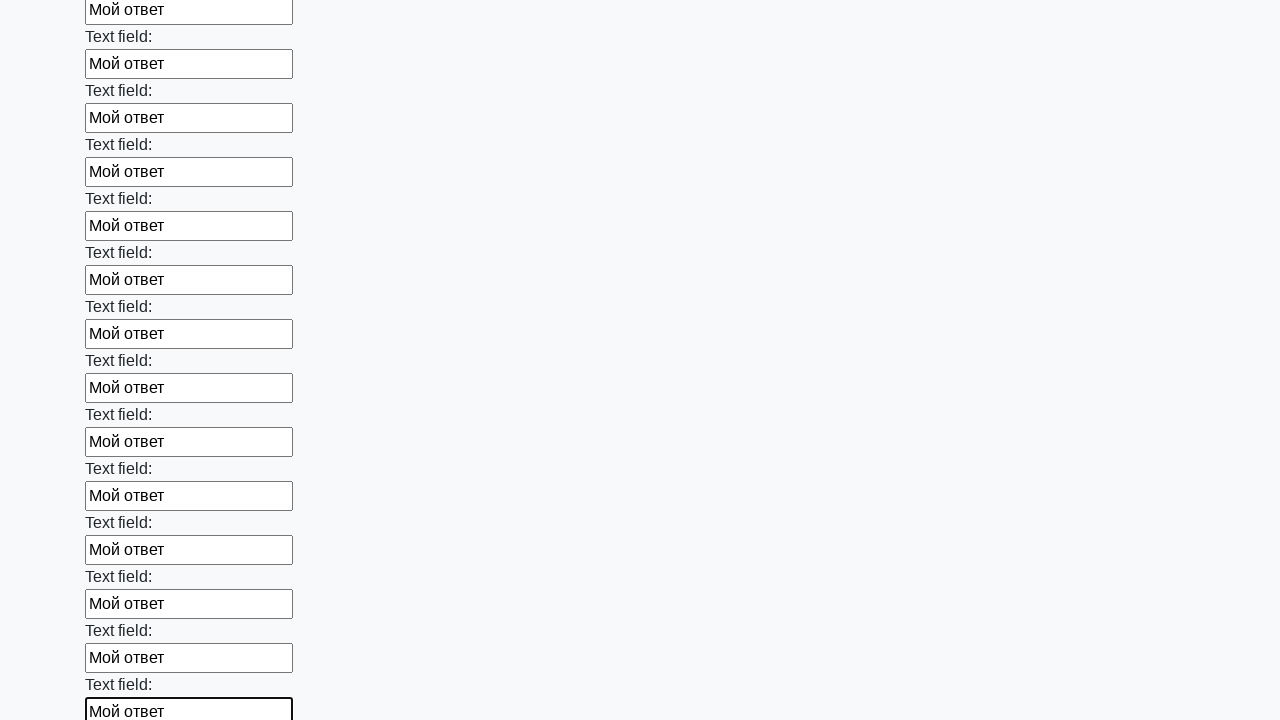

Filled text input field 60 of 100 with 'Мой ответ' on input[type='text'] >> nth=59
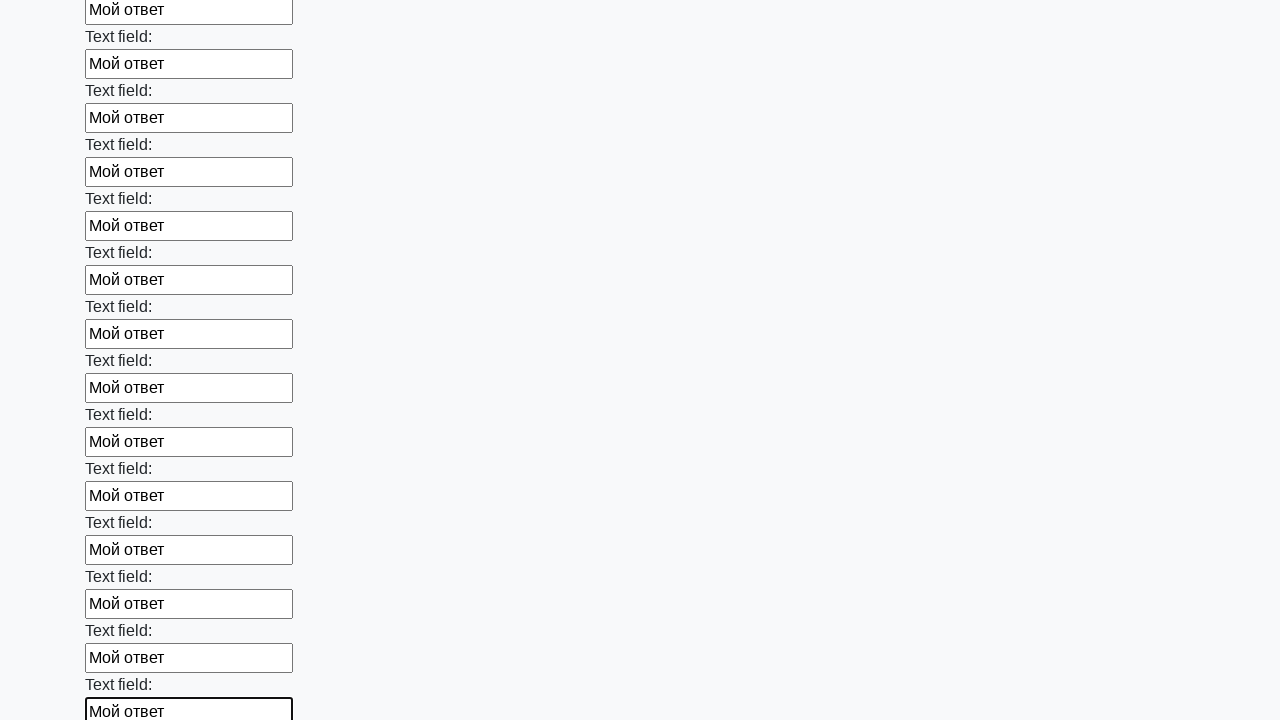

Filled text input field 61 of 100 with 'Мой ответ' on input[type='text'] >> nth=60
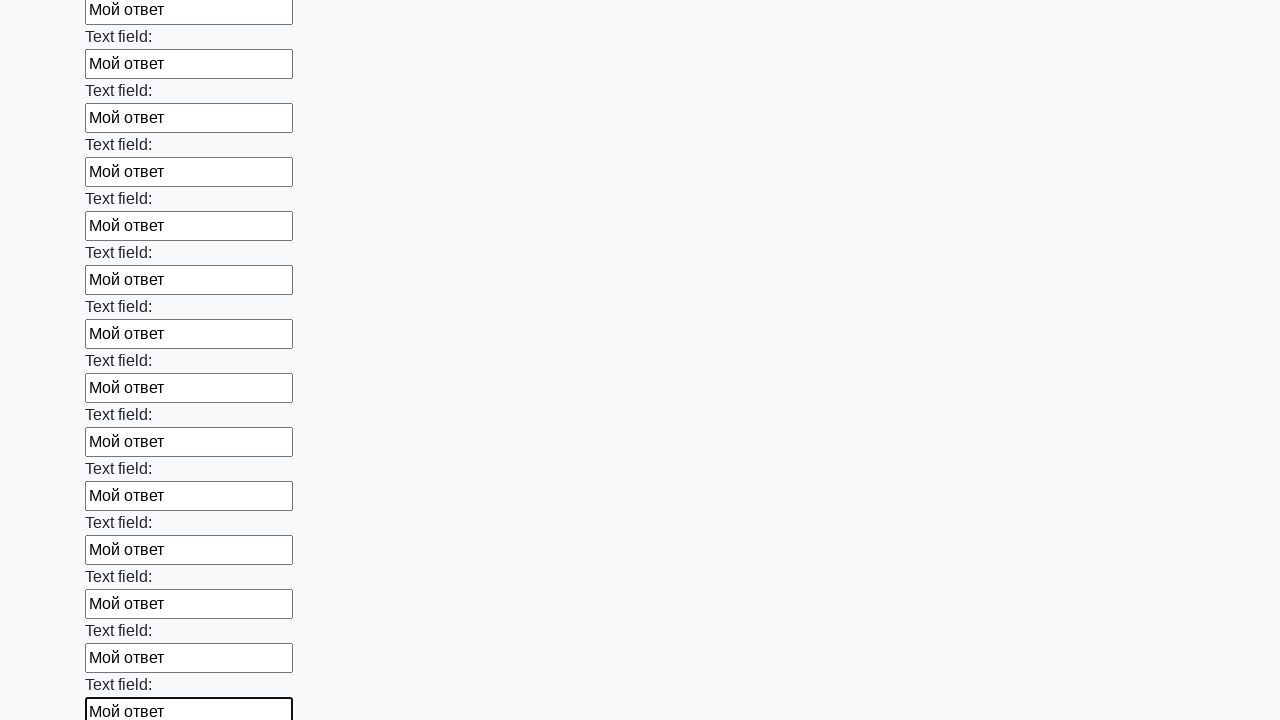

Filled text input field 62 of 100 with 'Мой ответ' on input[type='text'] >> nth=61
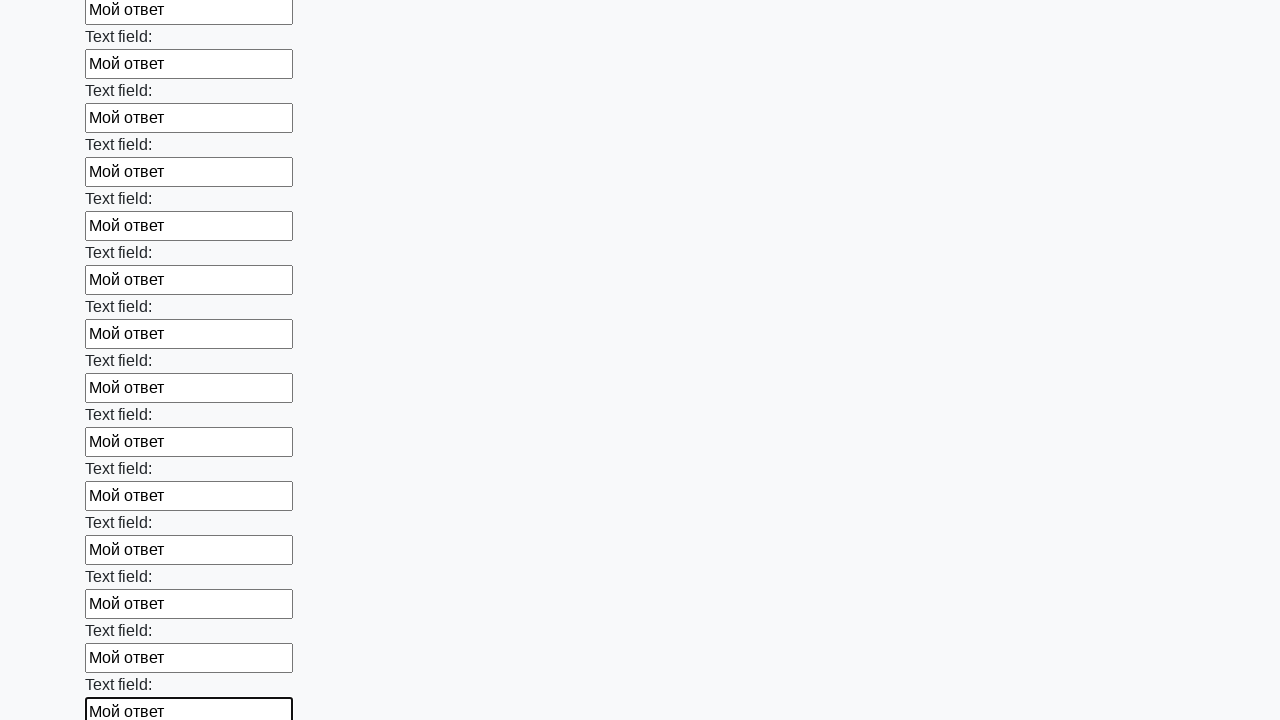

Filled text input field 63 of 100 with 'Мой ответ' on input[type='text'] >> nth=62
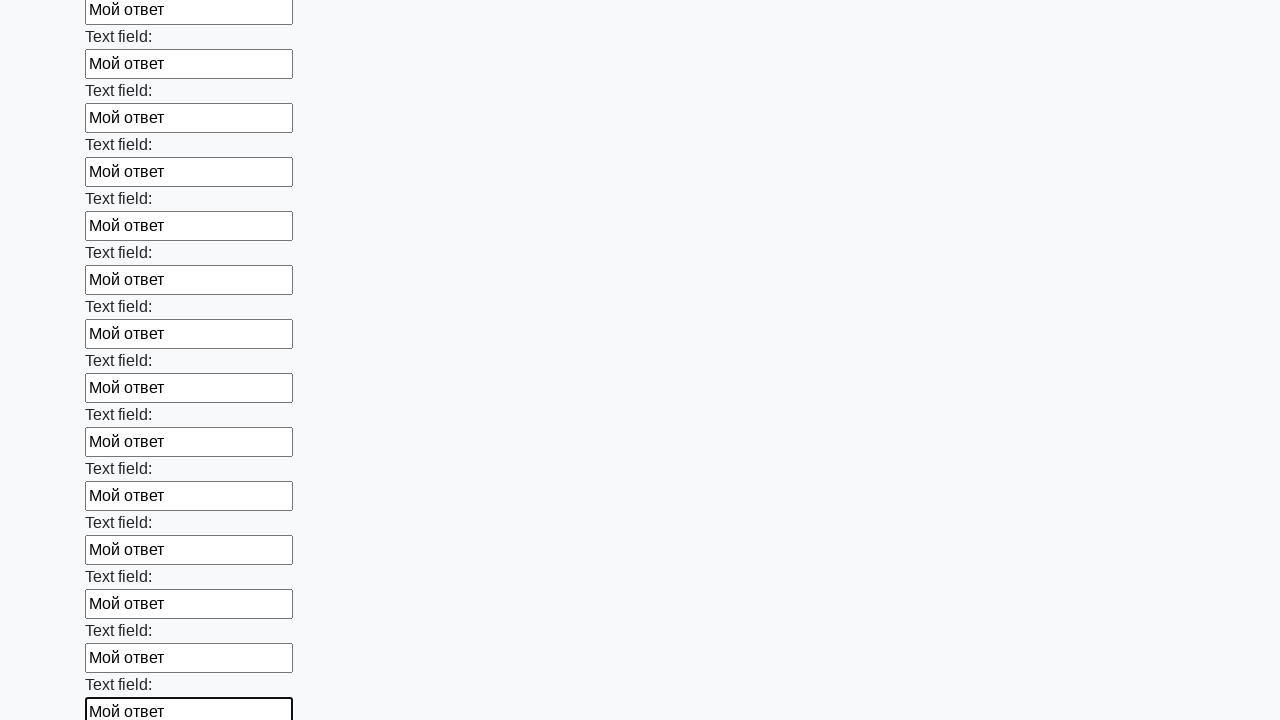

Filled text input field 64 of 100 with 'Мой ответ' on input[type='text'] >> nth=63
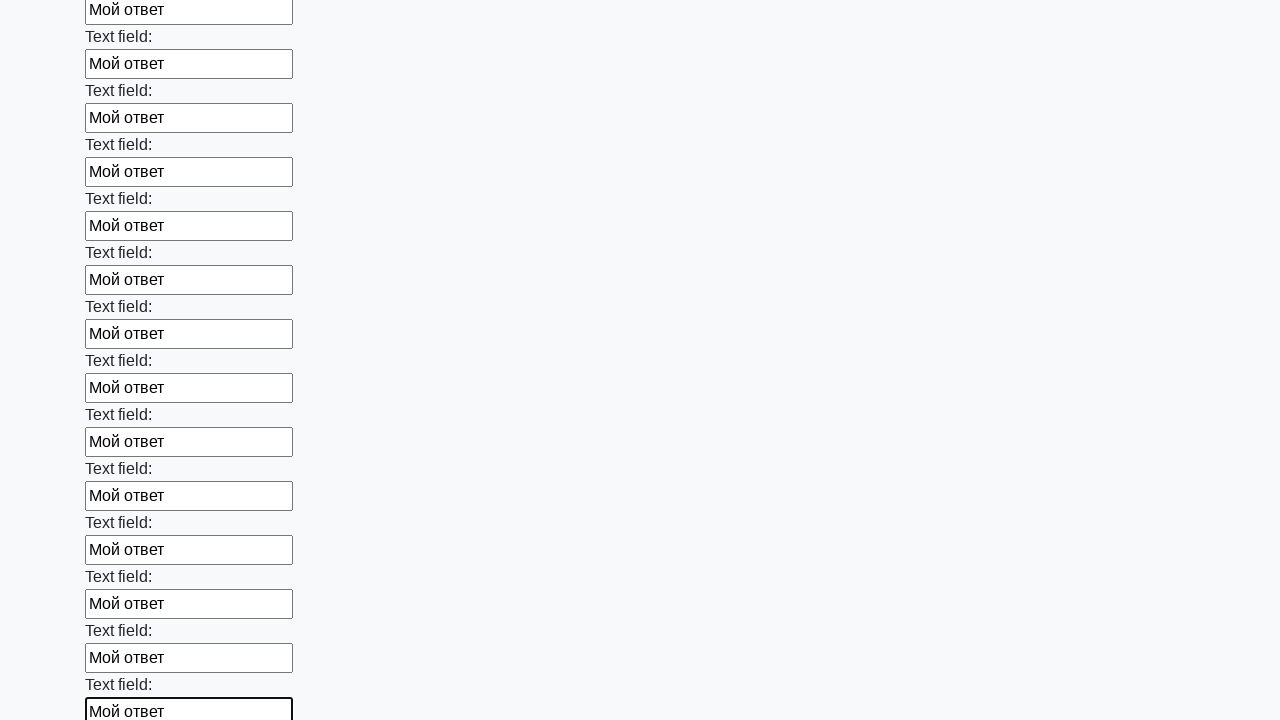

Filled text input field 65 of 100 with 'Мой ответ' on input[type='text'] >> nth=64
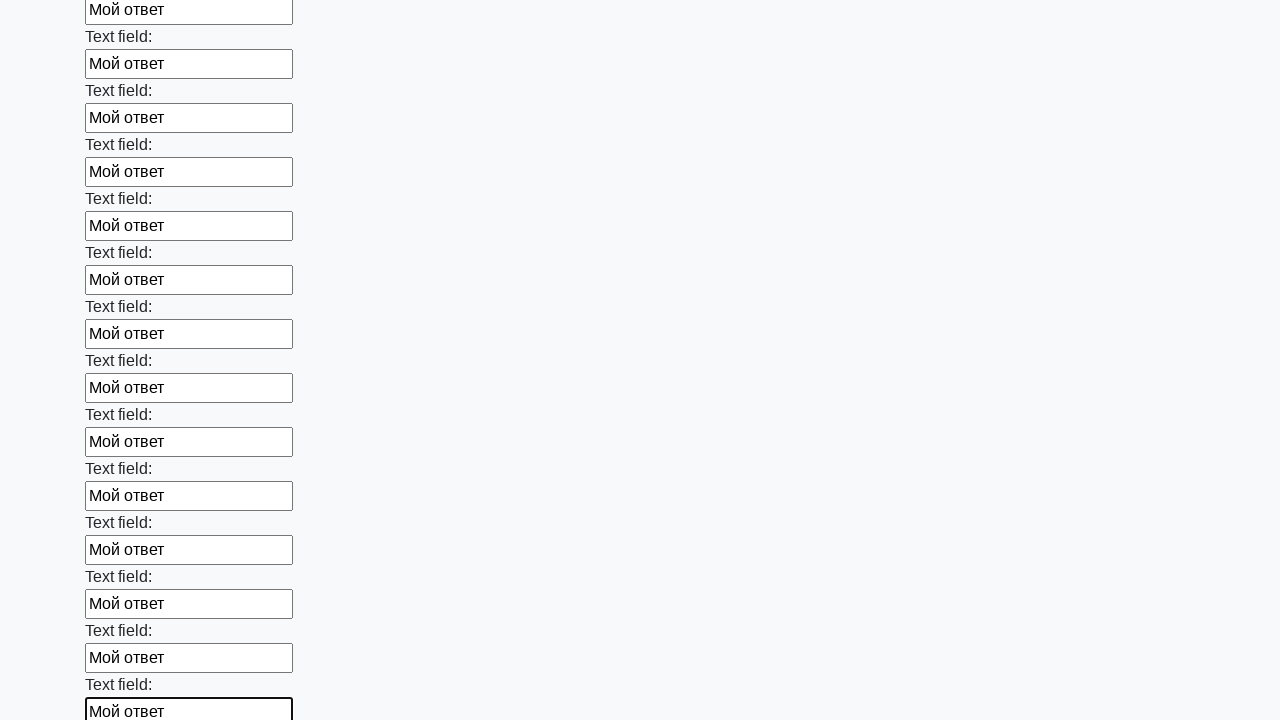

Filled text input field 66 of 100 with 'Мой ответ' on input[type='text'] >> nth=65
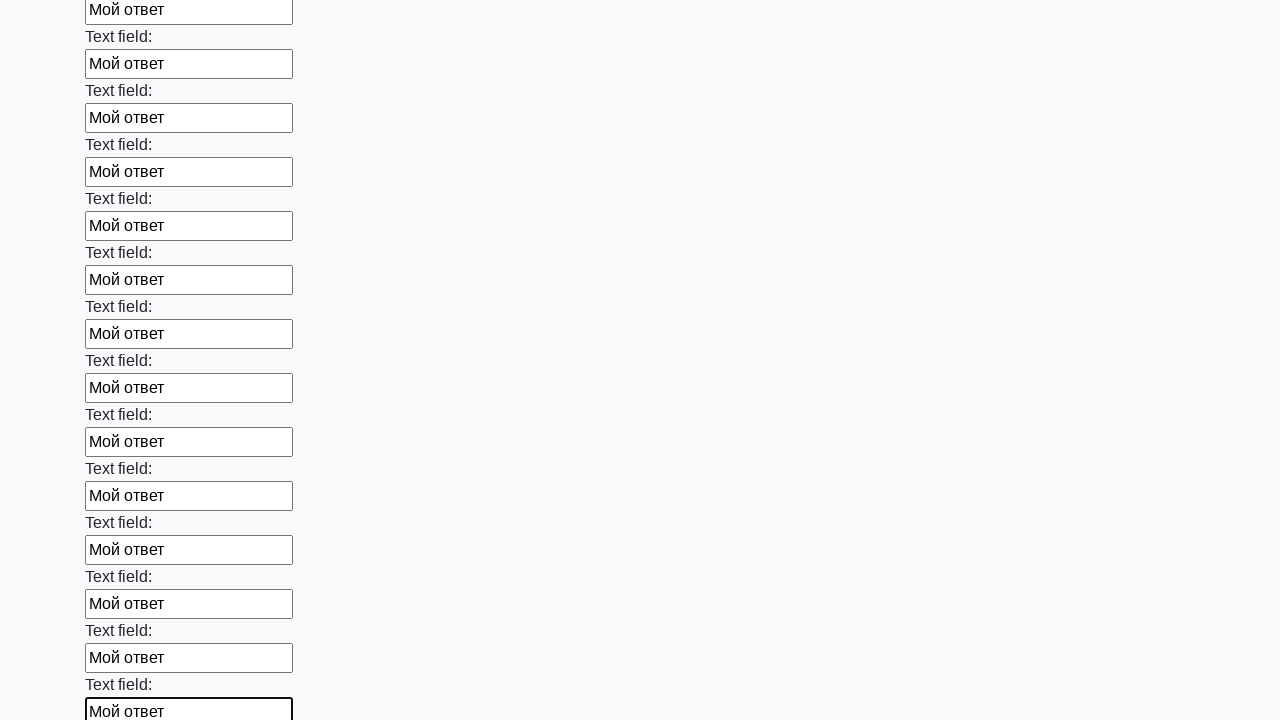

Filled text input field 67 of 100 with 'Мой ответ' on input[type='text'] >> nth=66
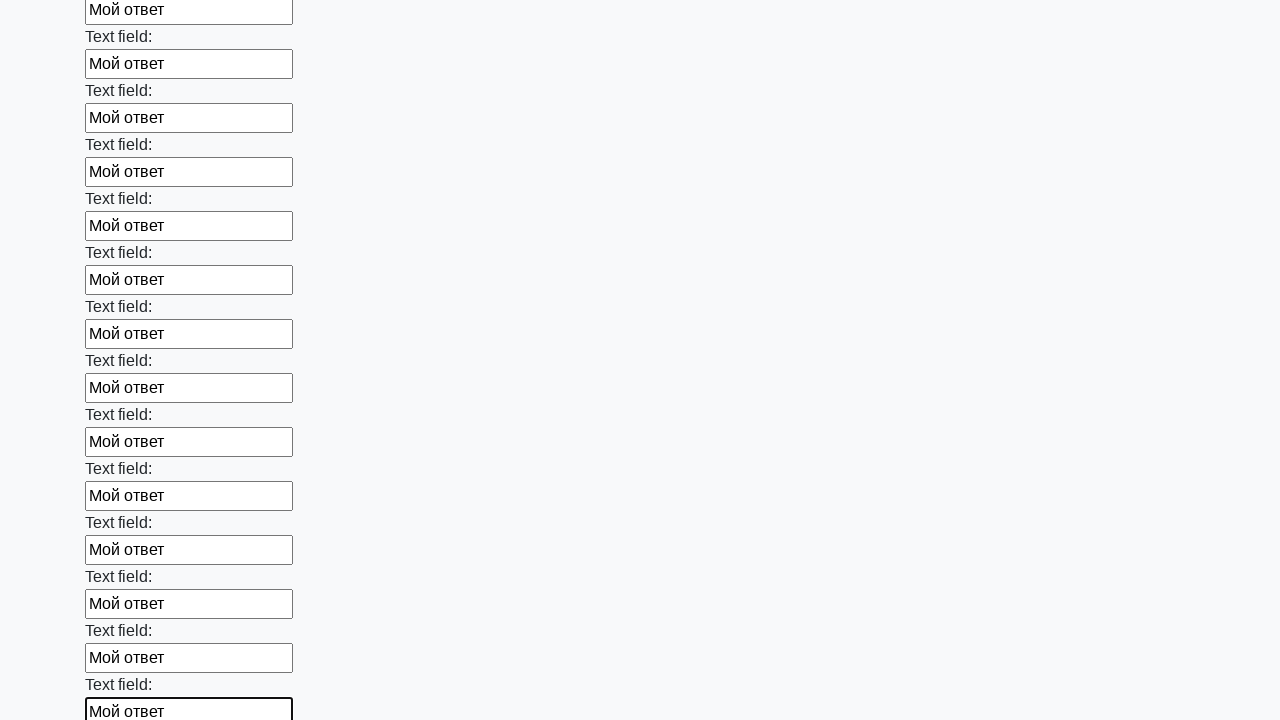

Filled text input field 68 of 100 with 'Мой ответ' on input[type='text'] >> nth=67
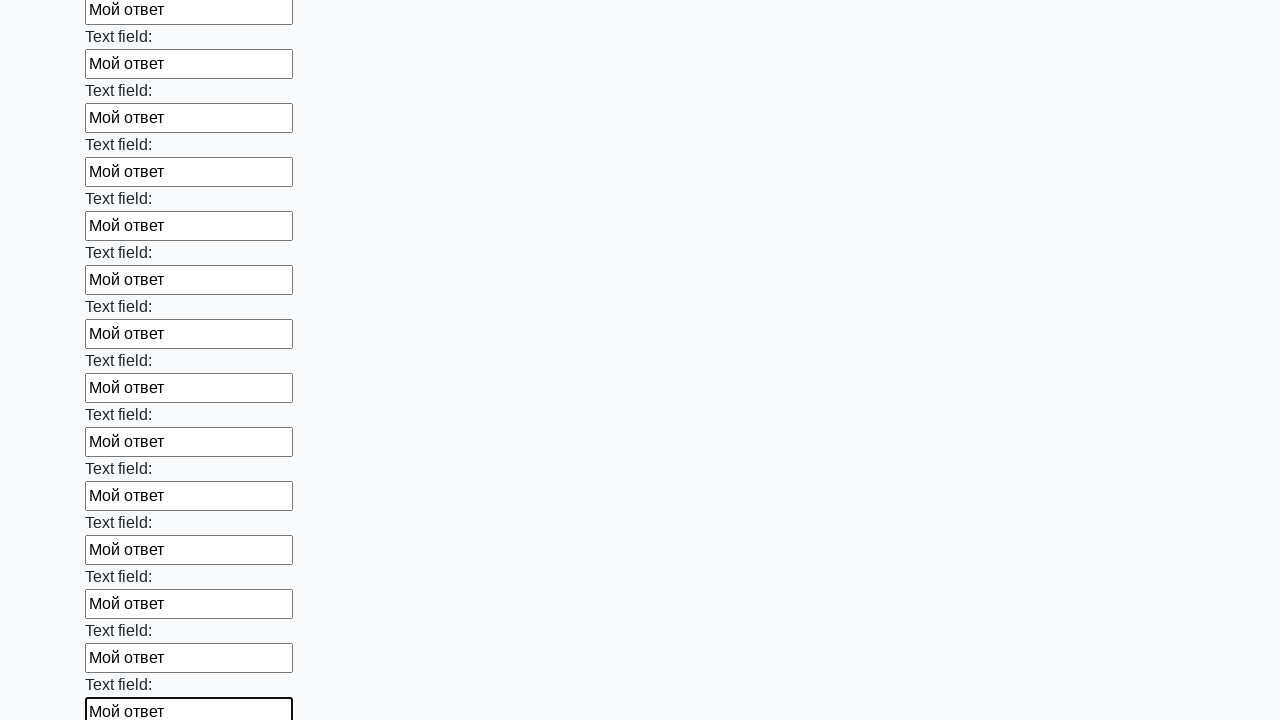

Filled text input field 69 of 100 with 'Мой ответ' on input[type='text'] >> nth=68
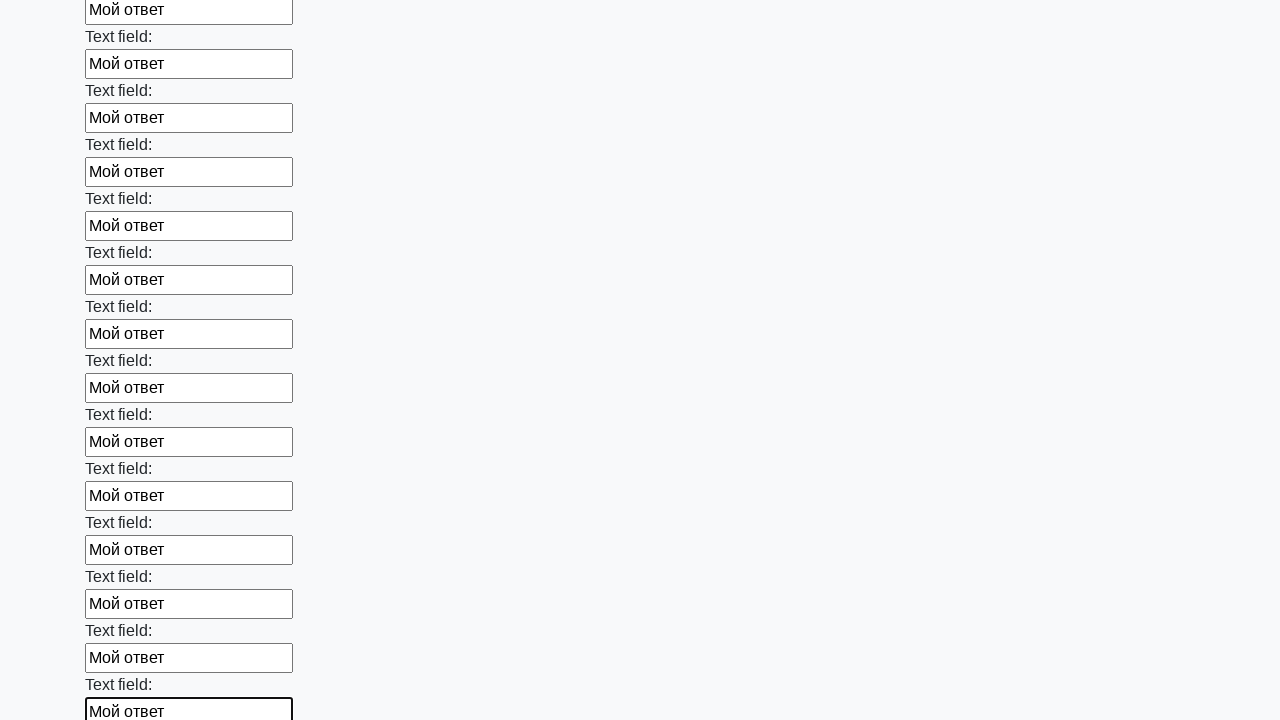

Filled text input field 70 of 100 with 'Мой ответ' on input[type='text'] >> nth=69
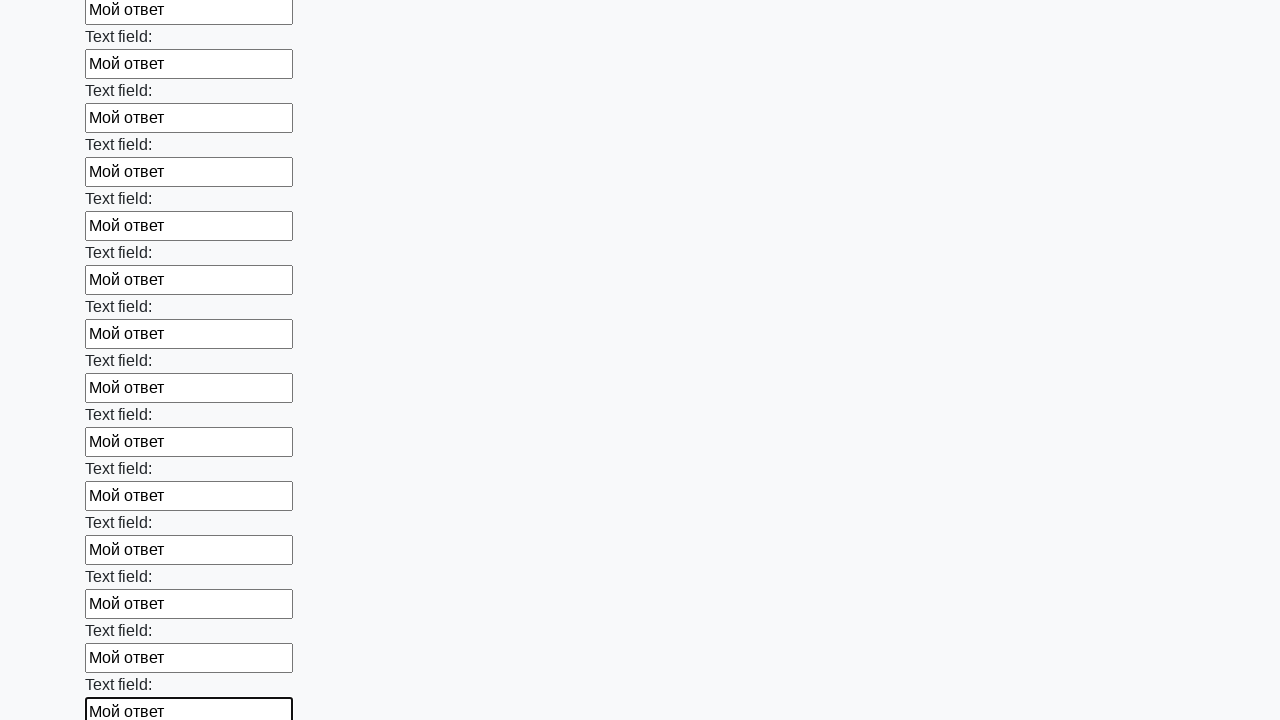

Filled text input field 71 of 100 with 'Мой ответ' on input[type='text'] >> nth=70
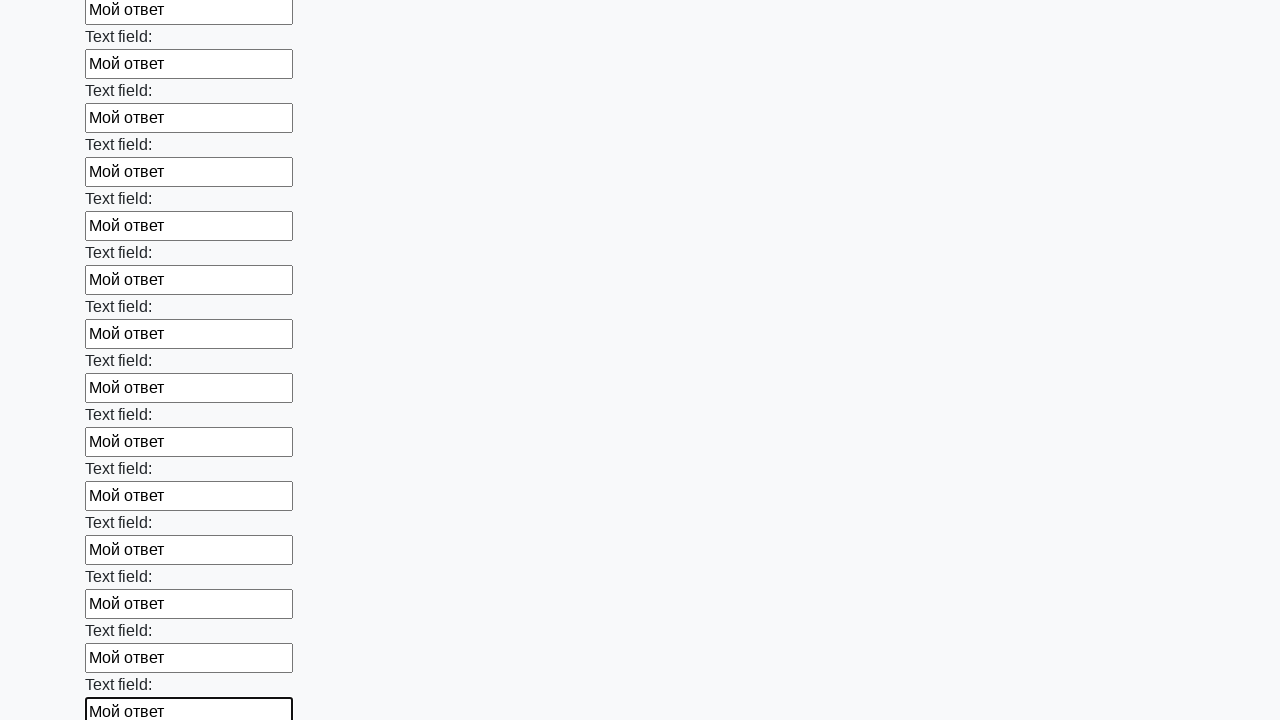

Filled text input field 72 of 100 with 'Мой ответ' on input[type='text'] >> nth=71
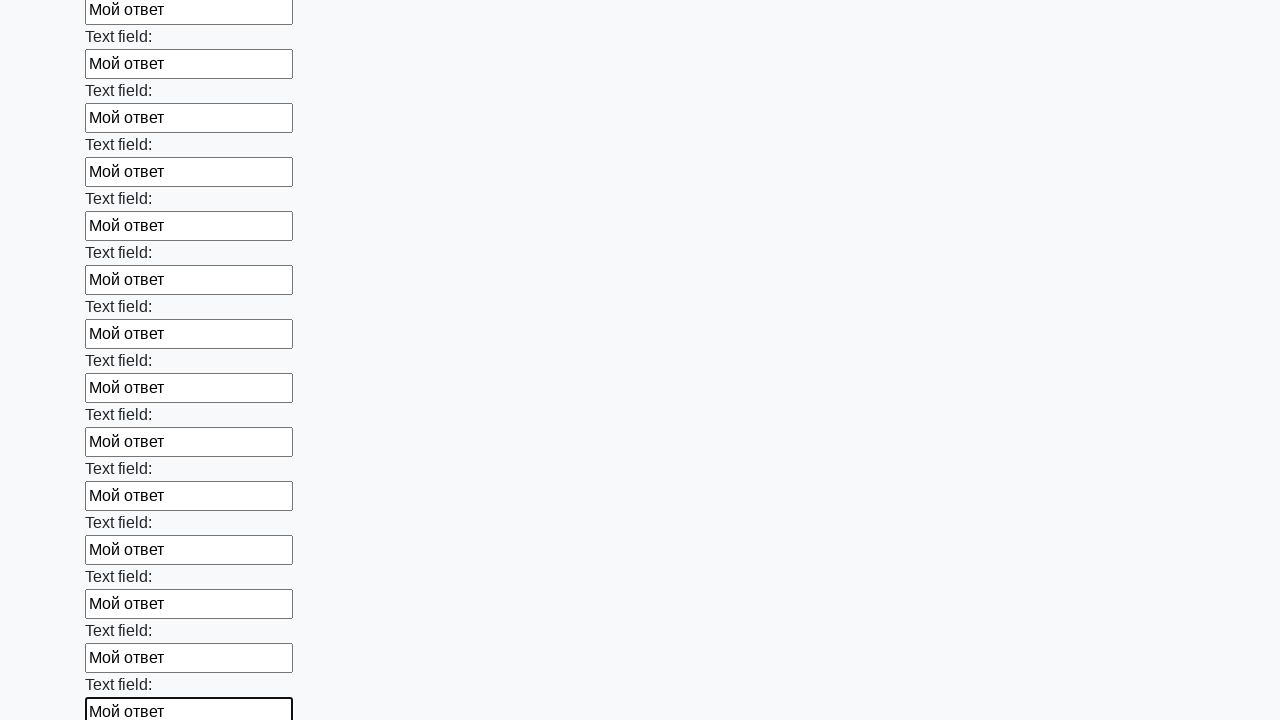

Filled text input field 73 of 100 with 'Мой ответ' on input[type='text'] >> nth=72
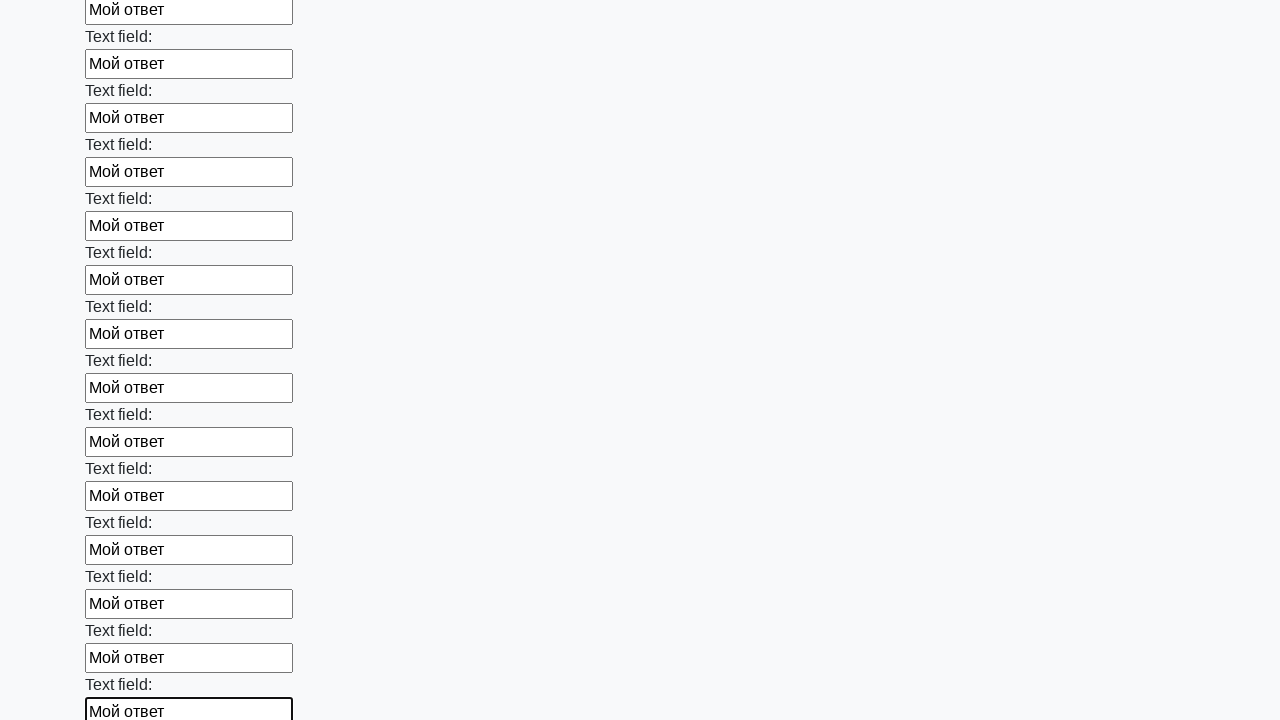

Filled text input field 74 of 100 with 'Мой ответ' on input[type='text'] >> nth=73
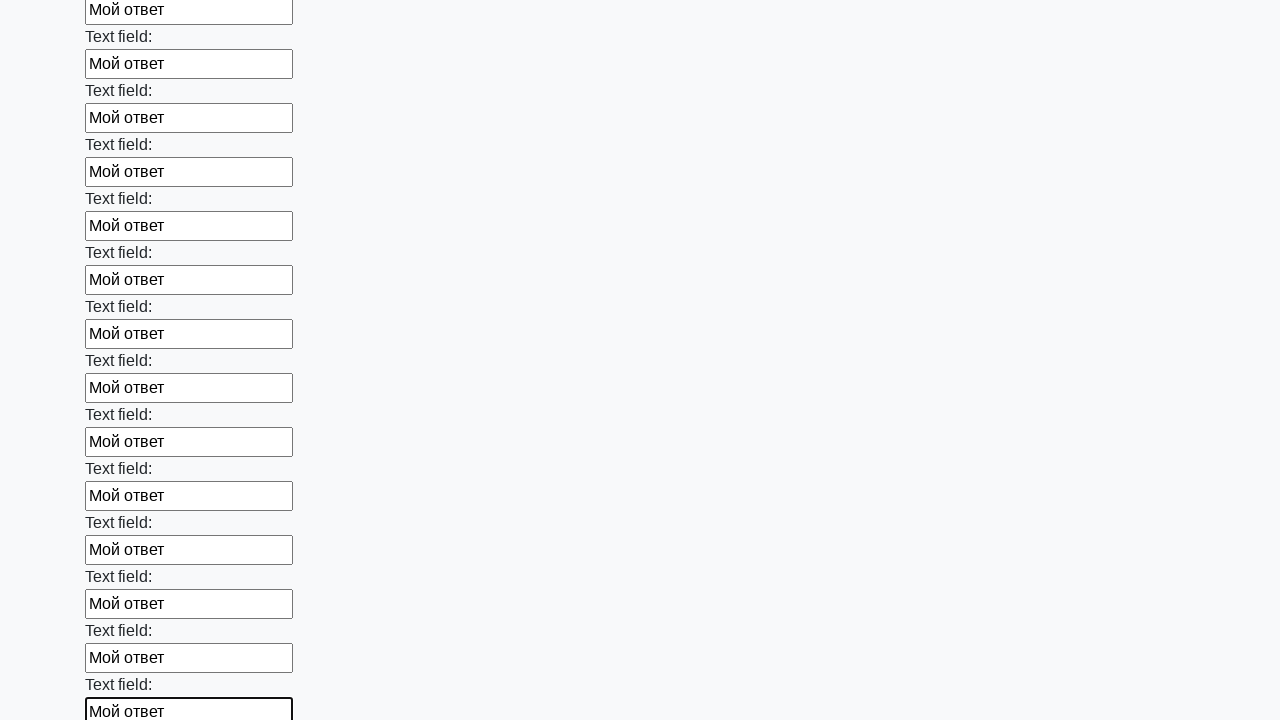

Filled text input field 75 of 100 with 'Мой ответ' on input[type='text'] >> nth=74
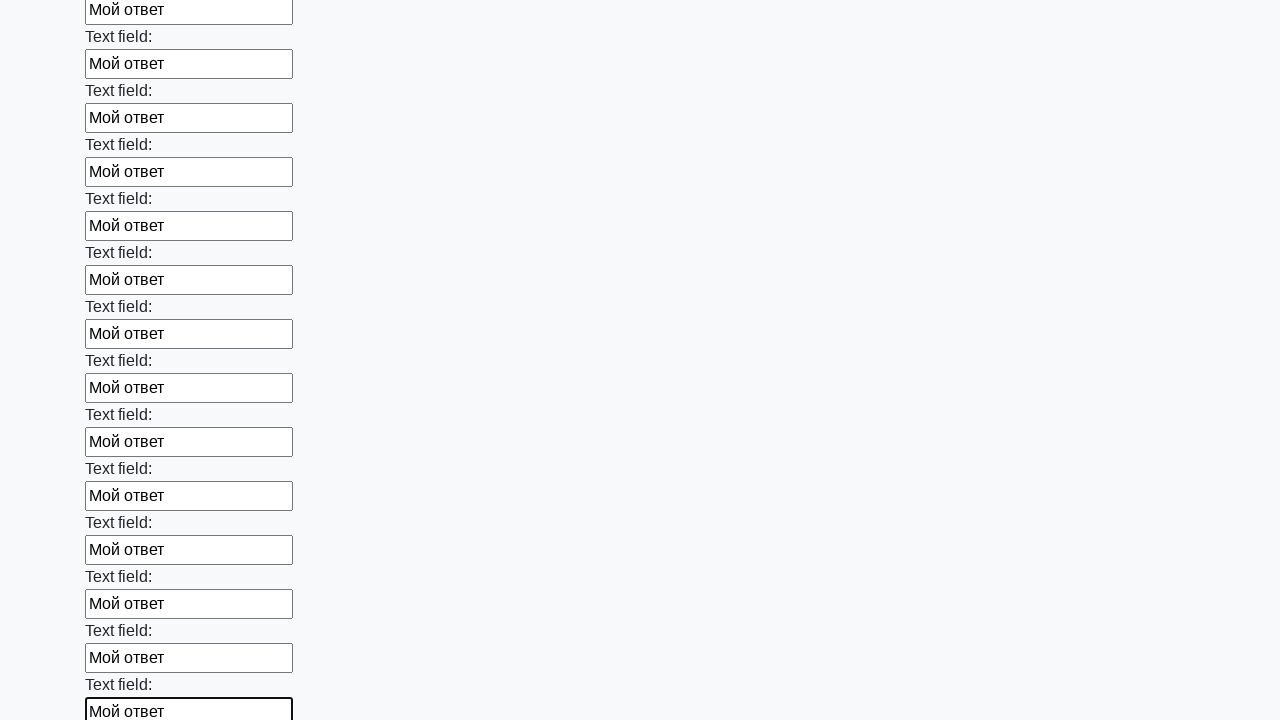

Filled text input field 76 of 100 with 'Мой ответ' on input[type='text'] >> nth=75
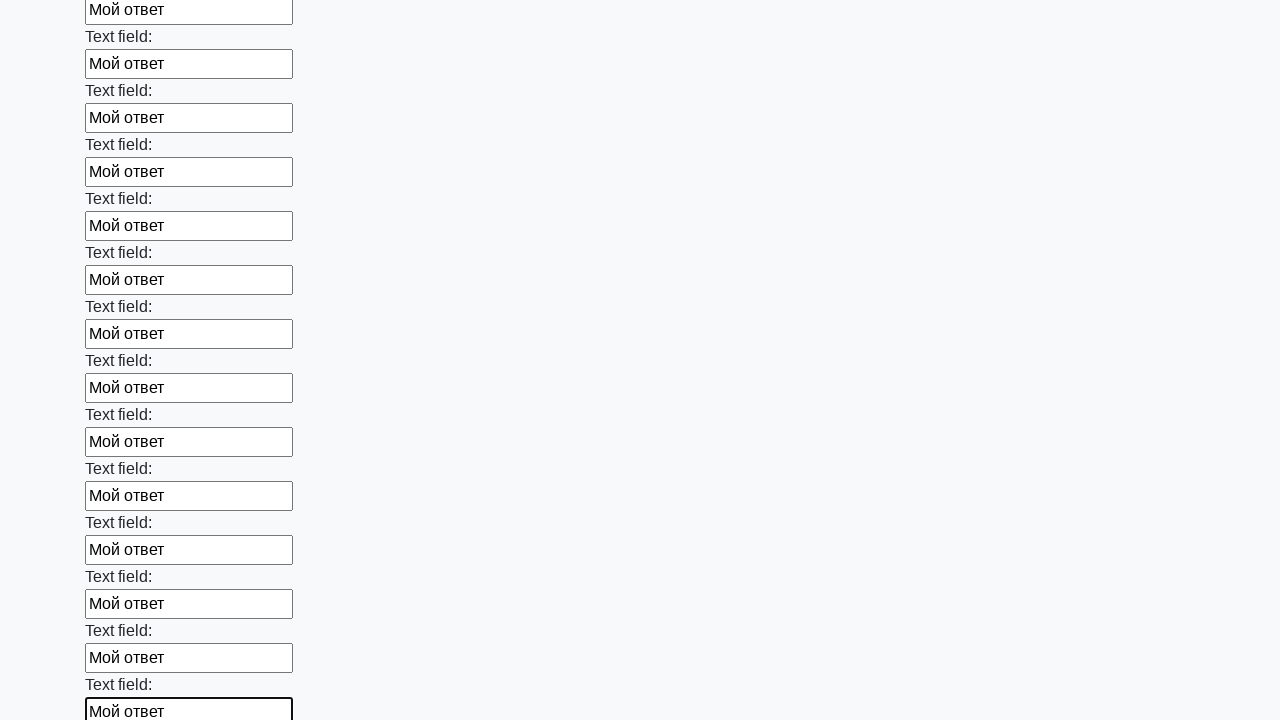

Filled text input field 77 of 100 with 'Мой ответ' on input[type='text'] >> nth=76
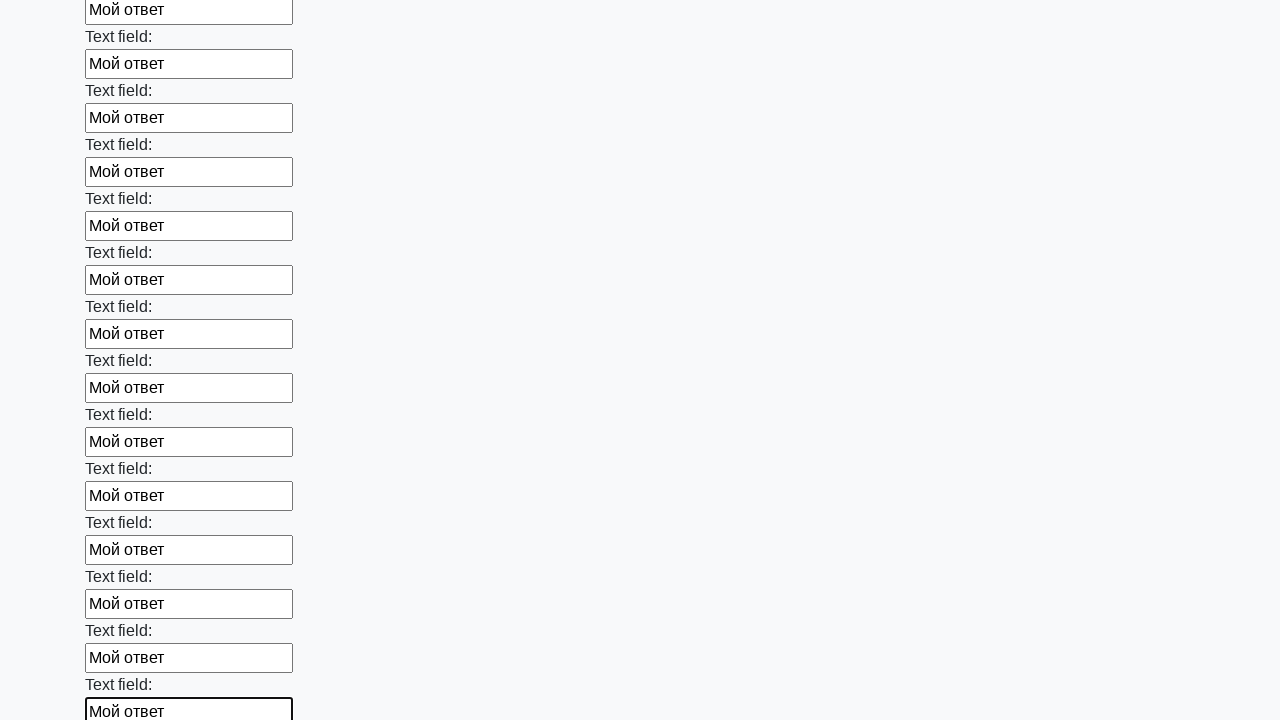

Filled text input field 78 of 100 with 'Мой ответ' on input[type='text'] >> nth=77
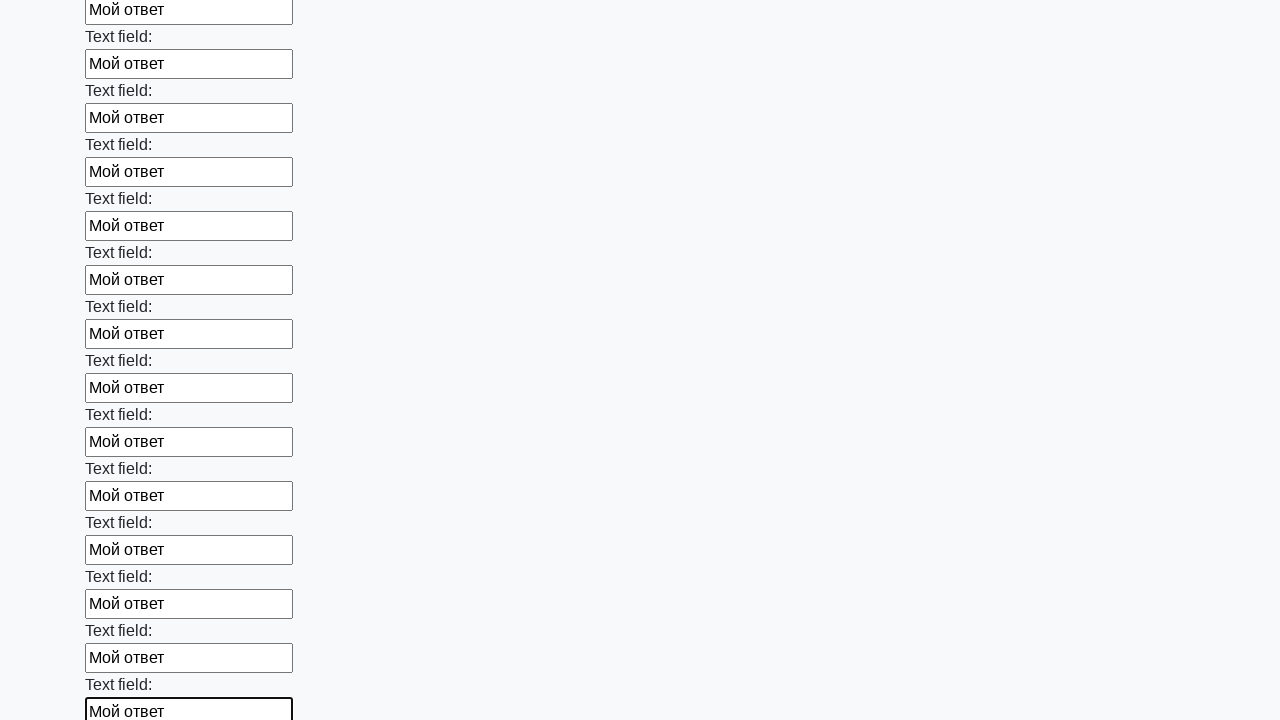

Filled text input field 79 of 100 with 'Мой ответ' on input[type='text'] >> nth=78
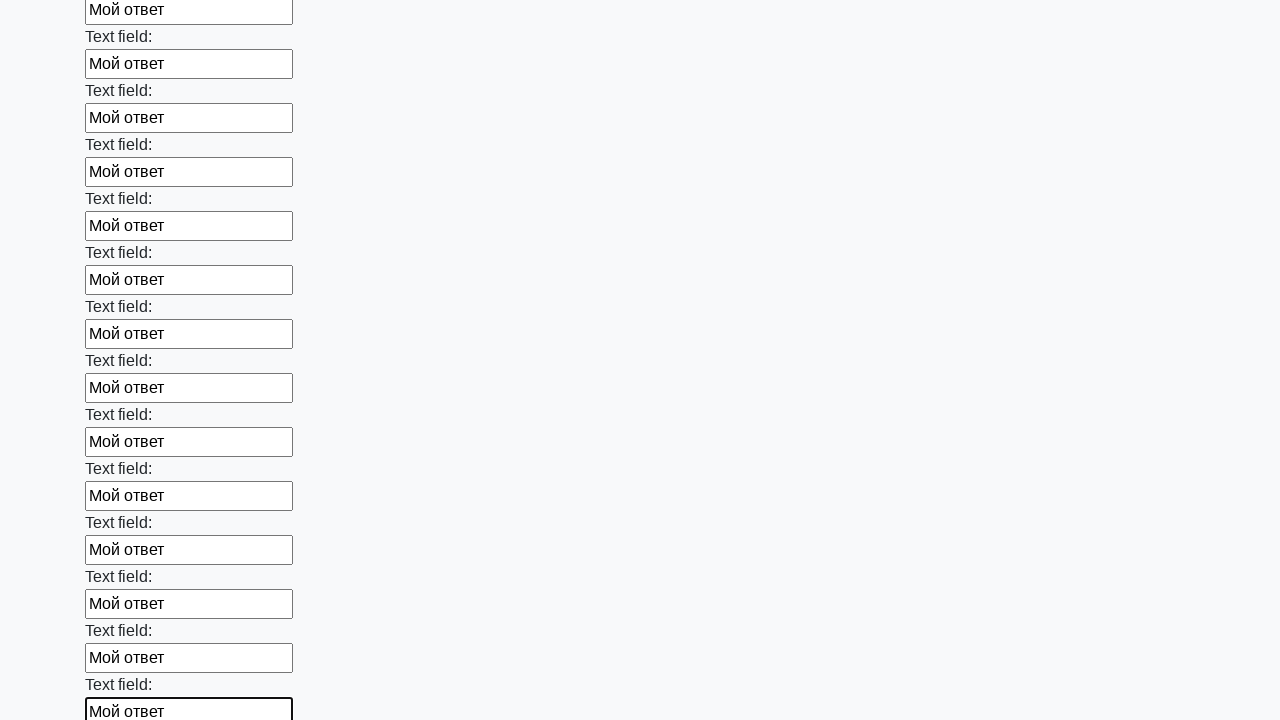

Filled text input field 80 of 100 with 'Мой ответ' on input[type='text'] >> nth=79
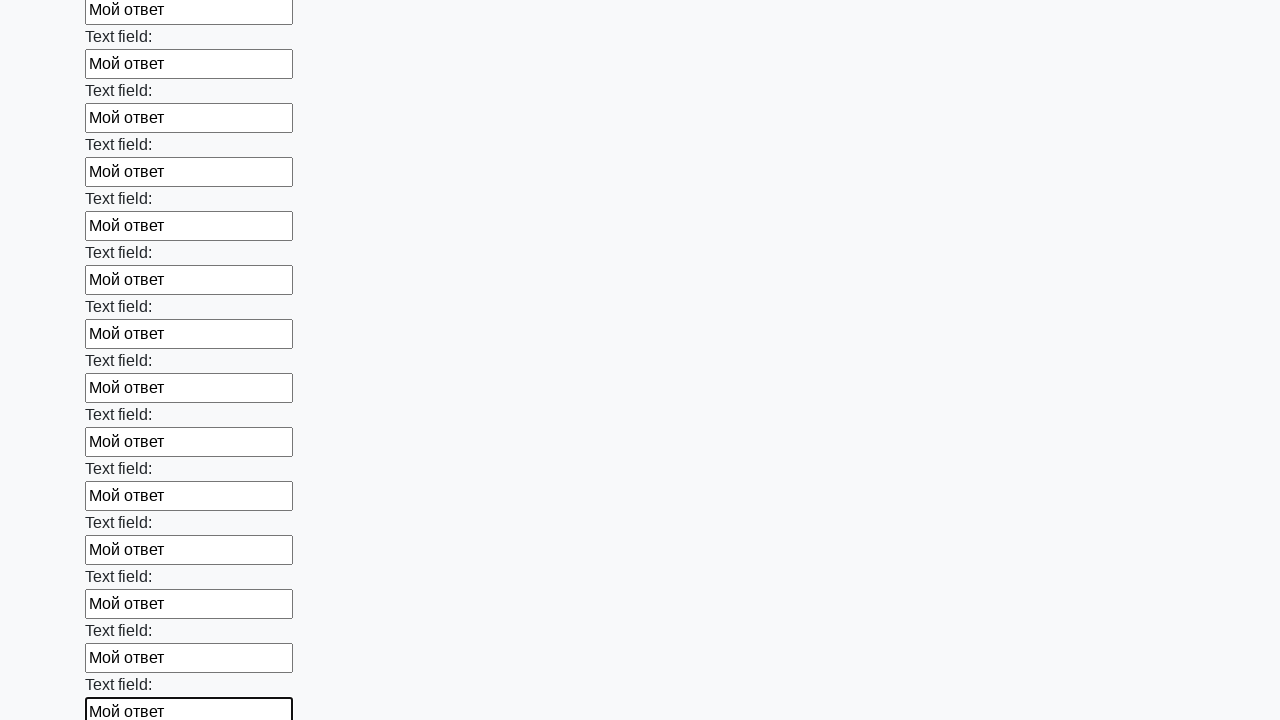

Filled text input field 81 of 100 with 'Мой ответ' on input[type='text'] >> nth=80
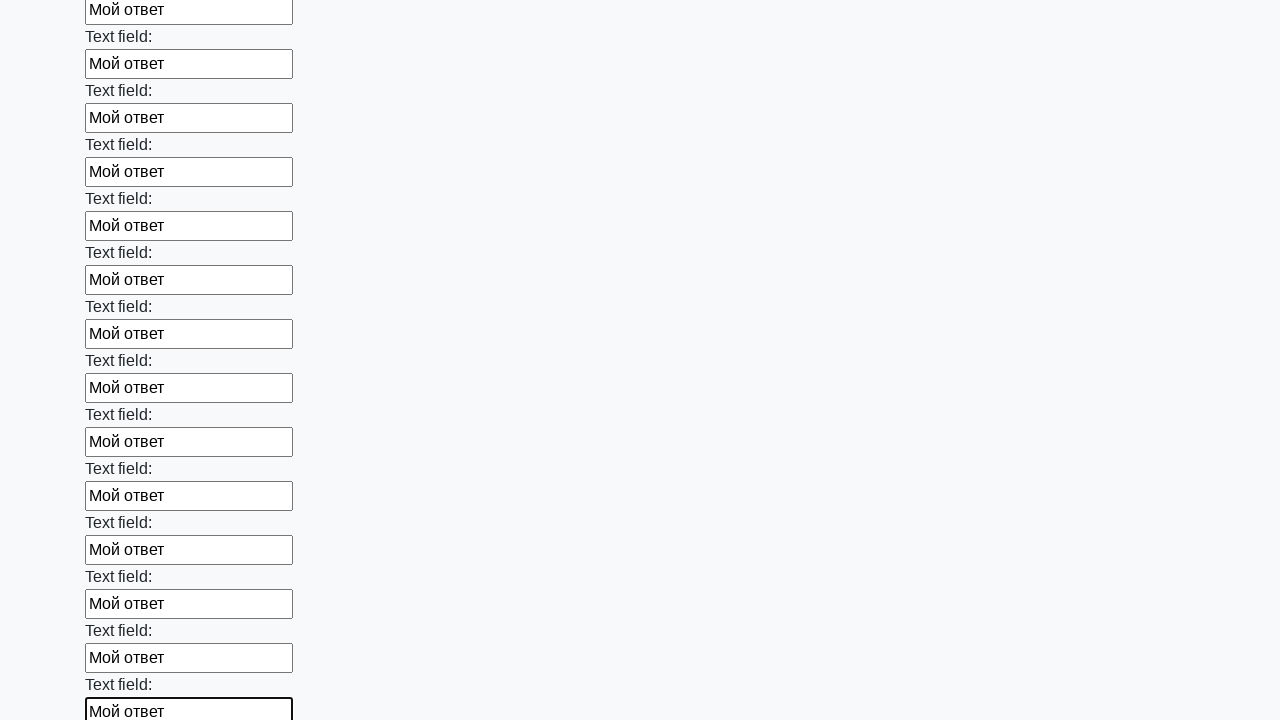

Filled text input field 82 of 100 with 'Мой ответ' on input[type='text'] >> nth=81
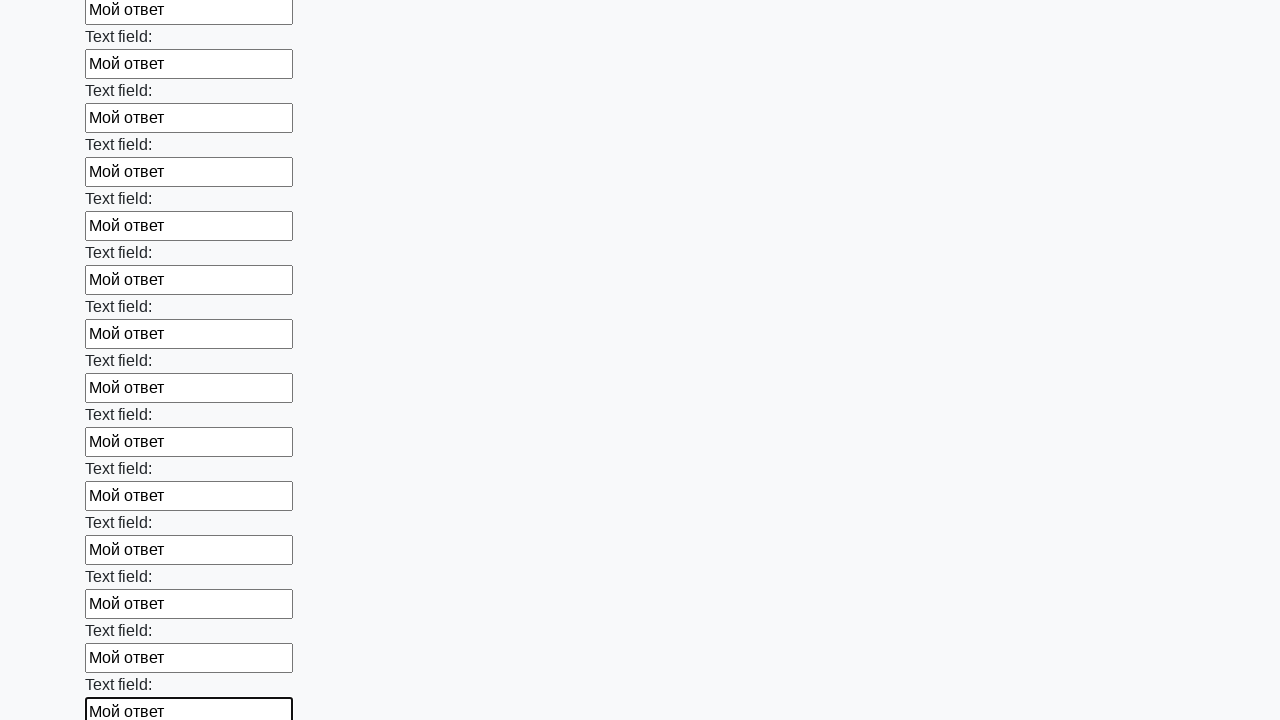

Filled text input field 83 of 100 with 'Мой ответ' on input[type='text'] >> nth=82
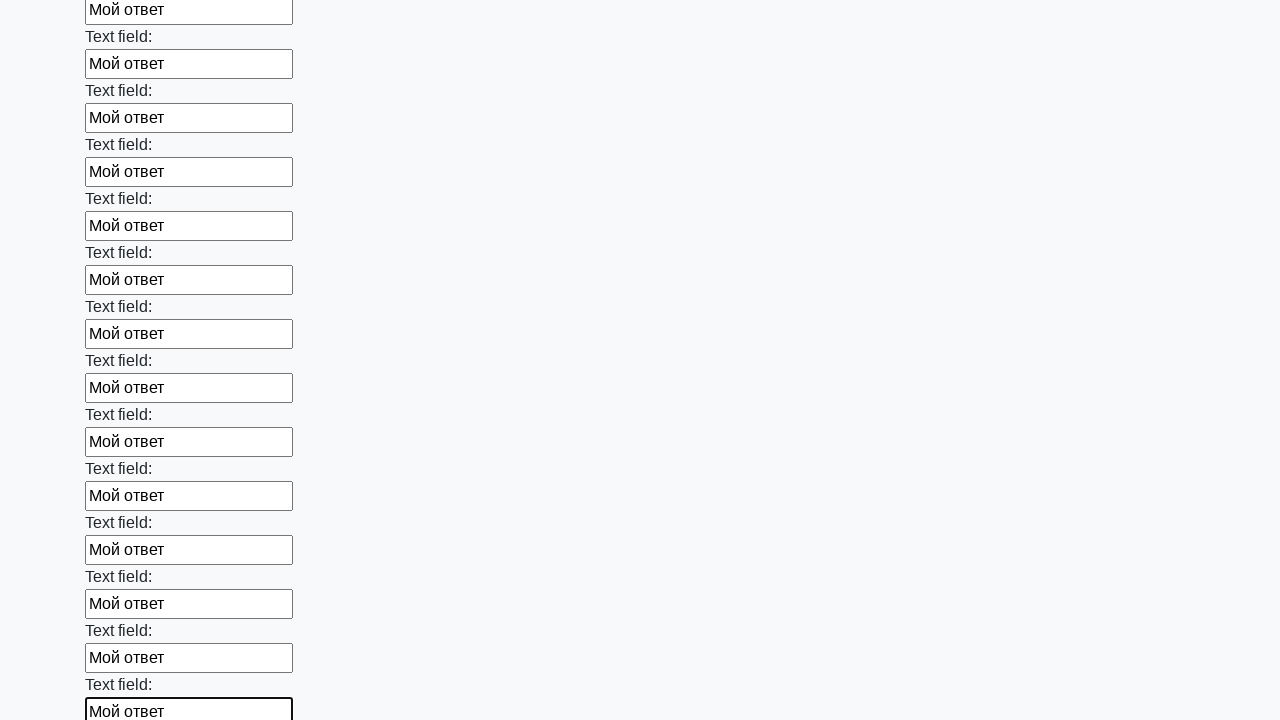

Filled text input field 84 of 100 with 'Мой ответ' on input[type='text'] >> nth=83
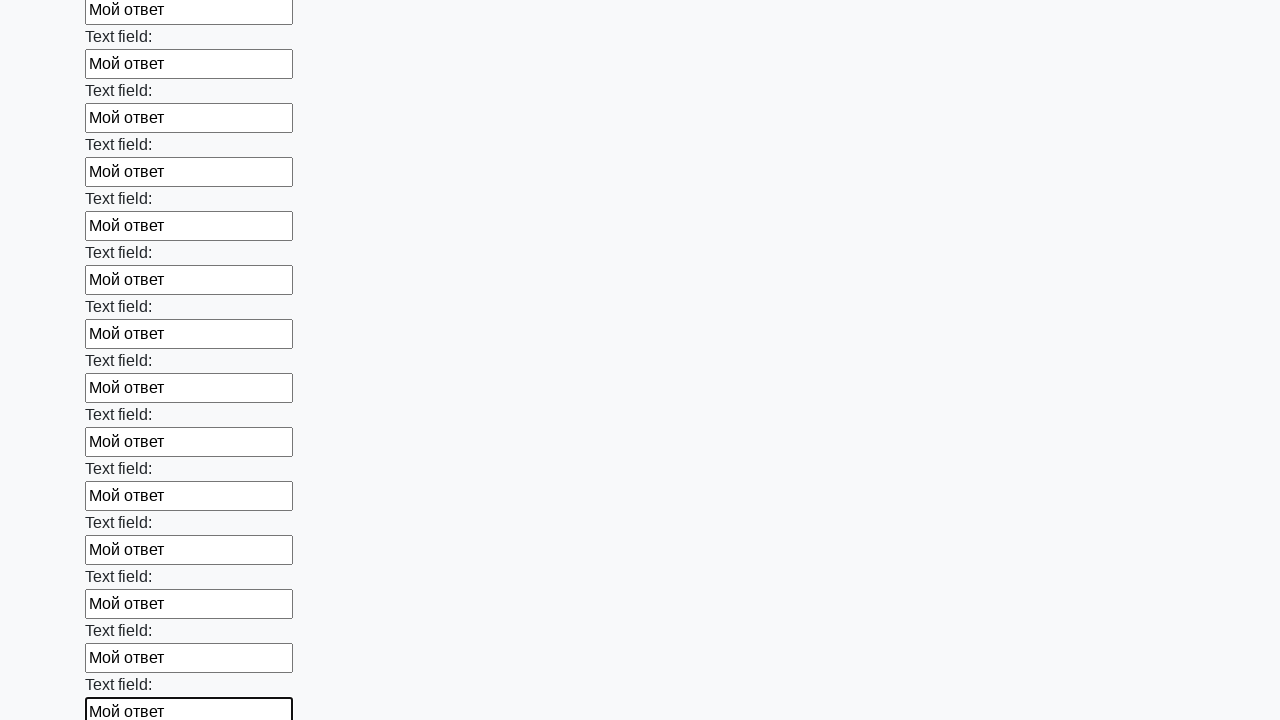

Filled text input field 85 of 100 with 'Мой ответ' on input[type='text'] >> nth=84
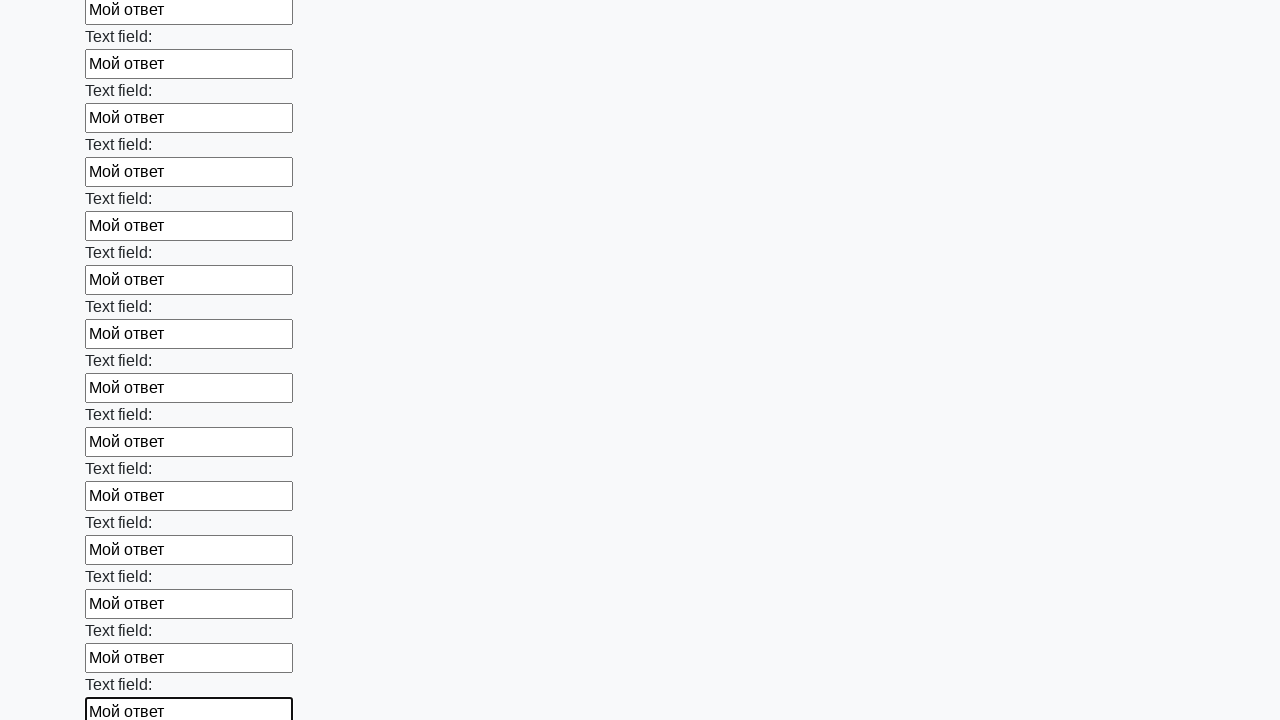

Filled text input field 86 of 100 with 'Мой ответ' on input[type='text'] >> nth=85
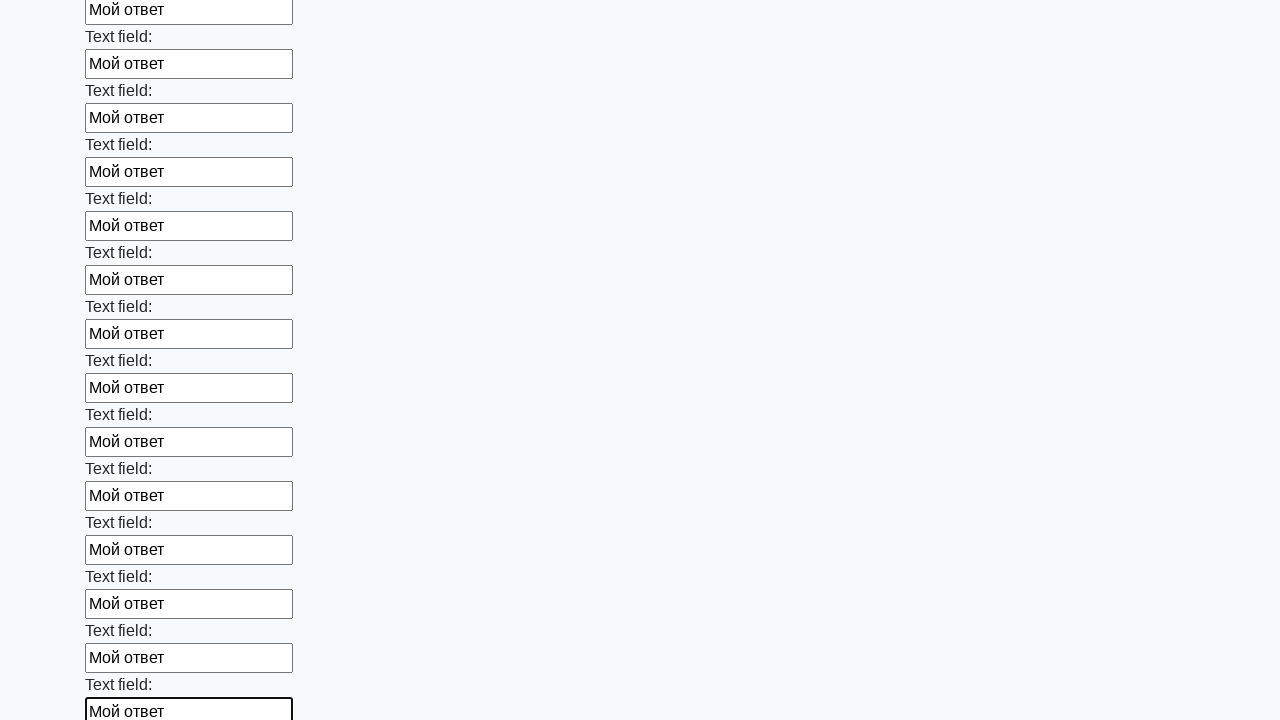

Filled text input field 87 of 100 with 'Мой ответ' on input[type='text'] >> nth=86
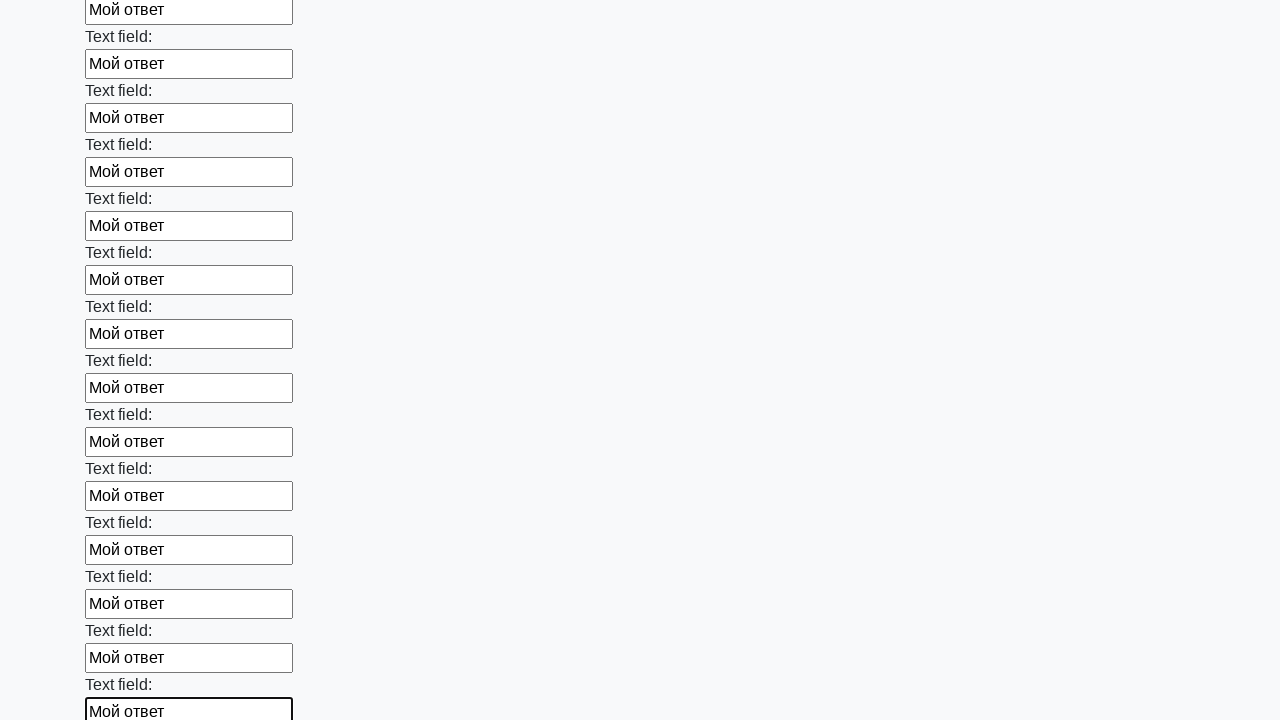

Filled text input field 88 of 100 with 'Мой ответ' on input[type='text'] >> nth=87
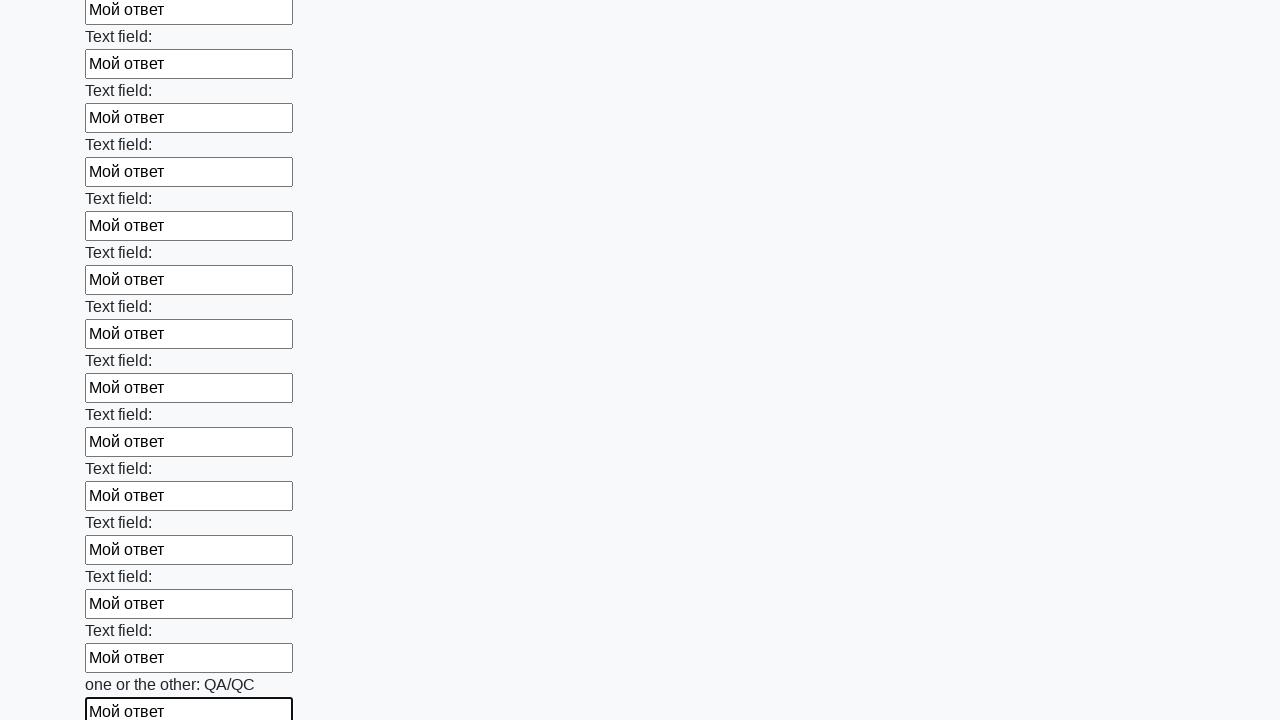

Filled text input field 89 of 100 with 'Мой ответ' on input[type='text'] >> nth=88
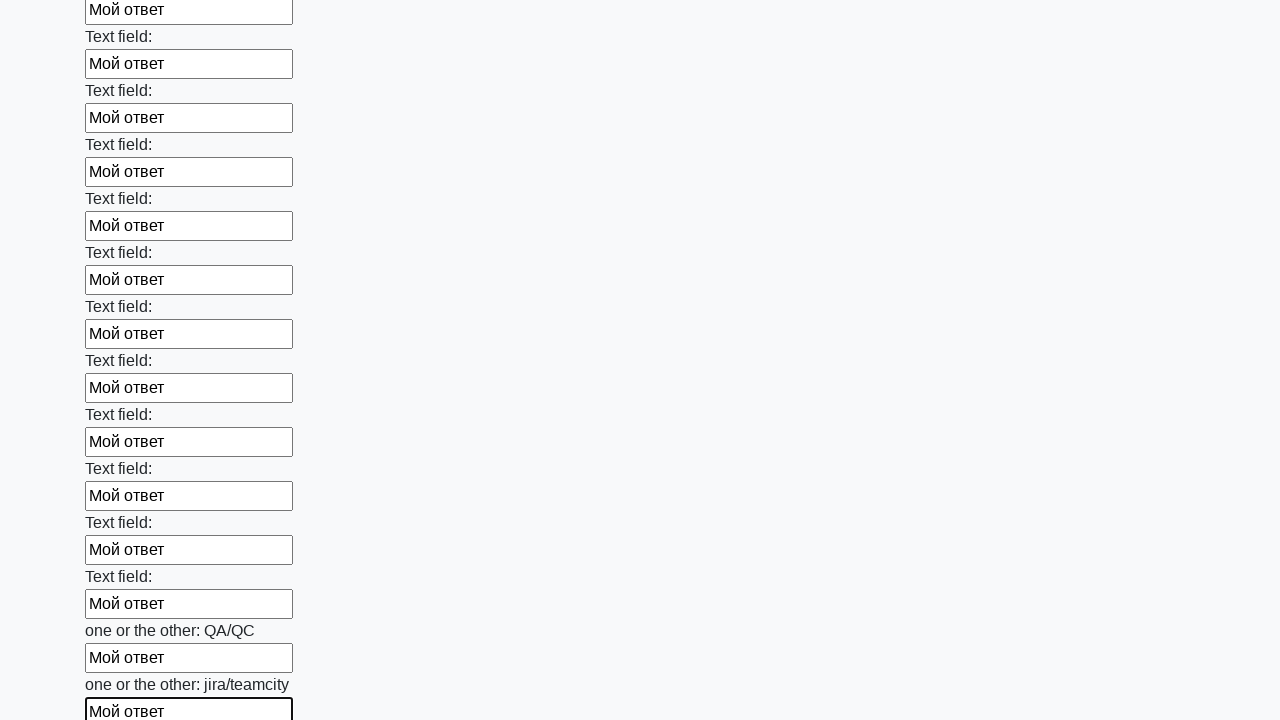

Filled text input field 90 of 100 with 'Мой ответ' on input[type='text'] >> nth=89
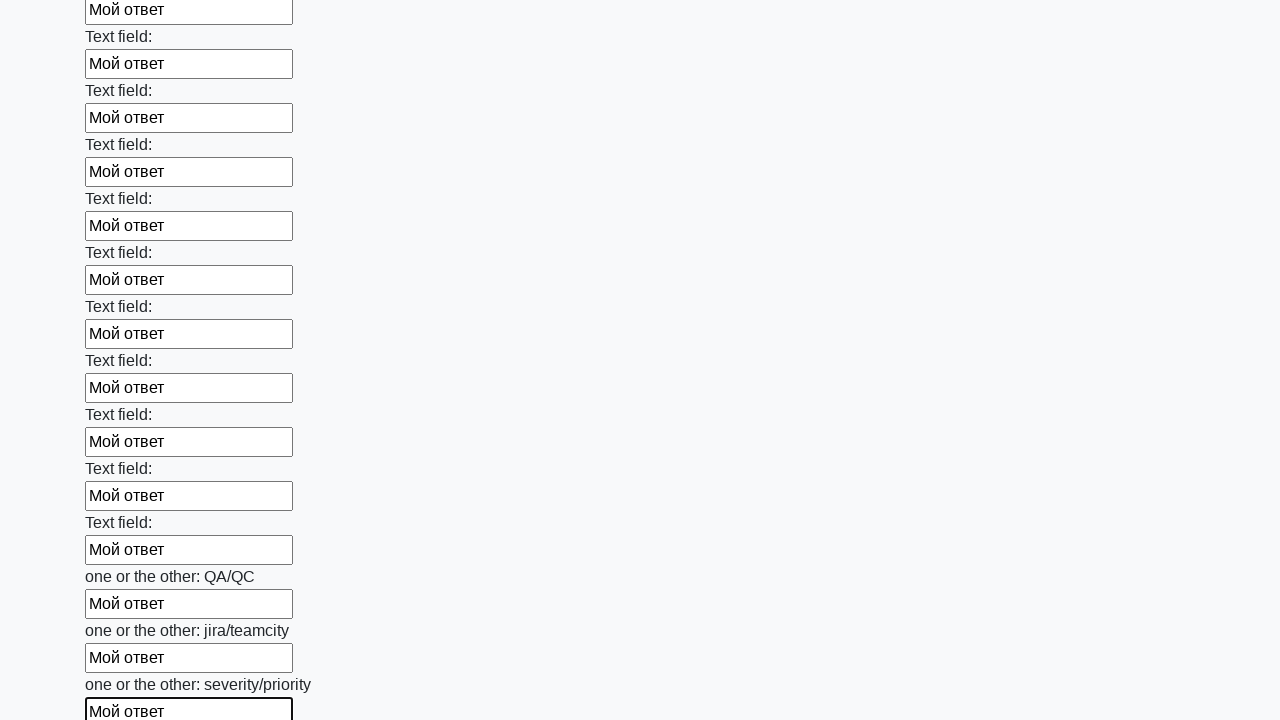

Filled text input field 91 of 100 with 'Мой ответ' on input[type='text'] >> nth=90
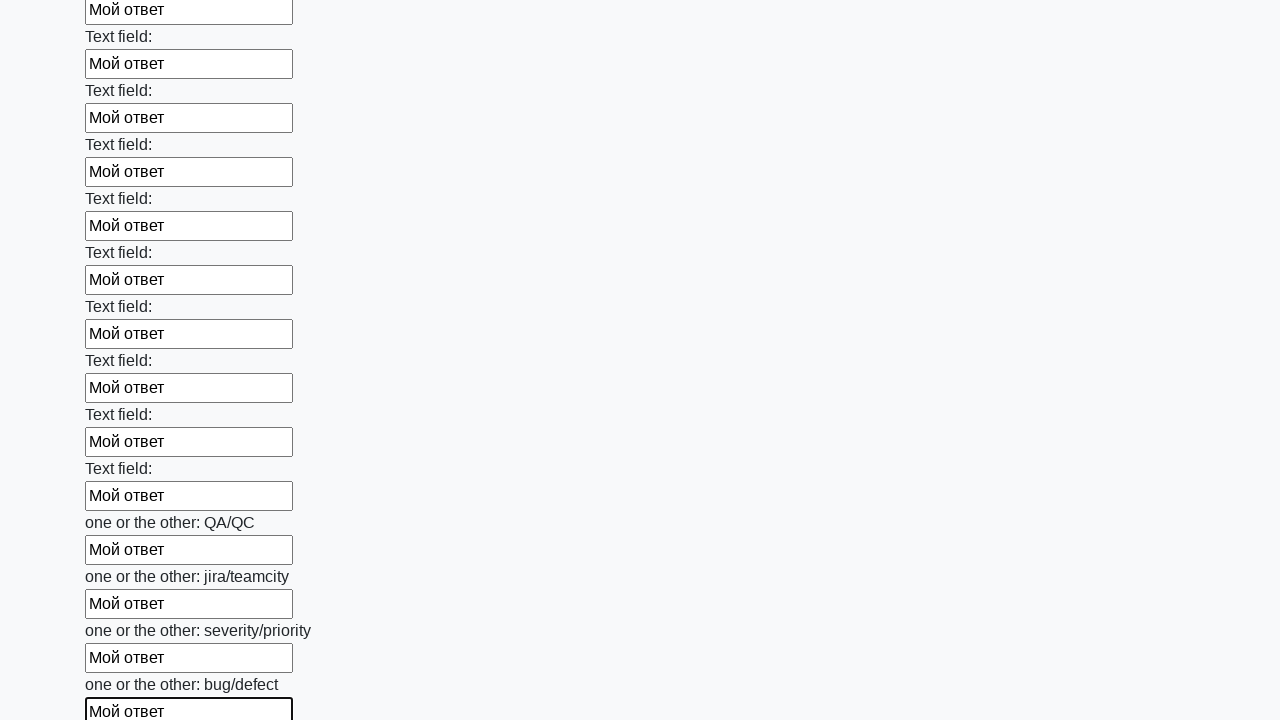

Filled text input field 92 of 100 with 'Мой ответ' on input[type='text'] >> nth=91
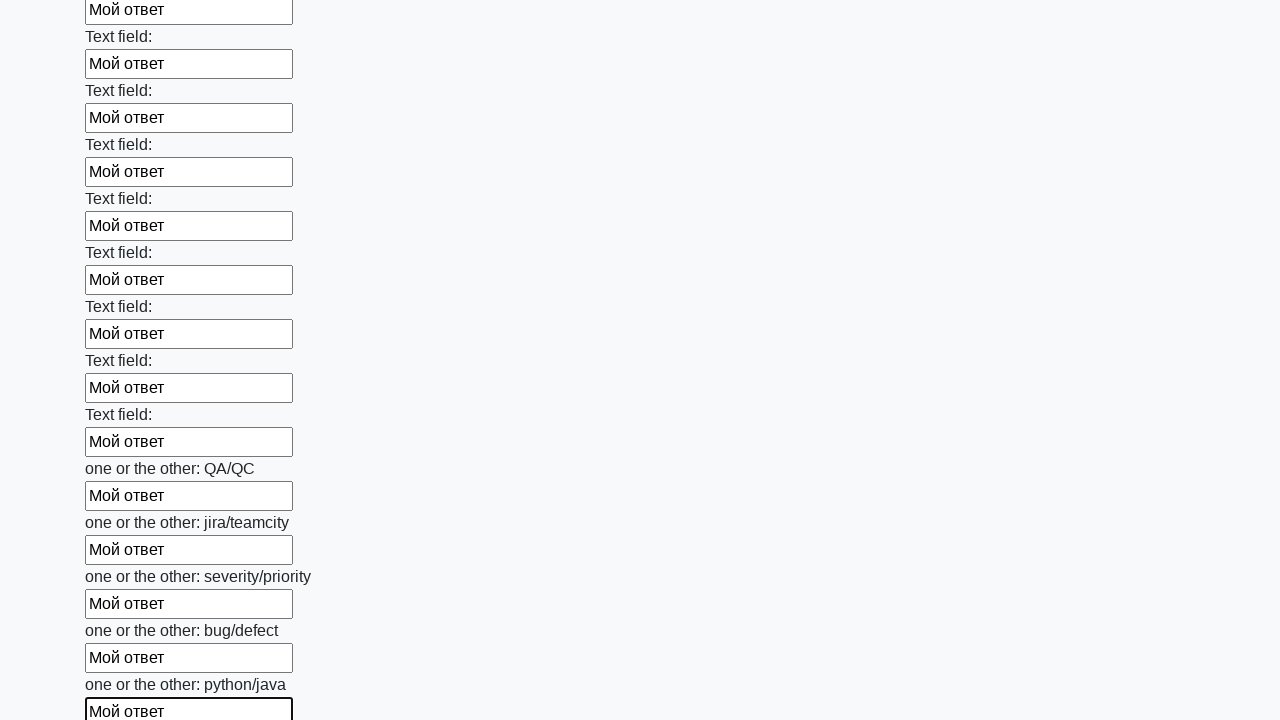

Filled text input field 93 of 100 with 'Мой ответ' on input[type='text'] >> nth=92
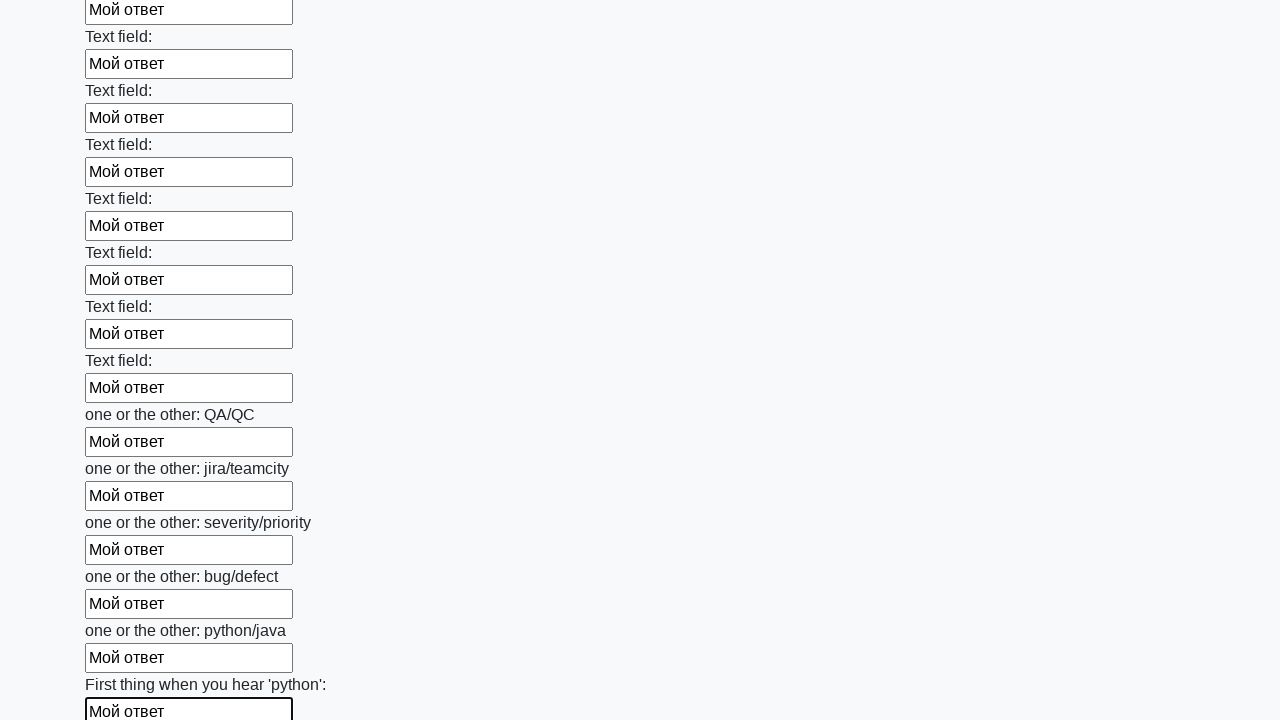

Filled text input field 94 of 100 with 'Мой ответ' on input[type='text'] >> nth=93
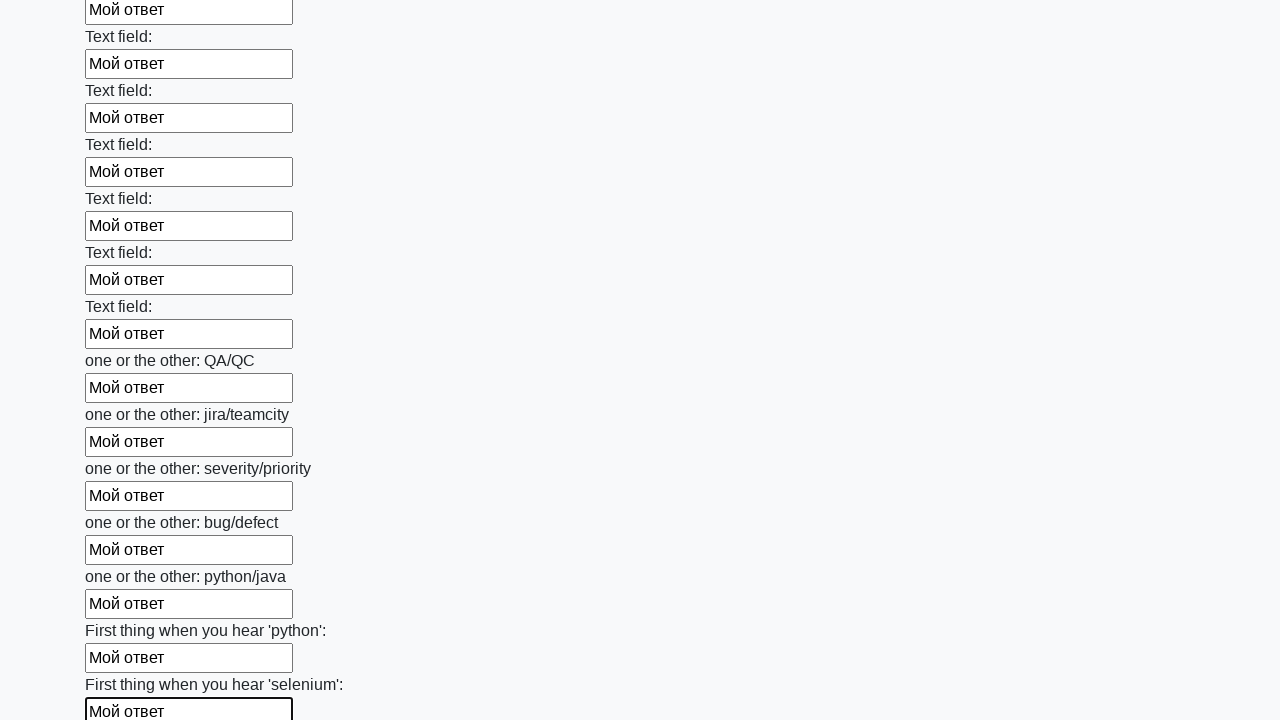

Filled text input field 95 of 100 with 'Мой ответ' on input[type='text'] >> nth=94
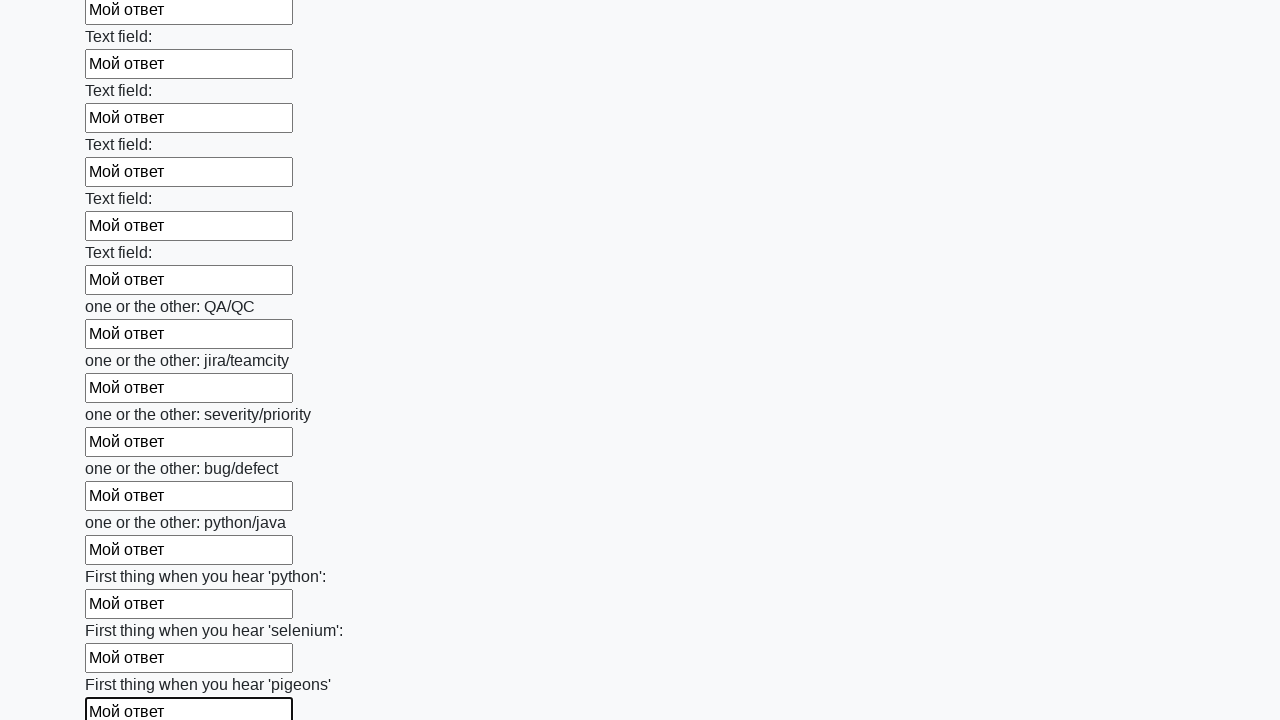

Filled text input field 96 of 100 with 'Мой ответ' on input[type='text'] >> nth=95
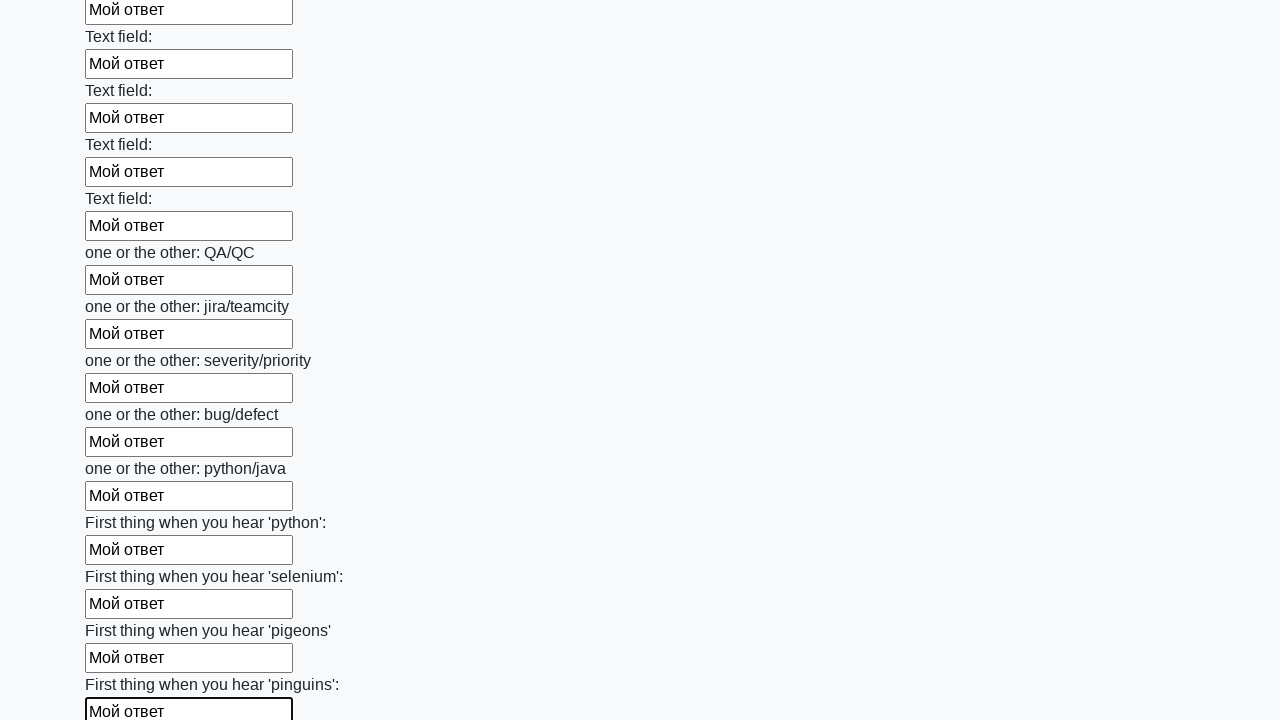

Filled text input field 97 of 100 with 'Мой ответ' on input[type='text'] >> nth=96
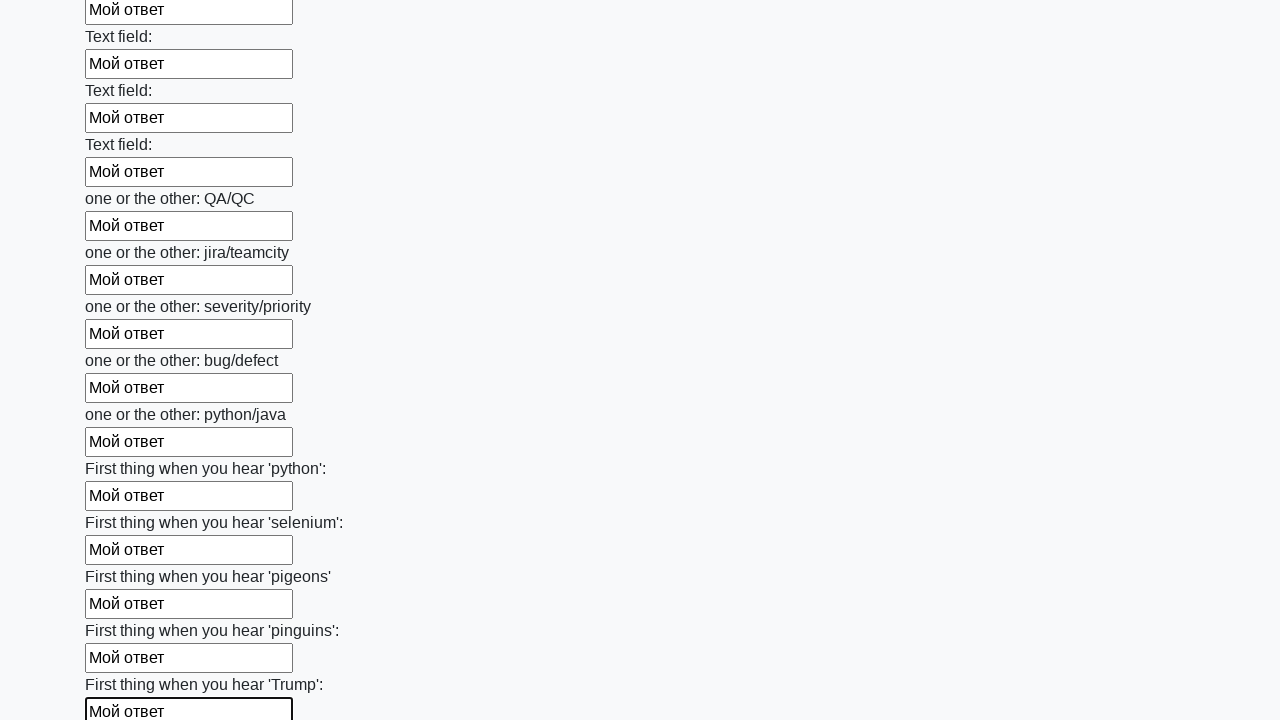

Filled text input field 98 of 100 with 'Мой ответ' on input[type='text'] >> nth=97
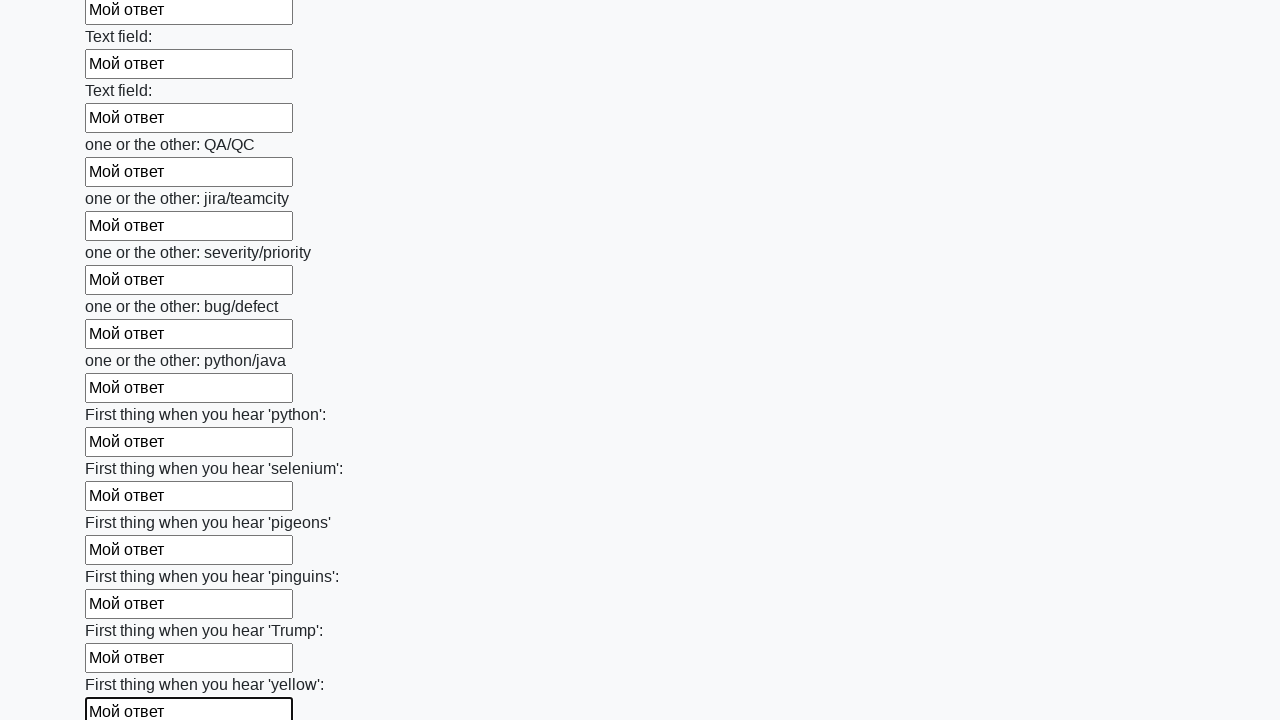

Filled text input field 99 of 100 with 'Мой ответ' on input[type='text'] >> nth=98
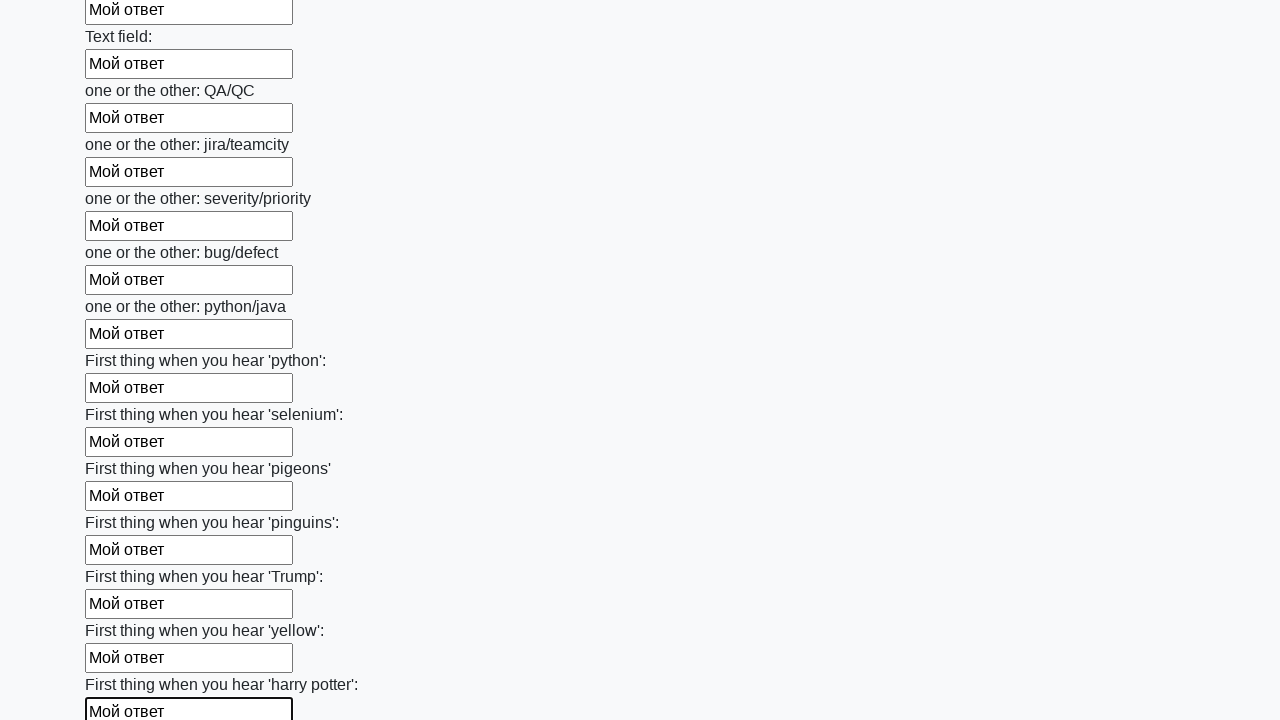

Filled text input field 100 of 100 with 'Мой ответ' on input[type='text'] >> nth=99
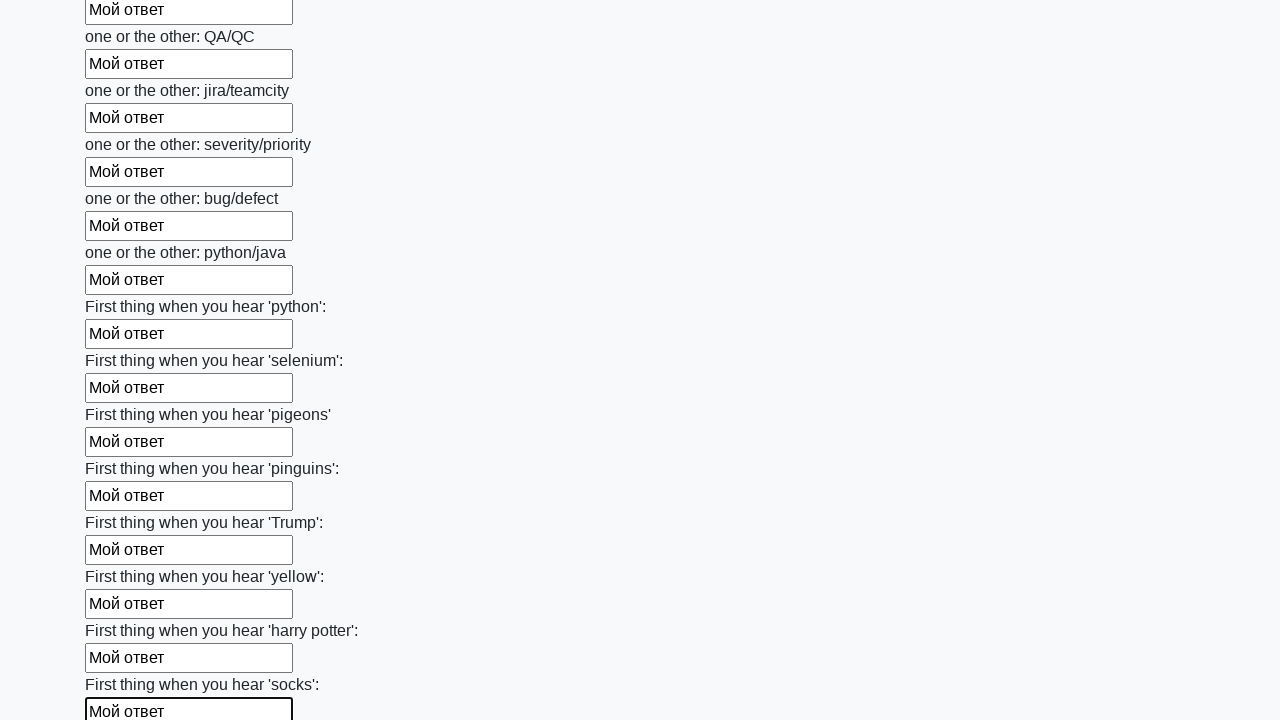

Clicked the submit button to submit the form at (123, 611) on input[type='submit'], button[type='submit']
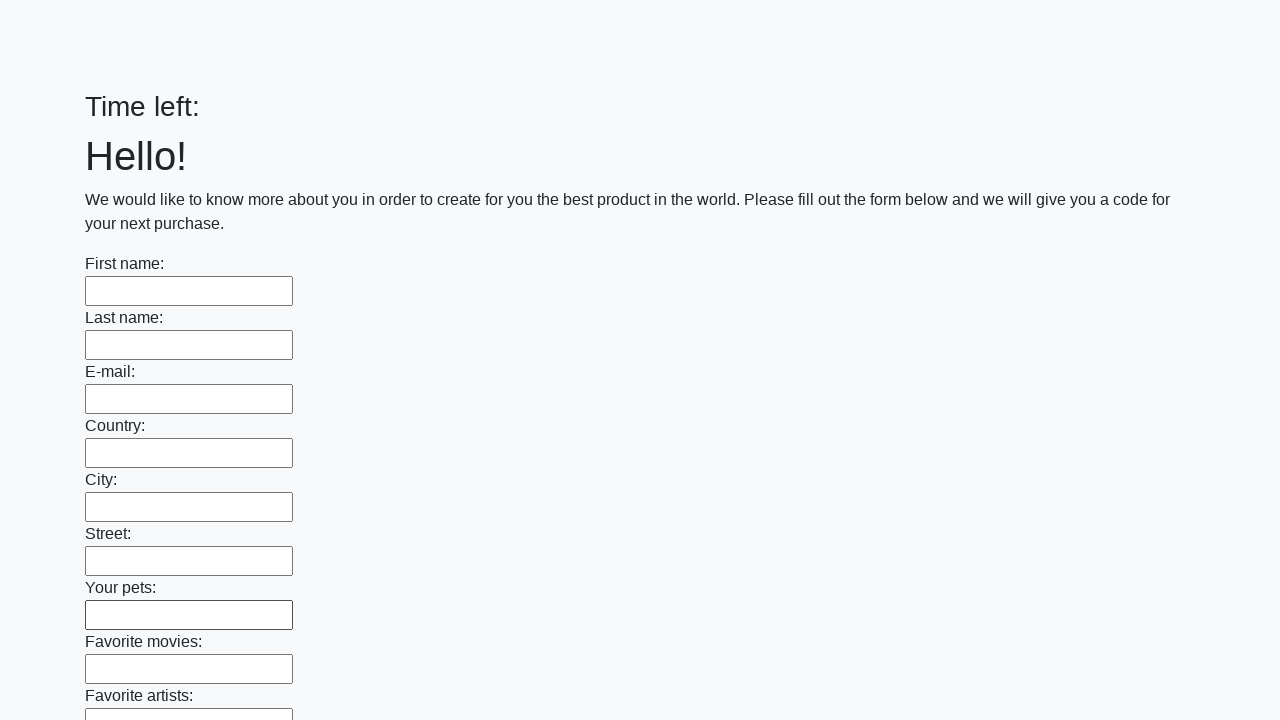

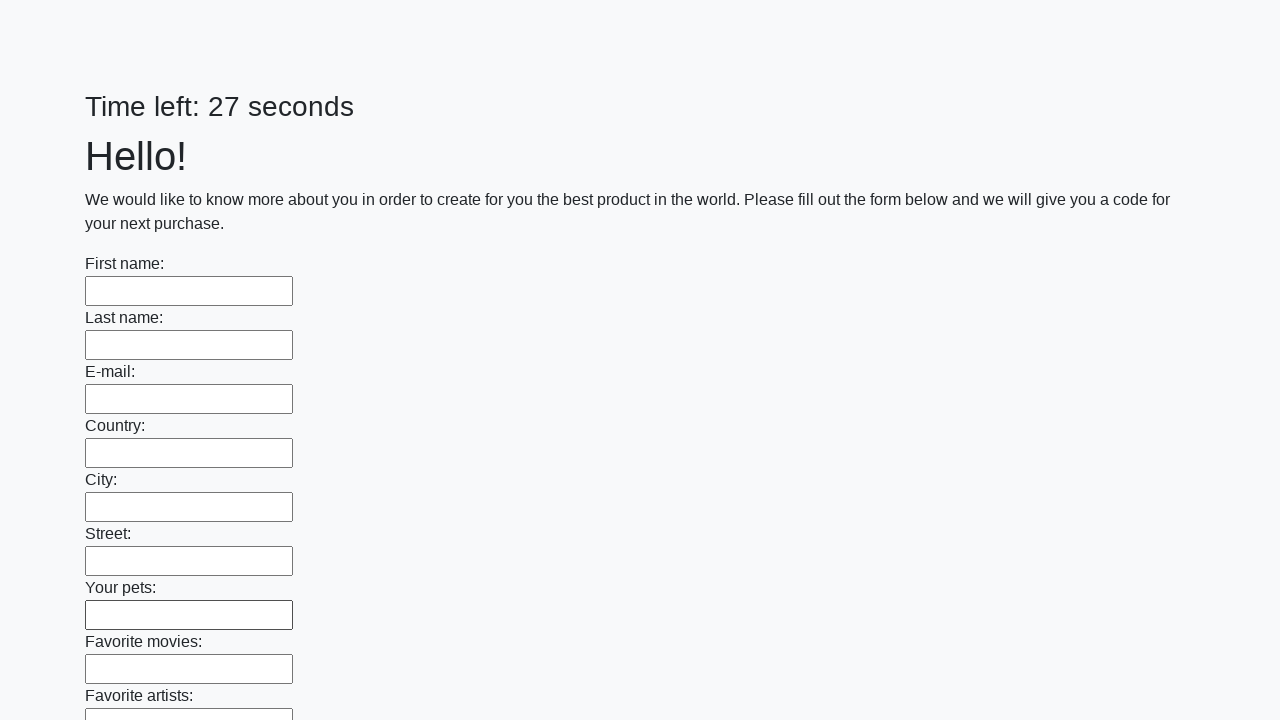